Tests filling a large form by entering text into all input fields and clicking the submit button

Starting URL: http://suninjuly.github.io/huge_form.html

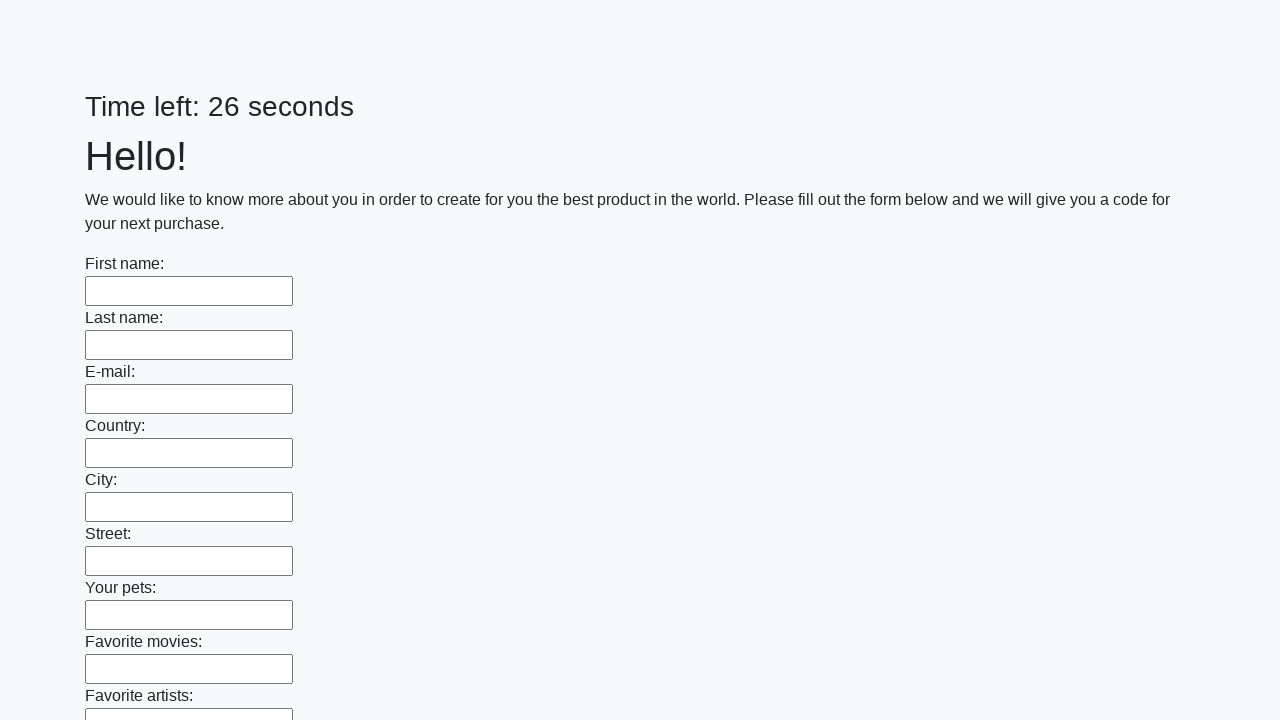

Located all input elements on the huge form
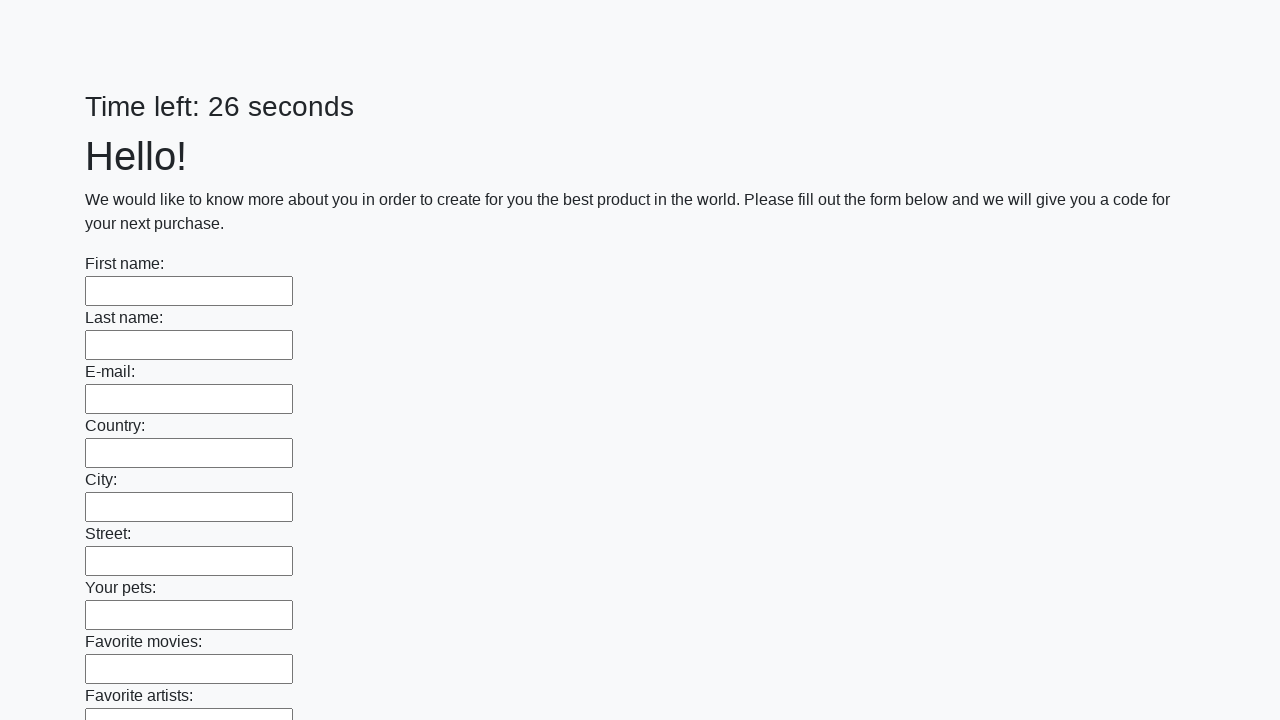

Filled input field with 'Ok' on input >> nth=0
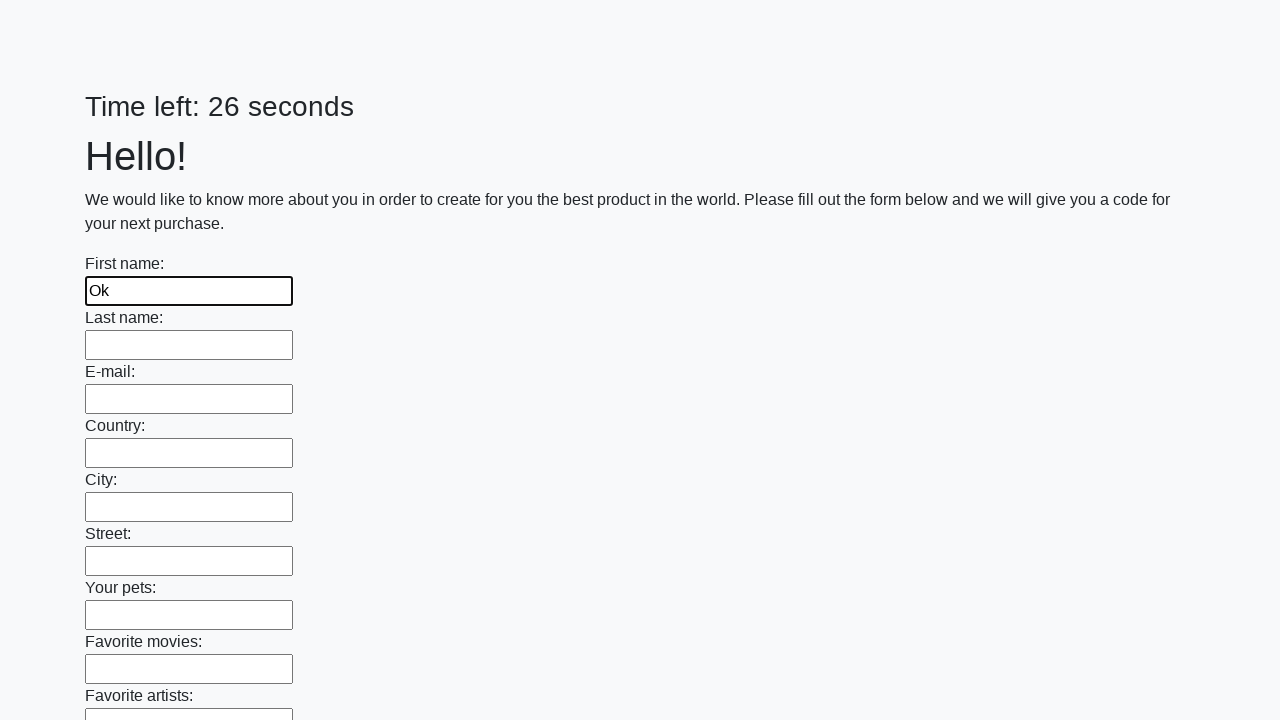

Filled input field with 'Ok' on input >> nth=1
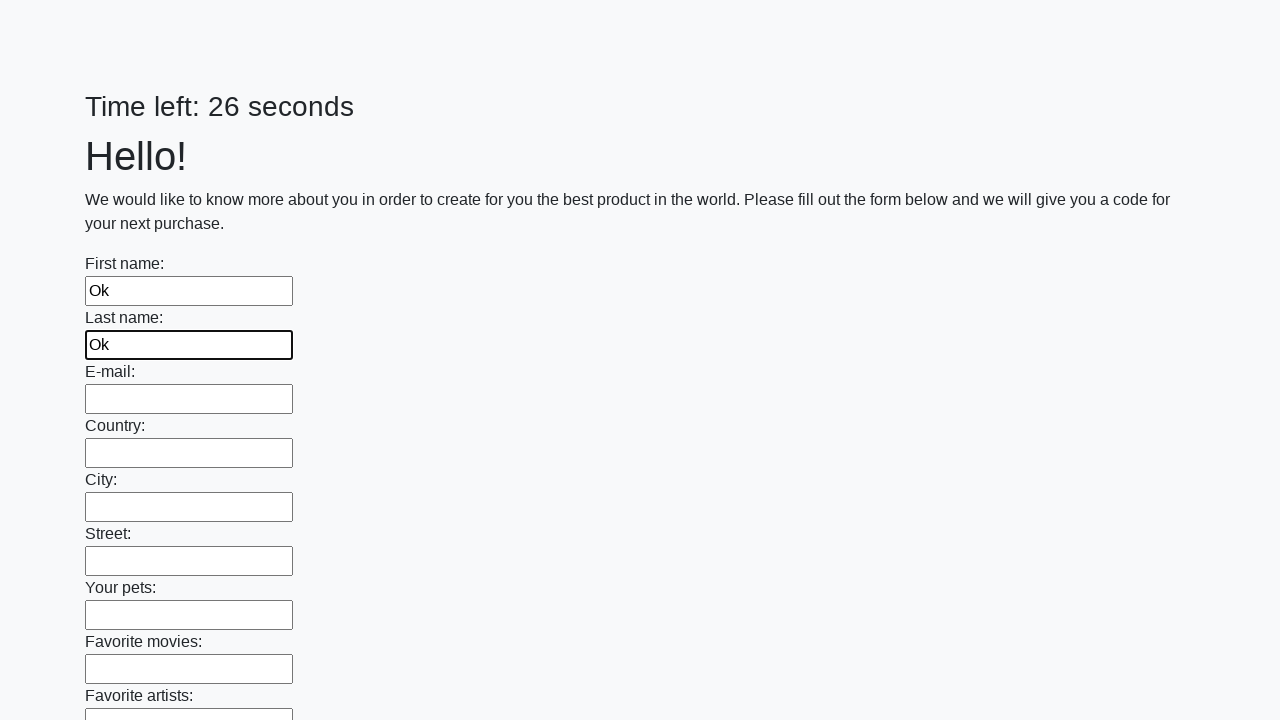

Filled input field with 'Ok' on input >> nth=2
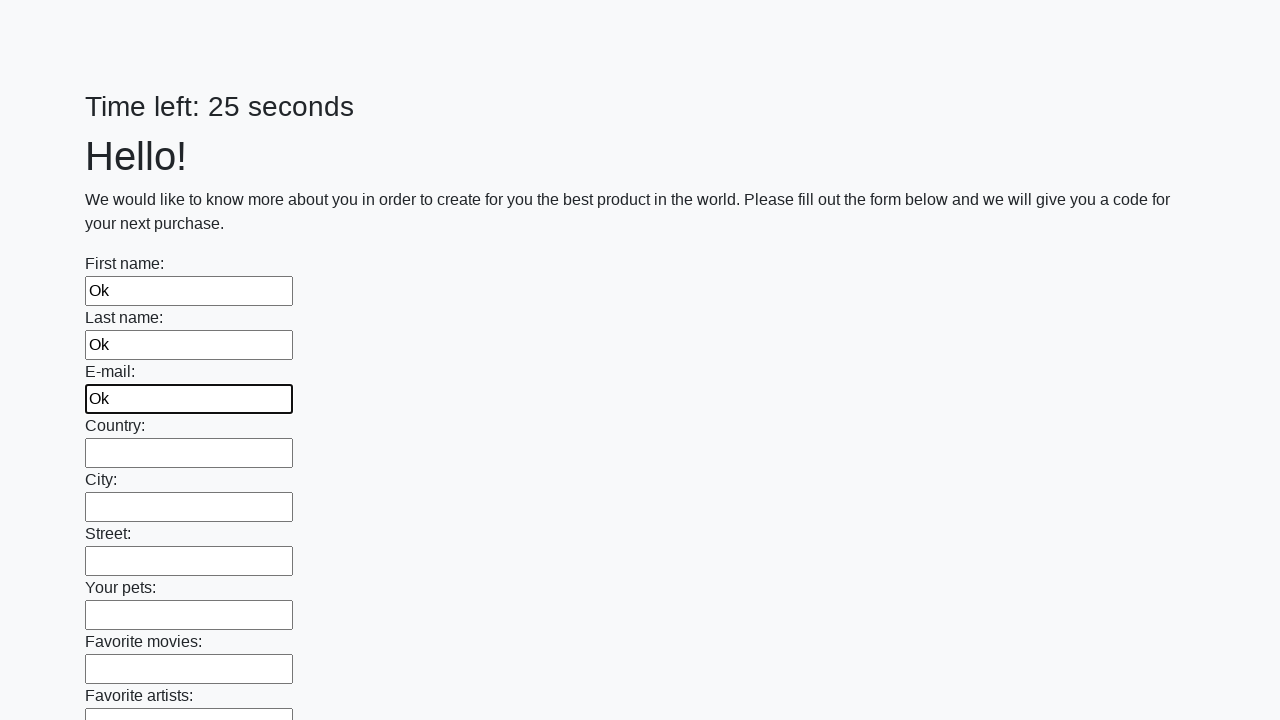

Filled input field with 'Ok' on input >> nth=3
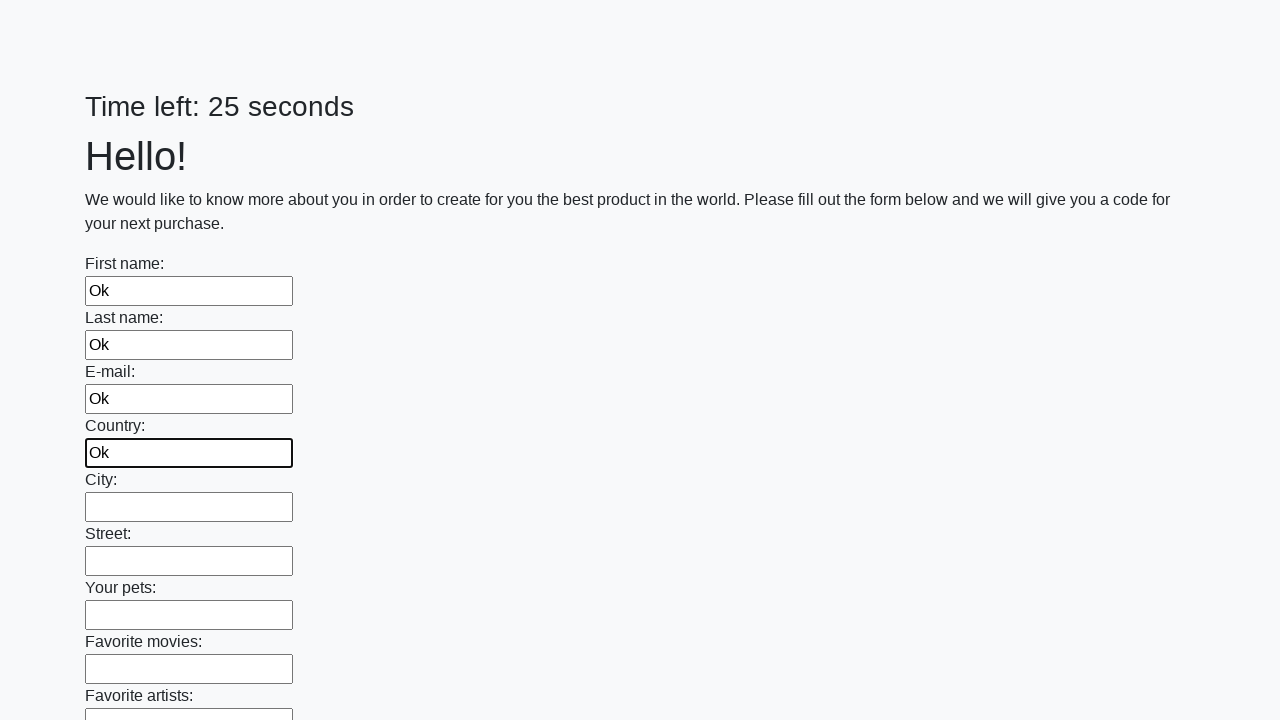

Filled input field with 'Ok' on input >> nth=4
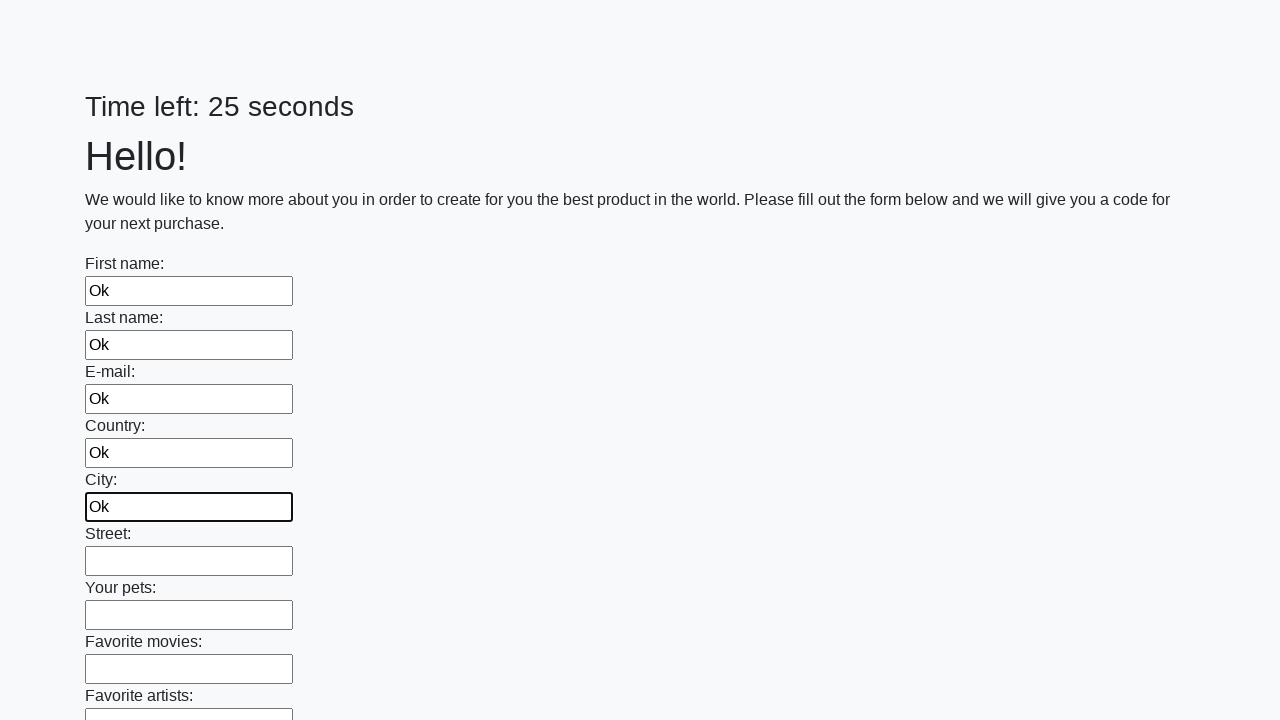

Filled input field with 'Ok' on input >> nth=5
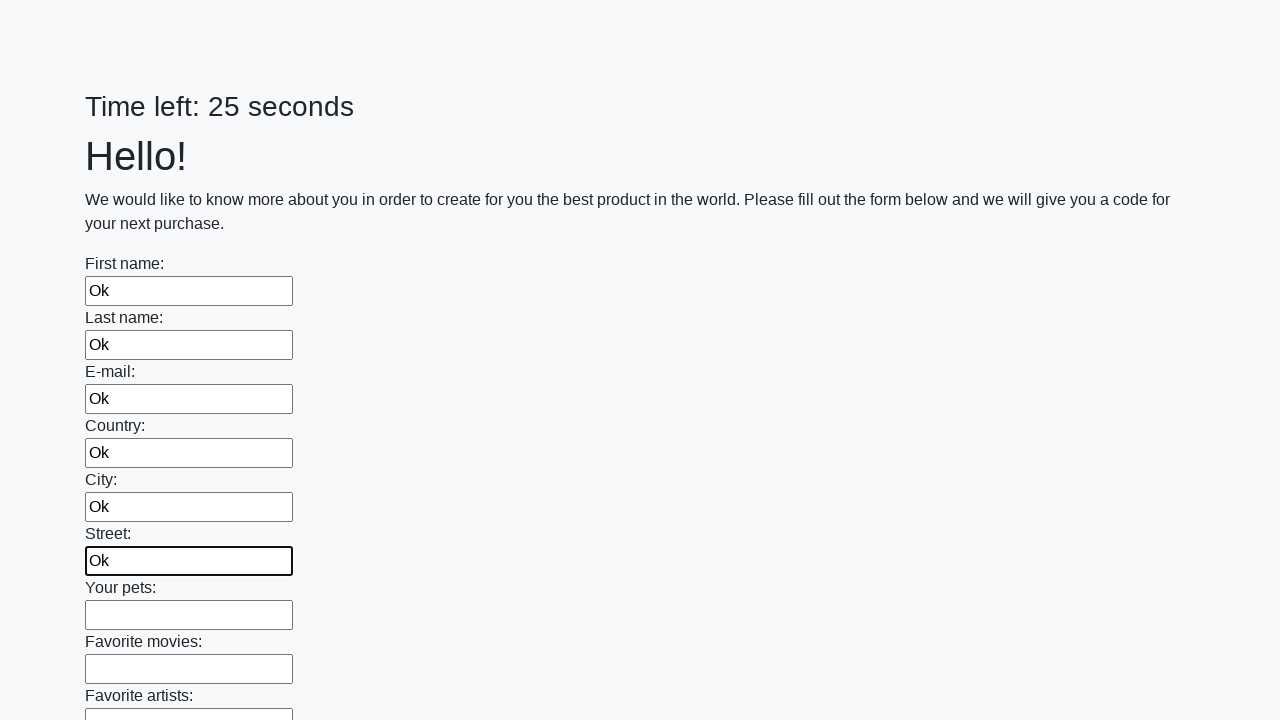

Filled input field with 'Ok' on input >> nth=6
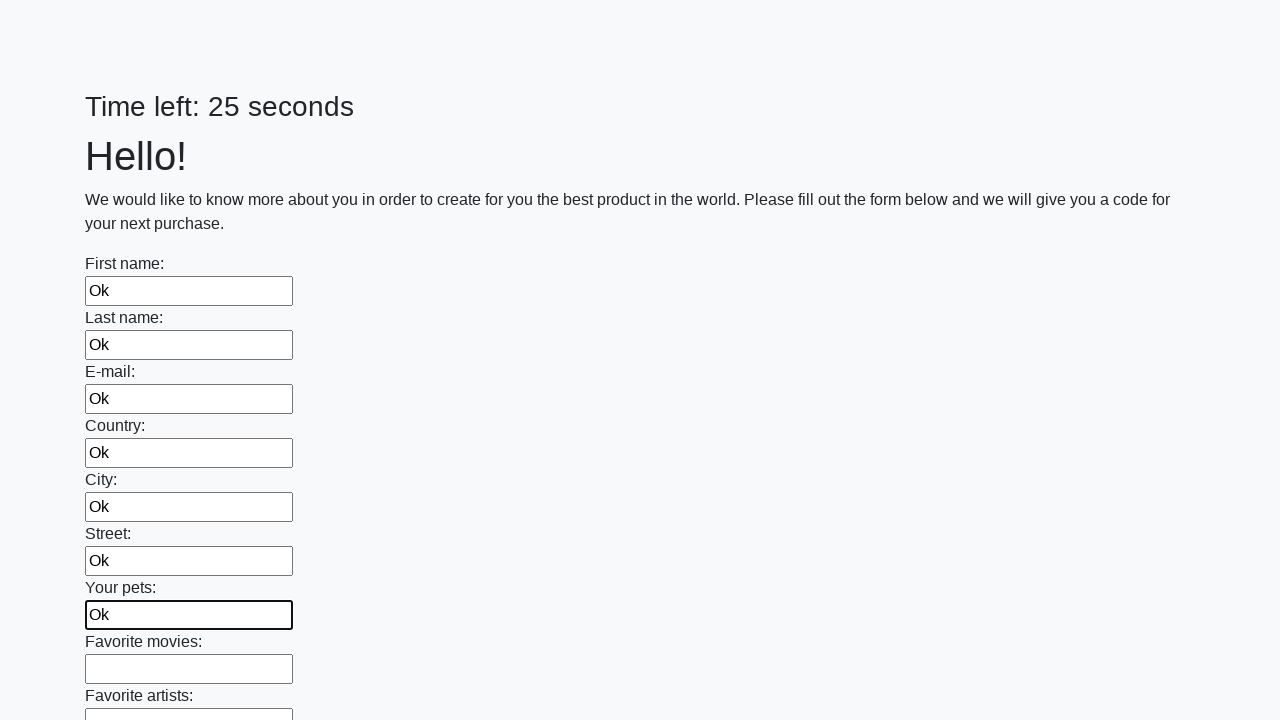

Filled input field with 'Ok' on input >> nth=7
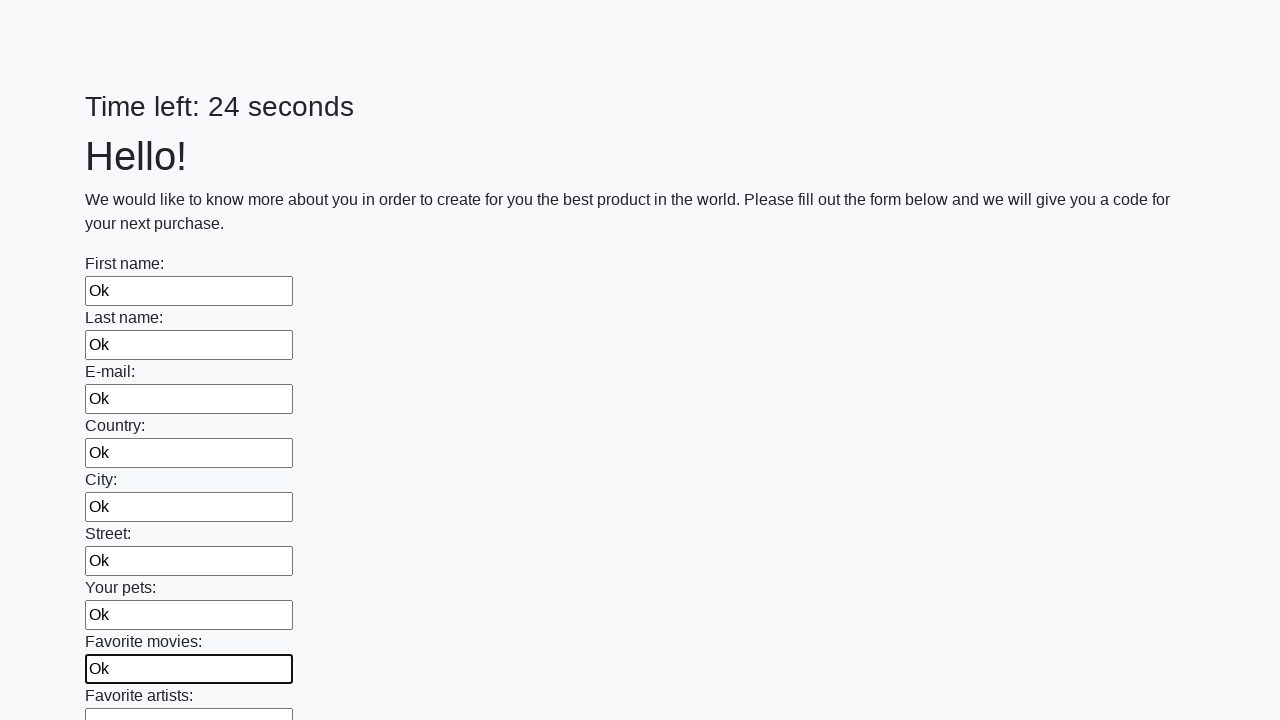

Filled input field with 'Ok' on input >> nth=8
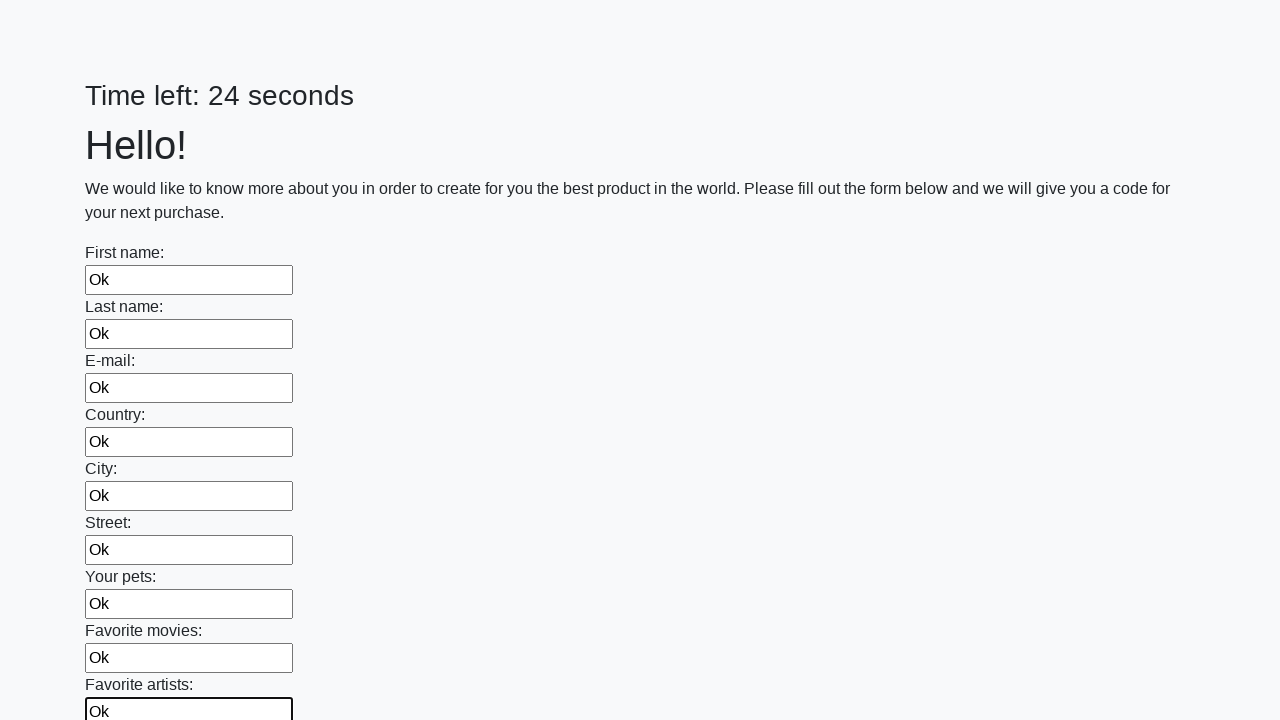

Filled input field with 'Ok' on input >> nth=9
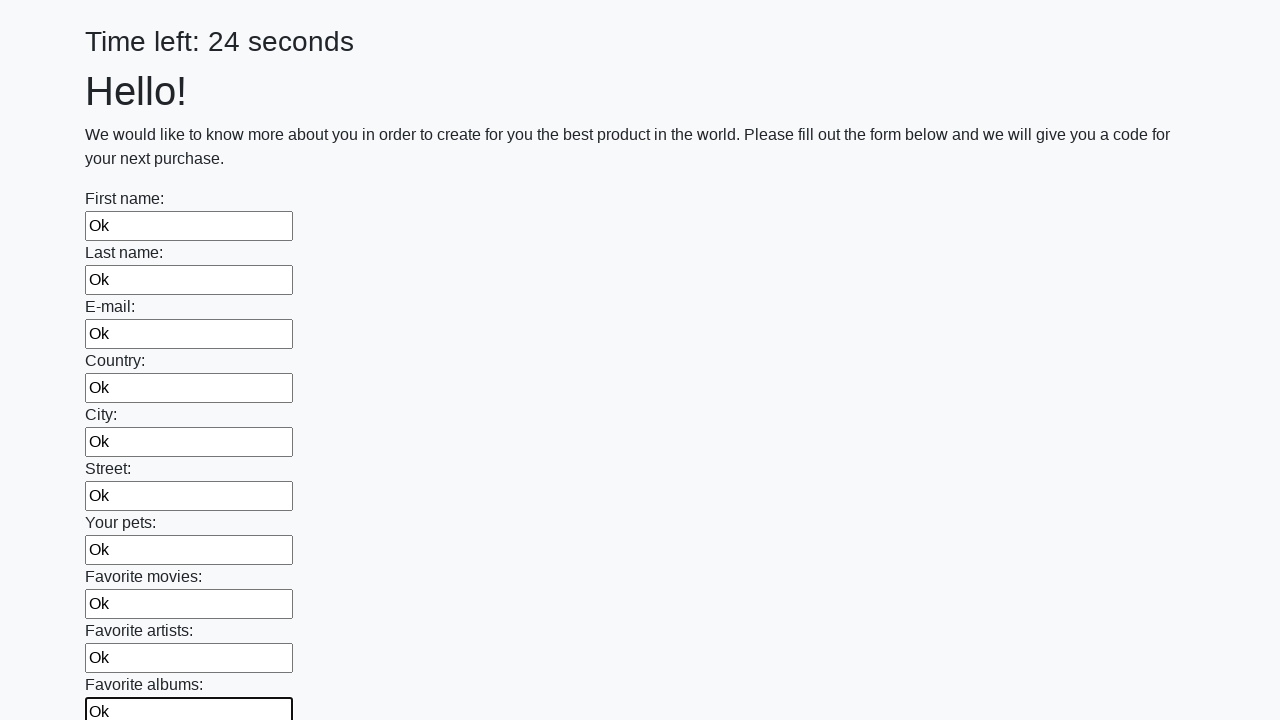

Filled input field with 'Ok' on input >> nth=10
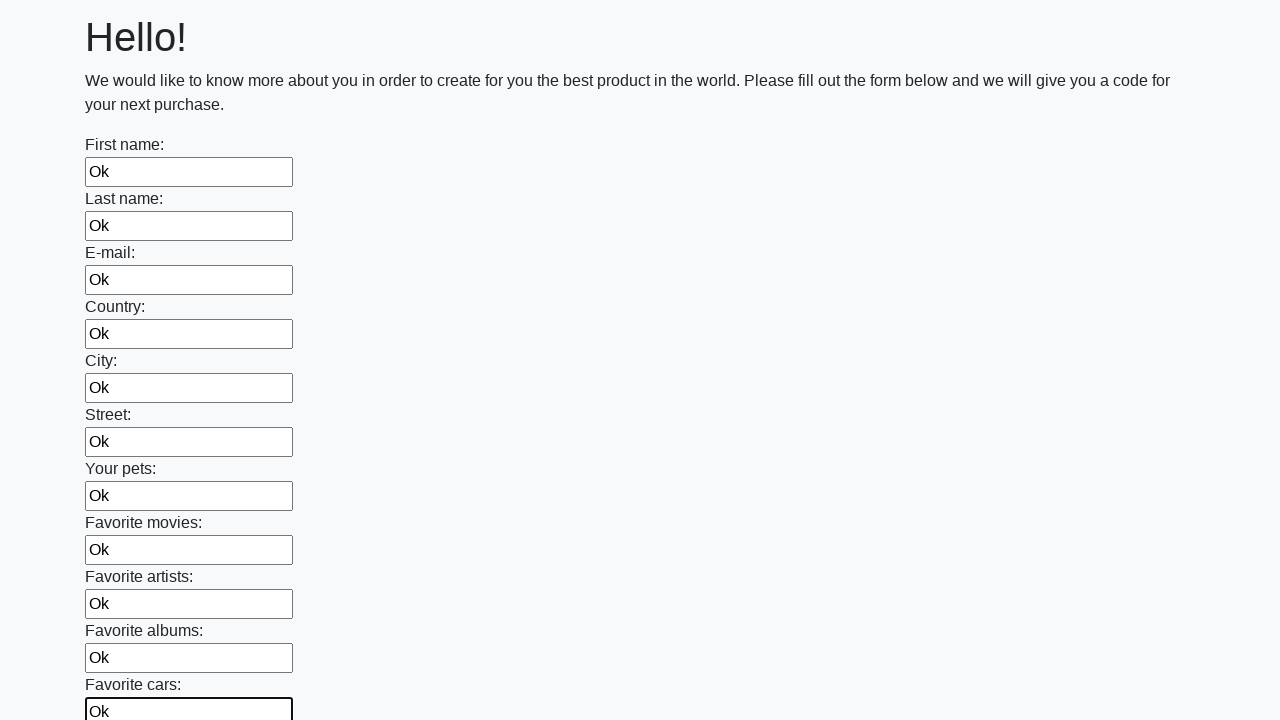

Filled input field with 'Ok' on input >> nth=11
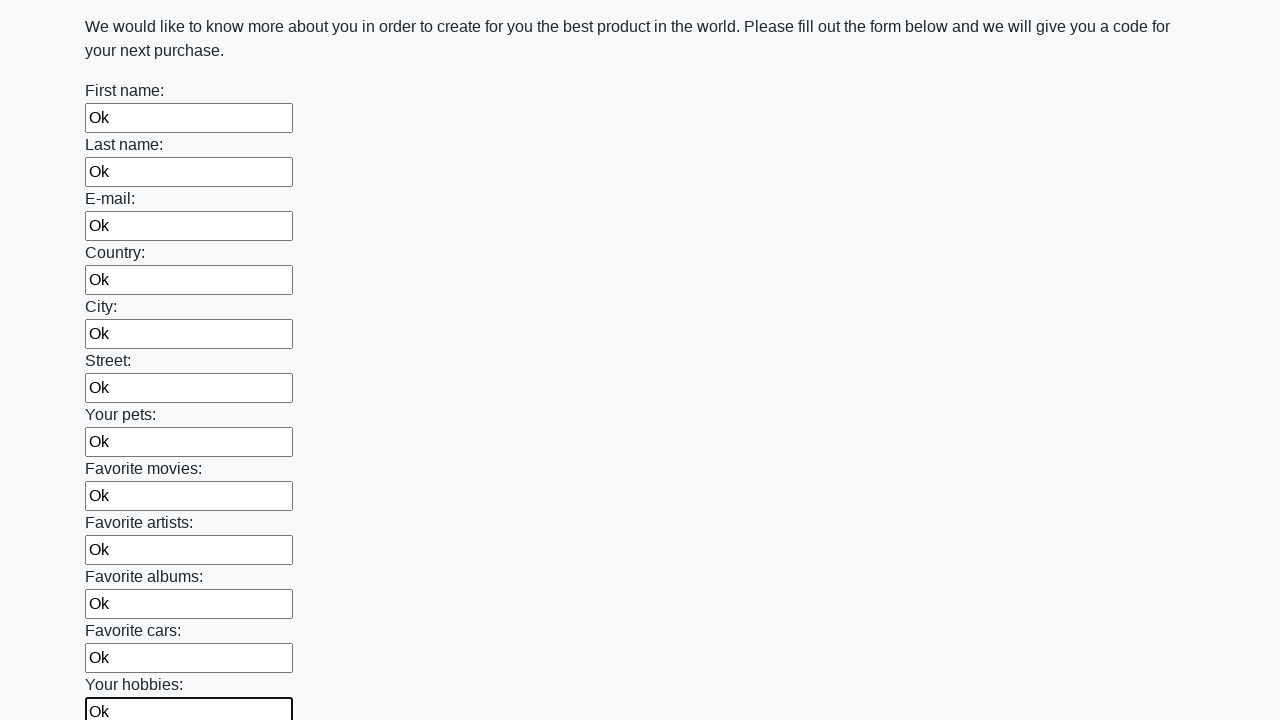

Filled input field with 'Ok' on input >> nth=12
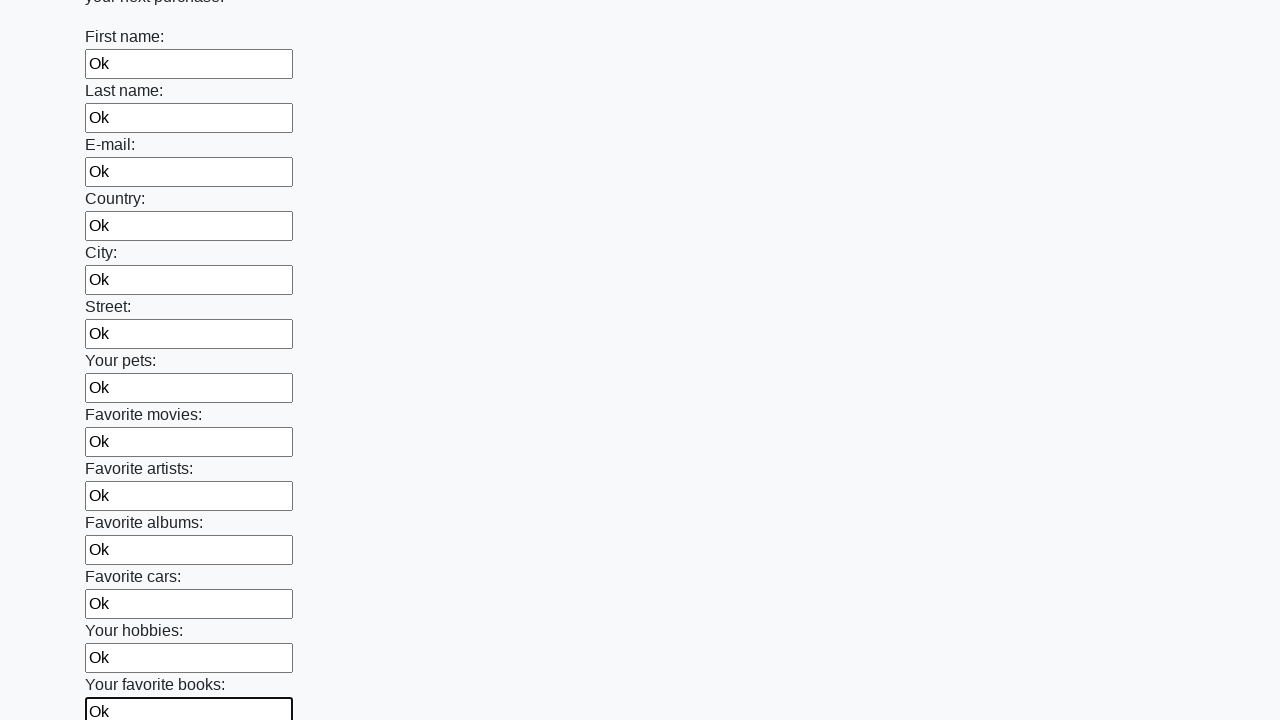

Filled input field with 'Ok' on input >> nth=13
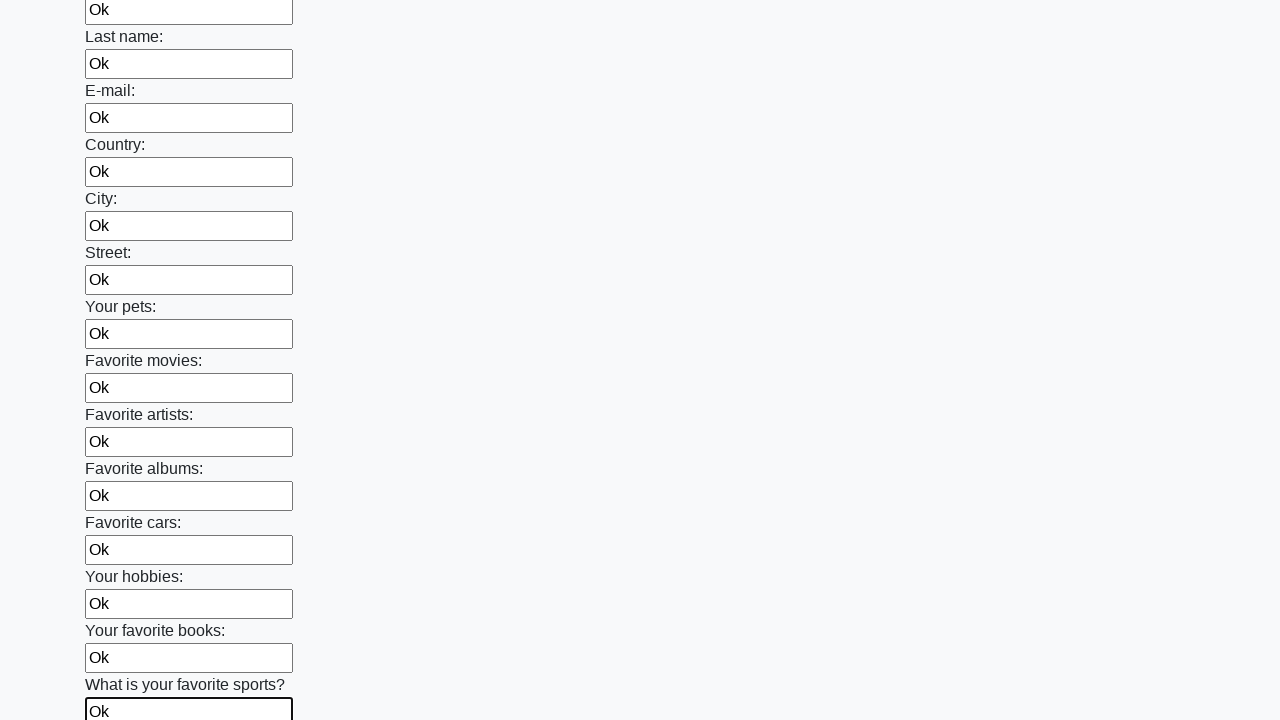

Filled input field with 'Ok' on input >> nth=14
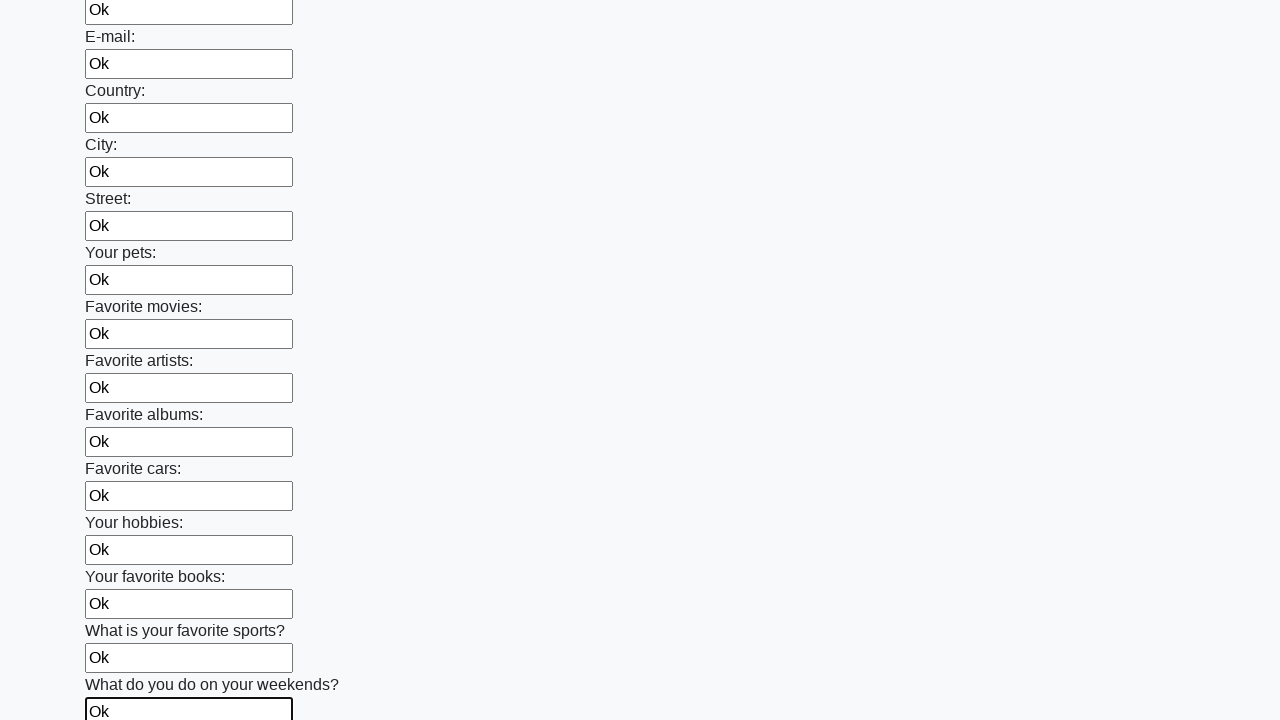

Filled input field with 'Ok' on input >> nth=15
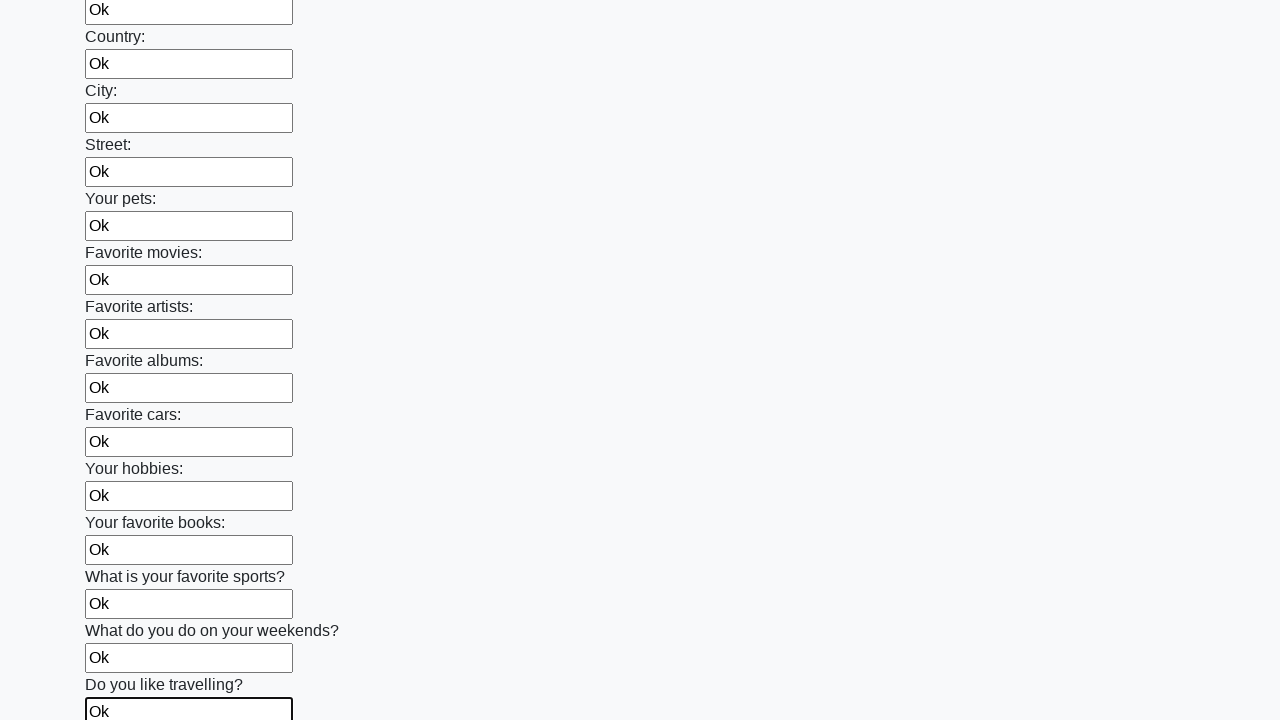

Filled input field with 'Ok' on input >> nth=16
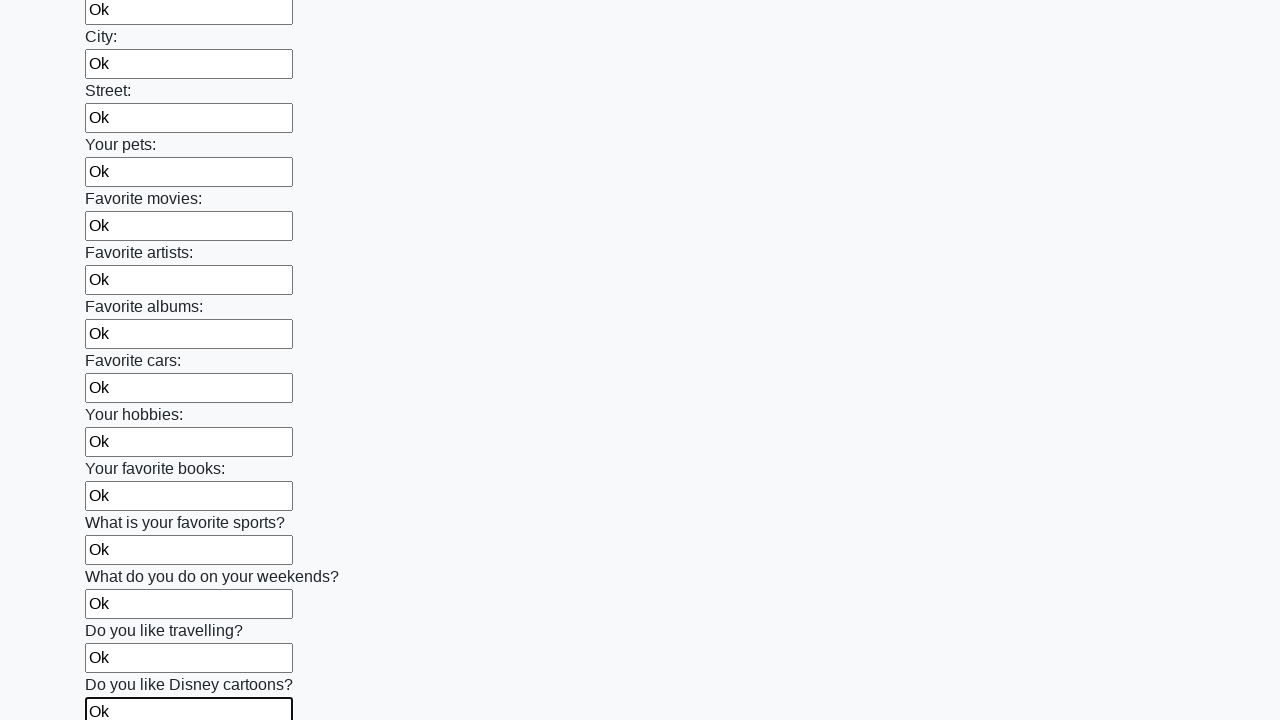

Filled input field with 'Ok' on input >> nth=17
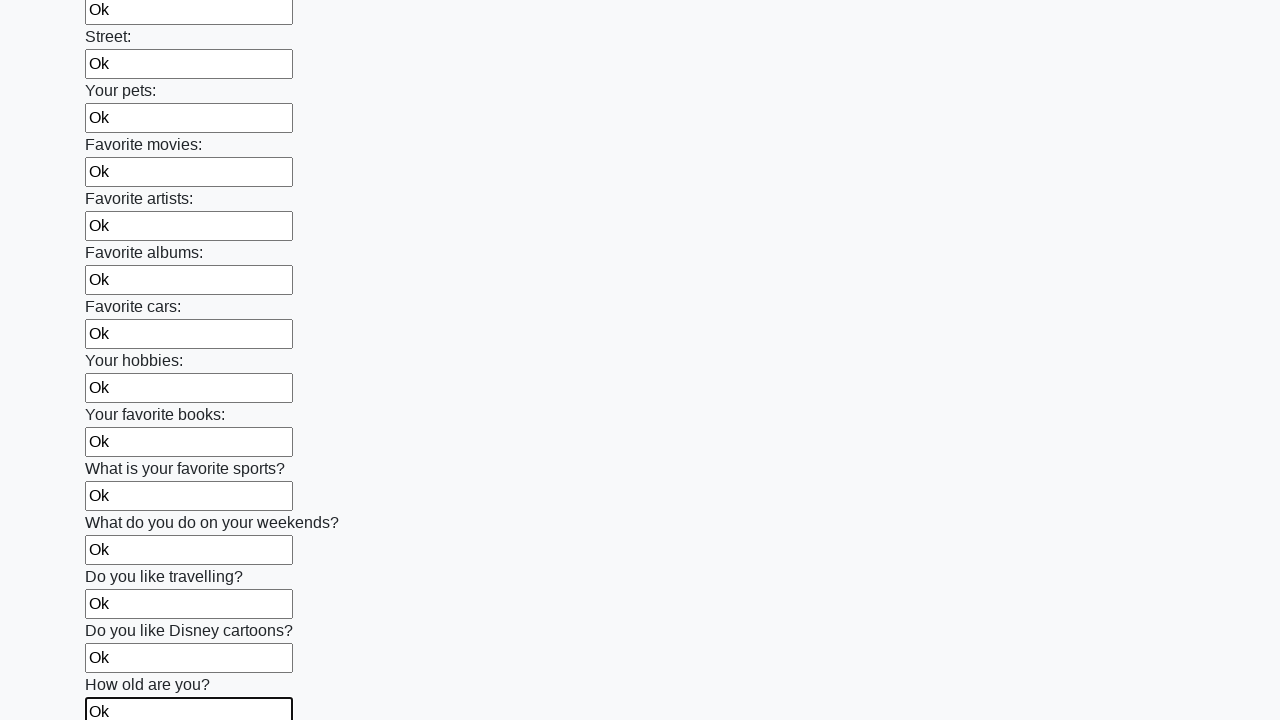

Filled input field with 'Ok' on input >> nth=18
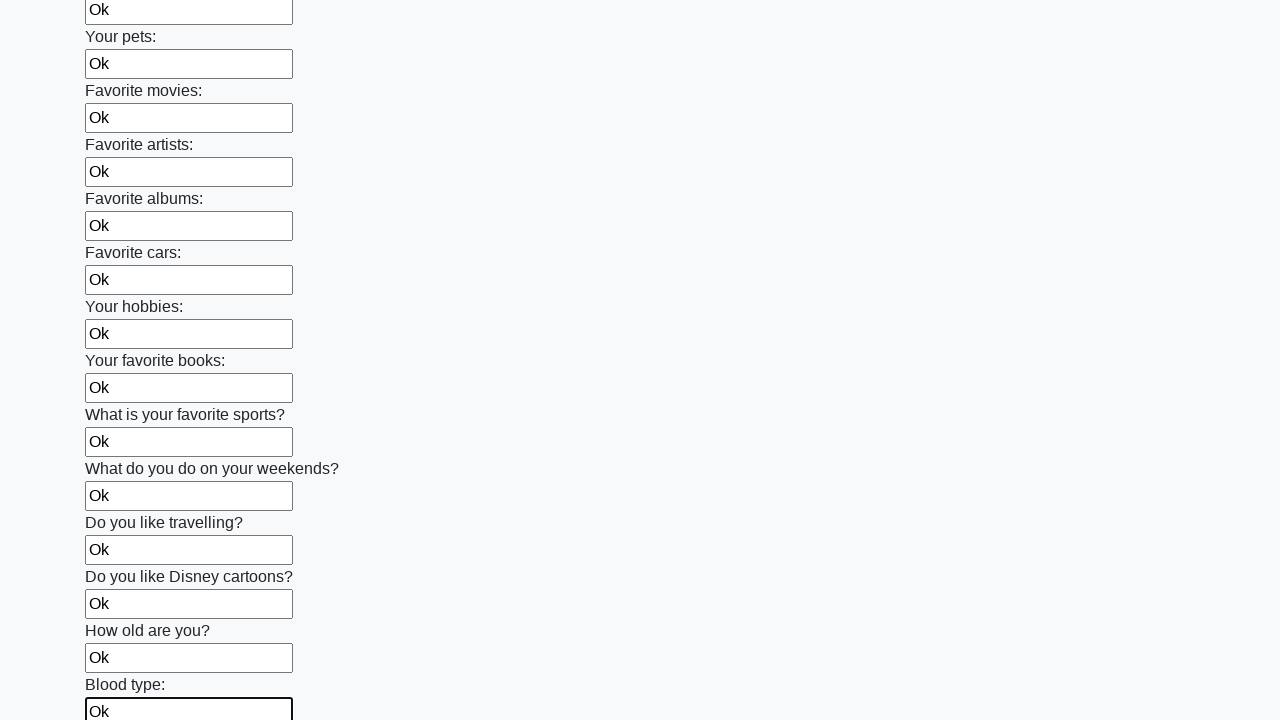

Filled input field with 'Ok' on input >> nth=19
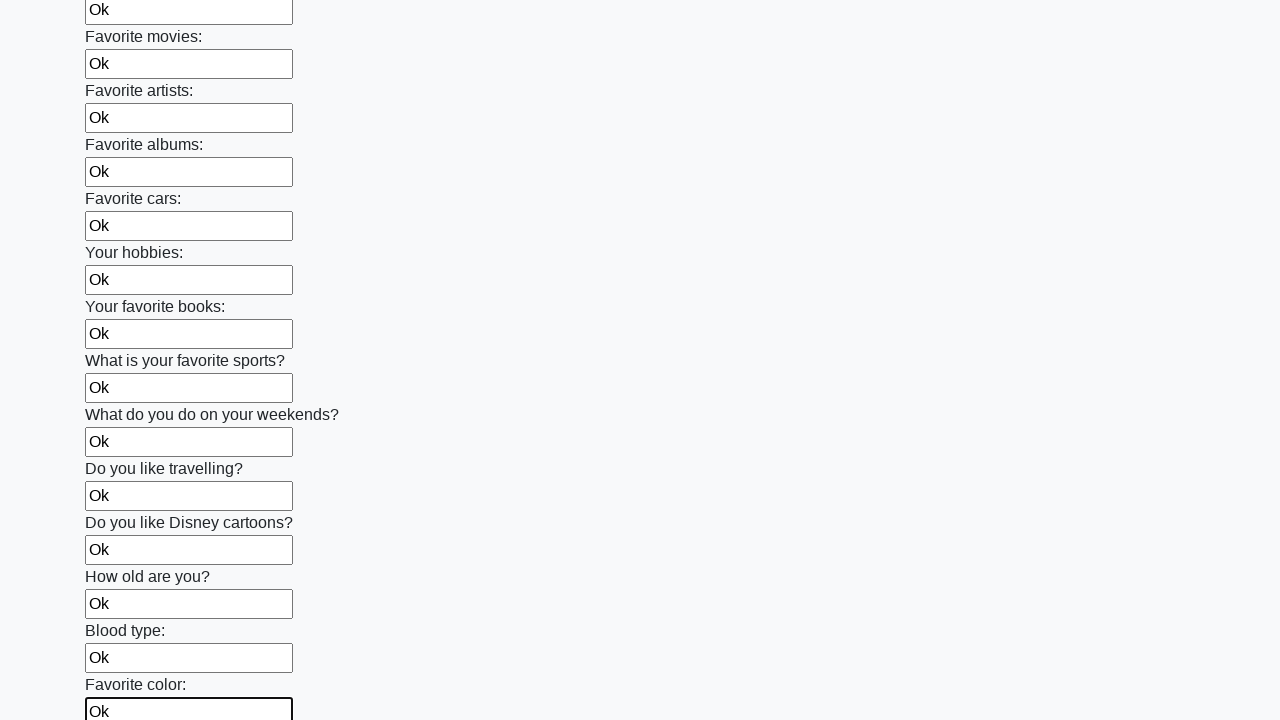

Filled input field with 'Ok' on input >> nth=20
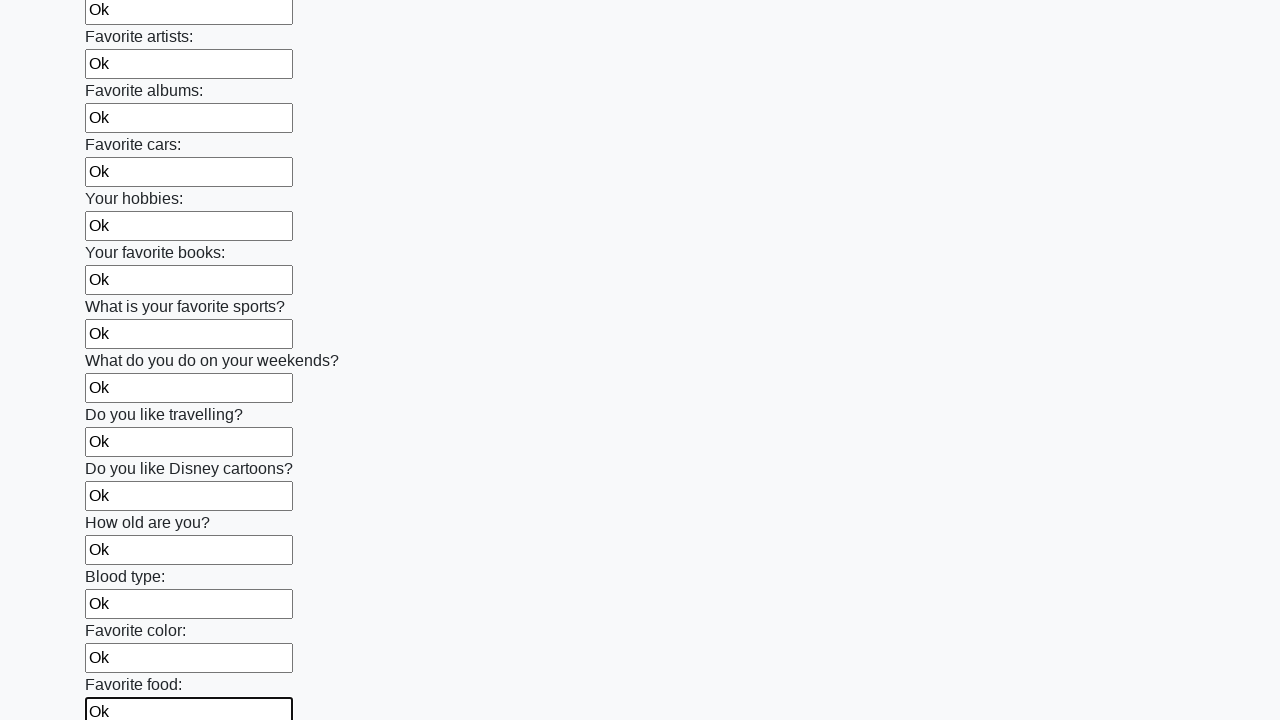

Filled input field with 'Ok' on input >> nth=21
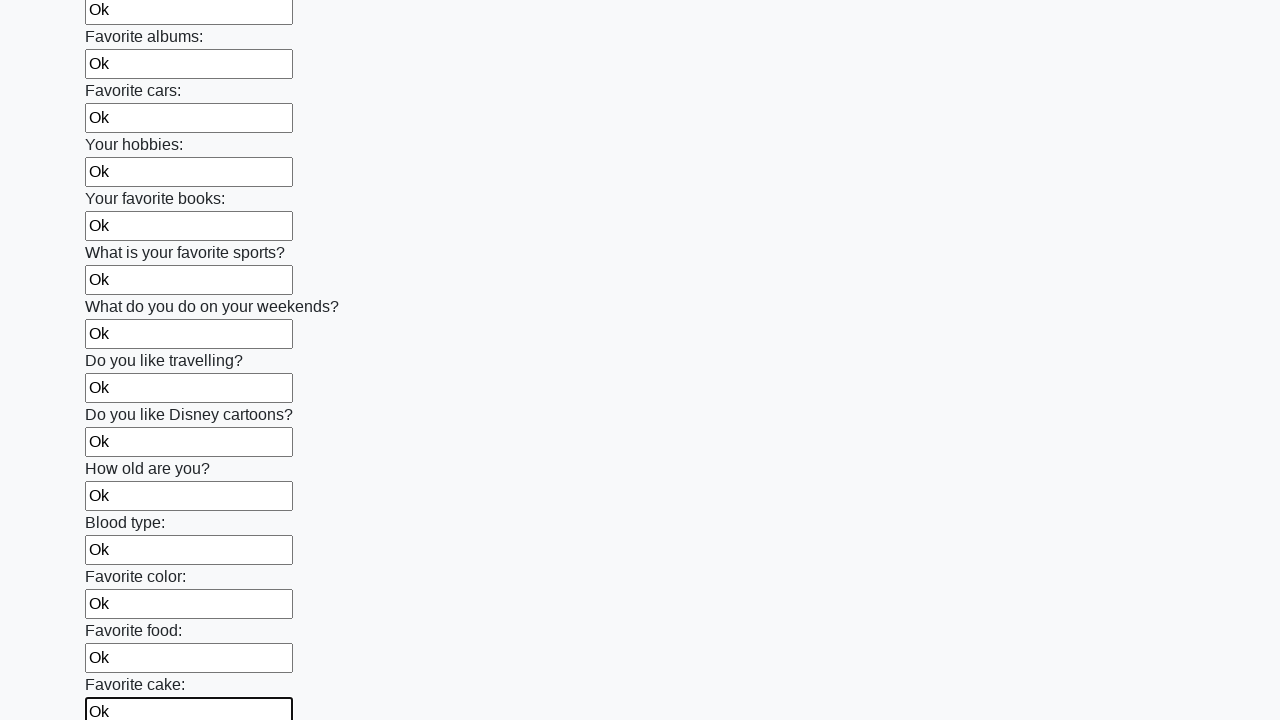

Filled input field with 'Ok' on input >> nth=22
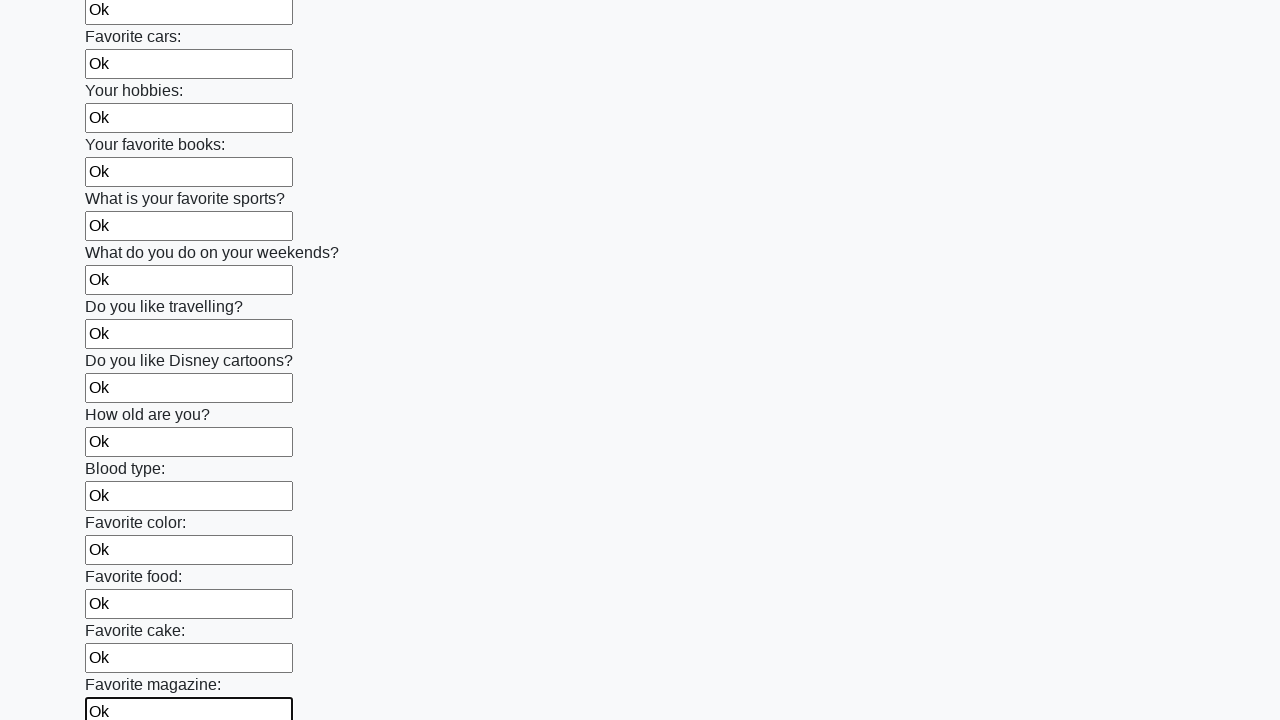

Filled input field with 'Ok' on input >> nth=23
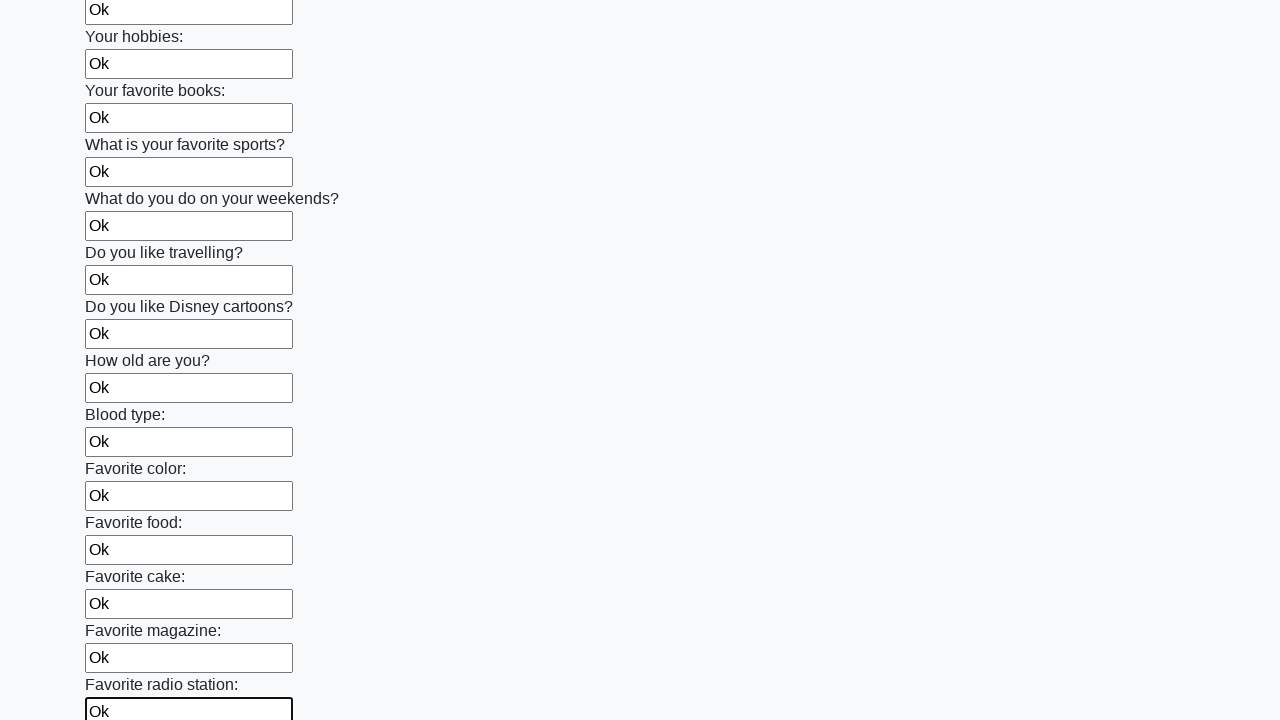

Filled input field with 'Ok' on input >> nth=24
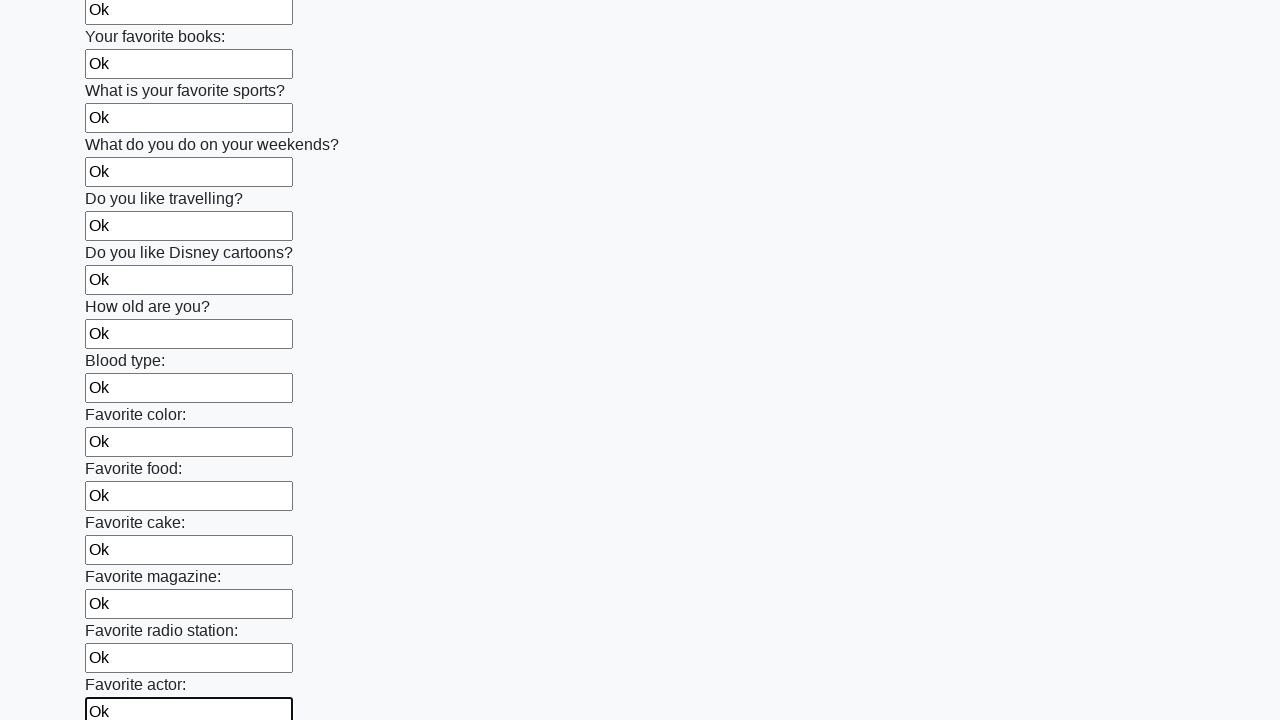

Filled input field with 'Ok' on input >> nth=25
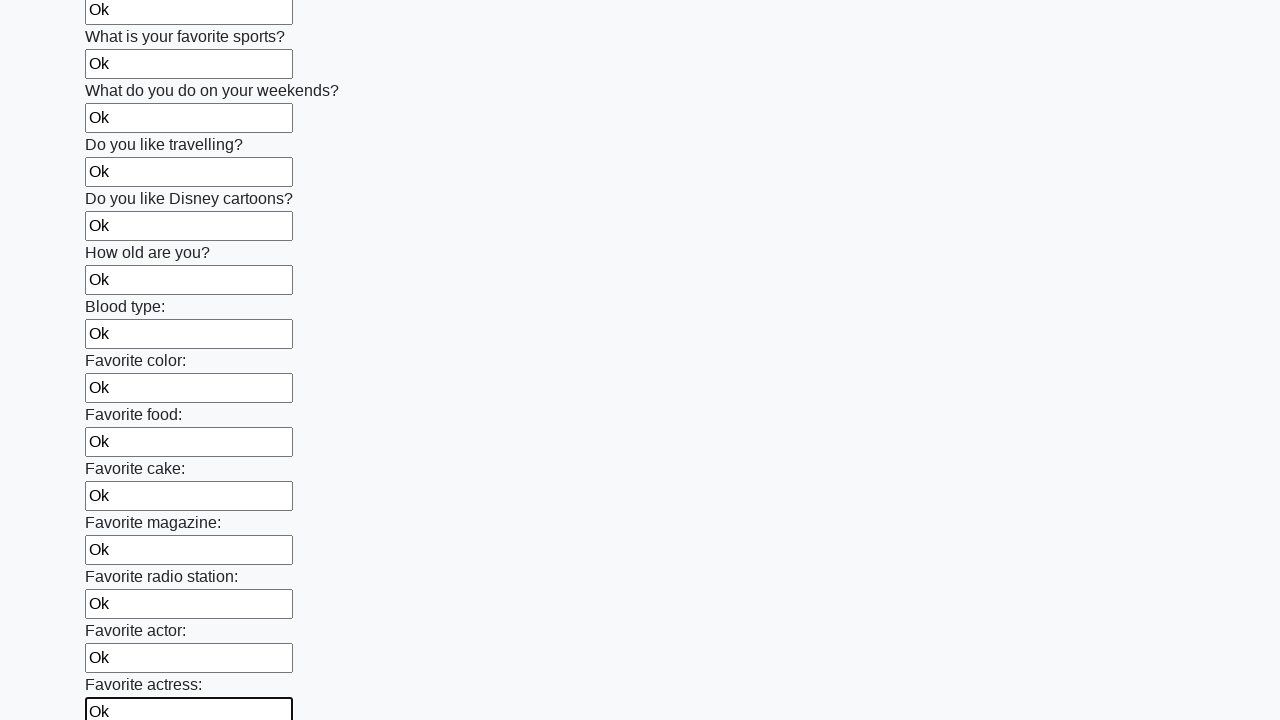

Filled input field with 'Ok' on input >> nth=26
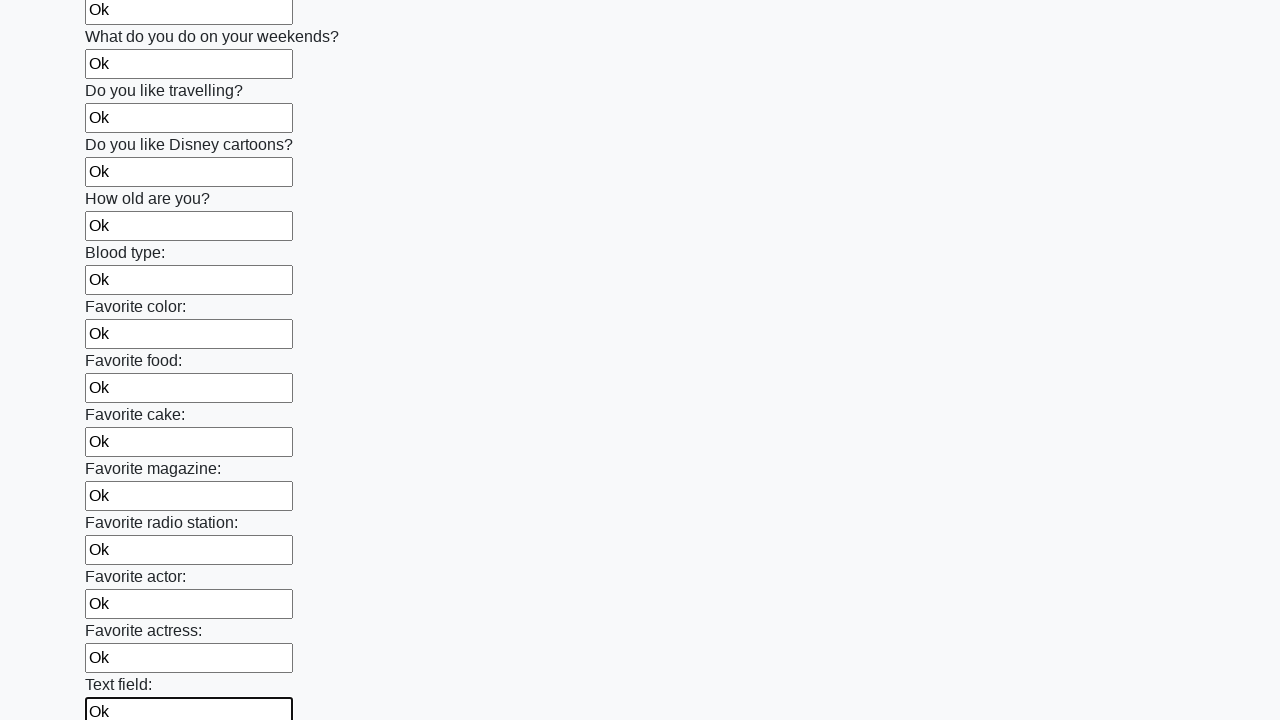

Filled input field with 'Ok' on input >> nth=27
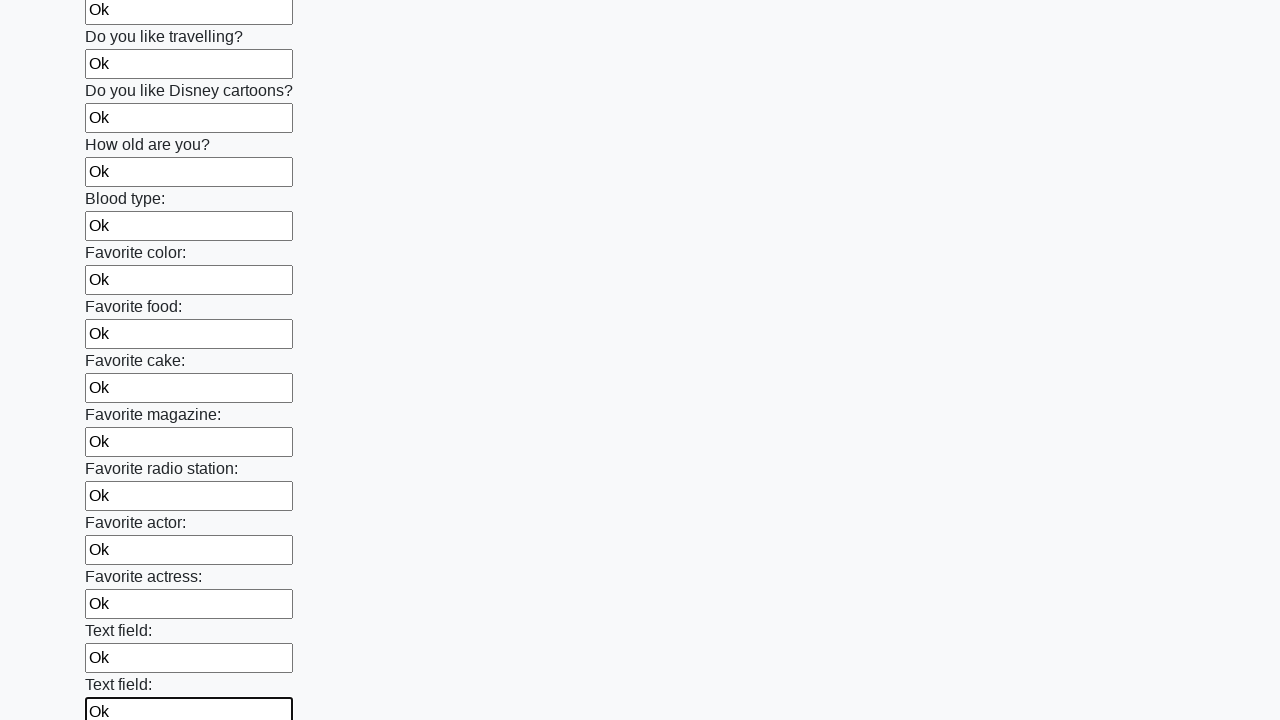

Filled input field with 'Ok' on input >> nth=28
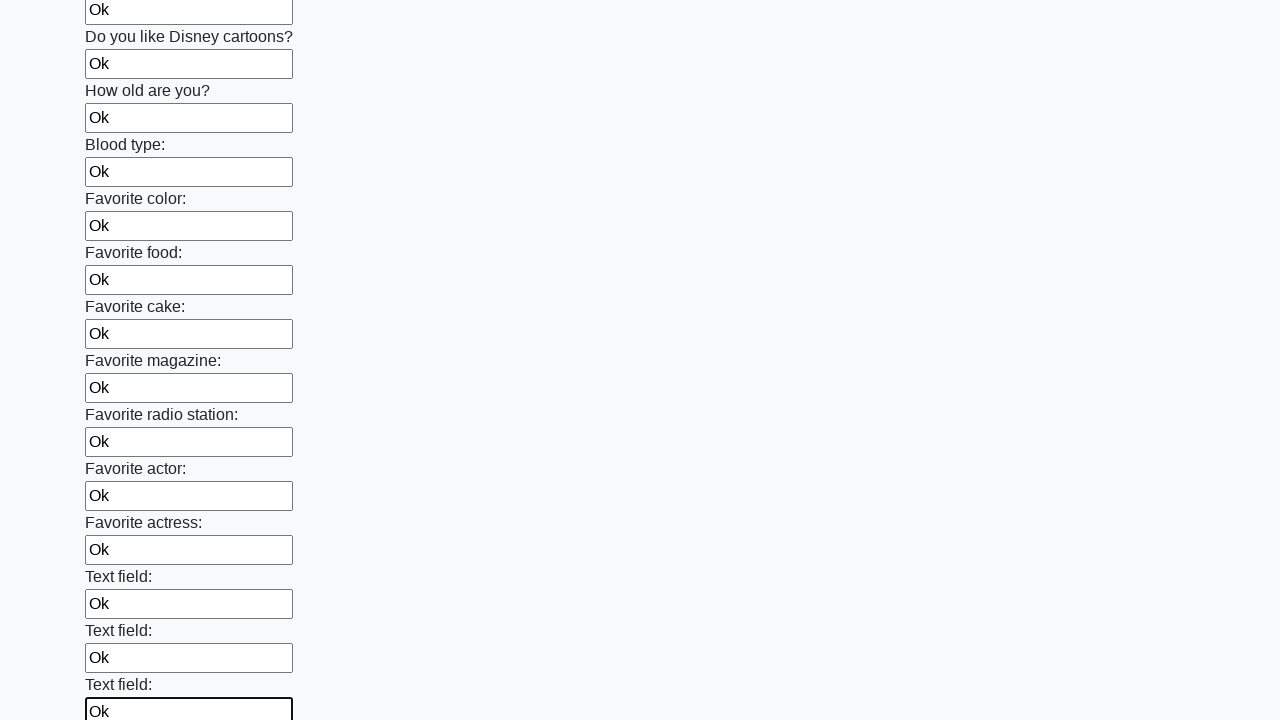

Filled input field with 'Ok' on input >> nth=29
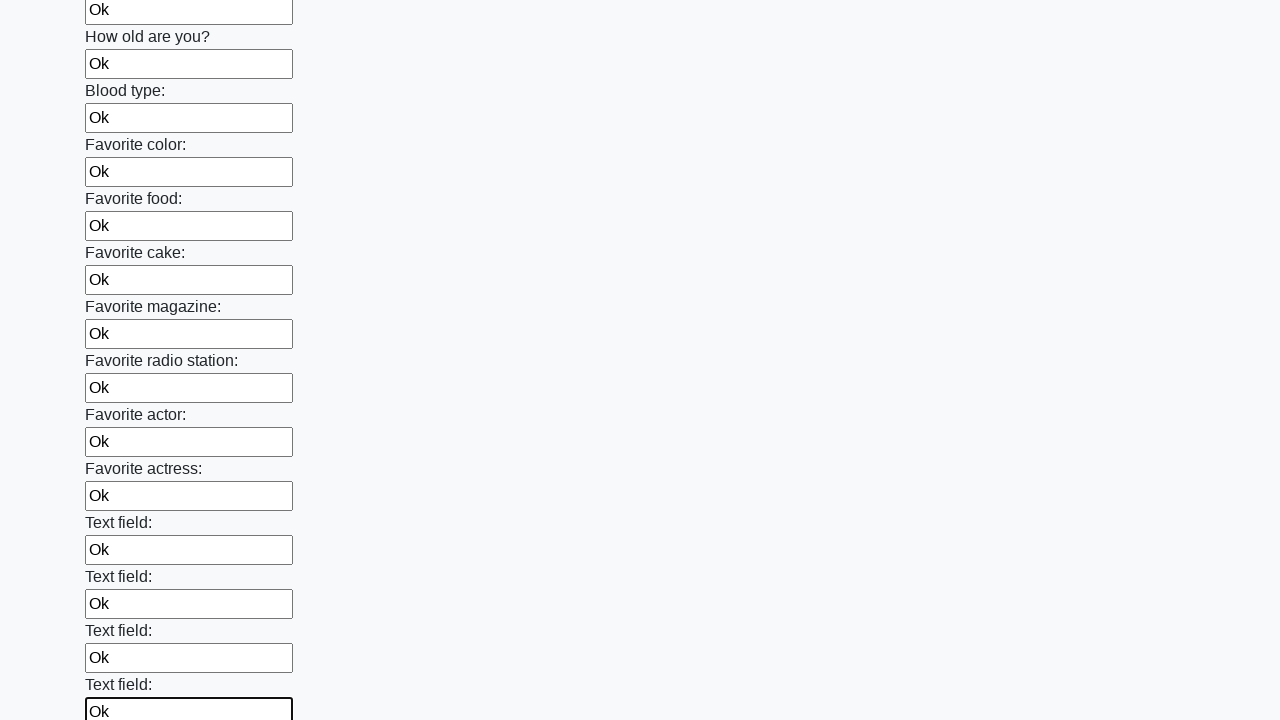

Filled input field with 'Ok' on input >> nth=30
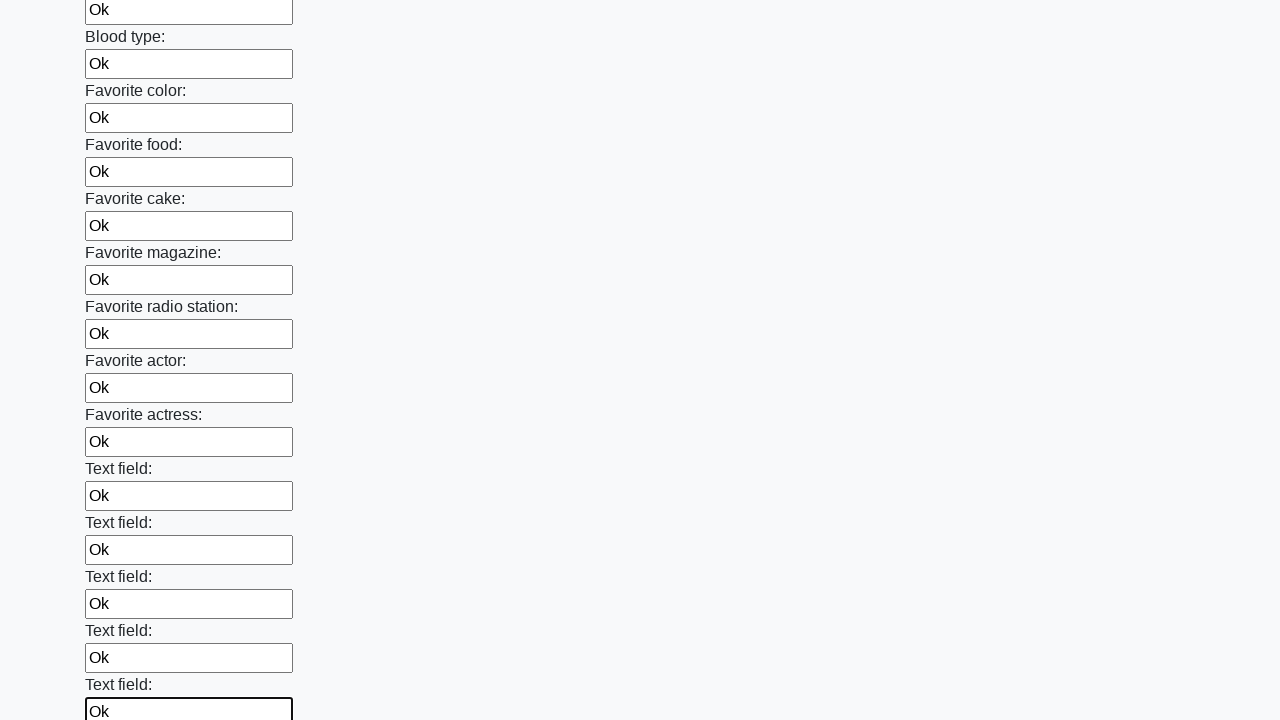

Filled input field with 'Ok' on input >> nth=31
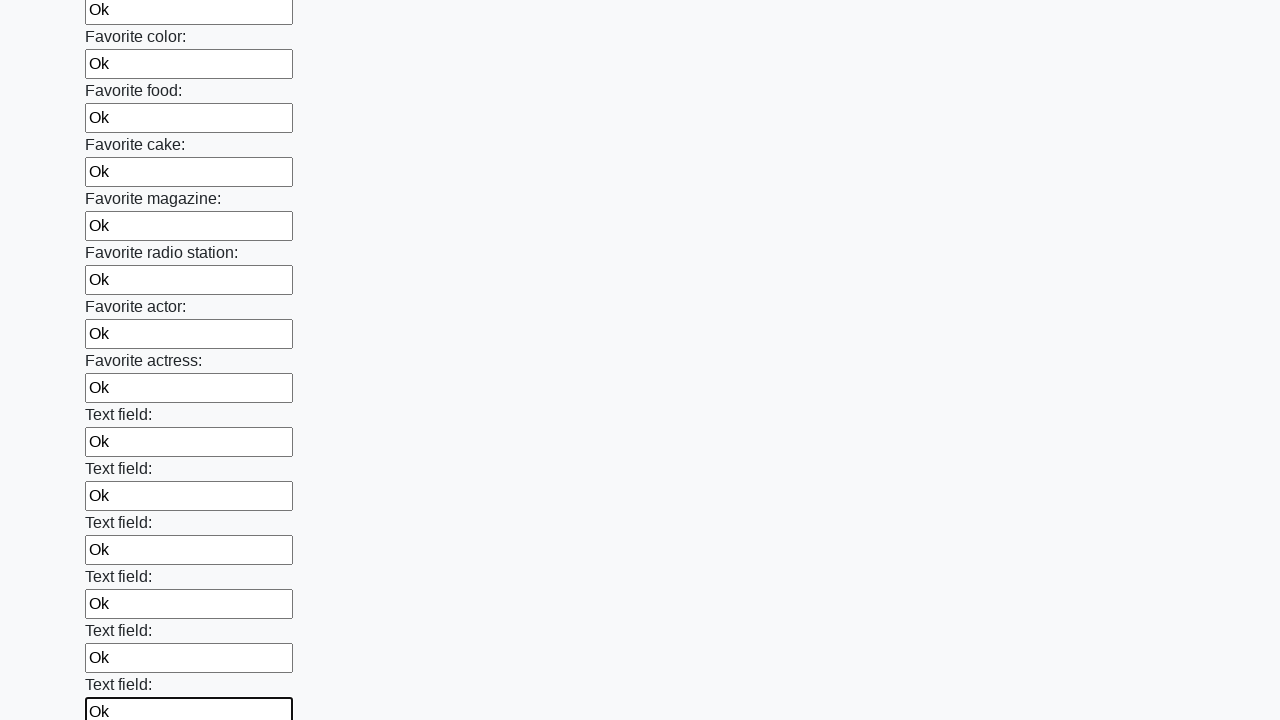

Filled input field with 'Ok' on input >> nth=32
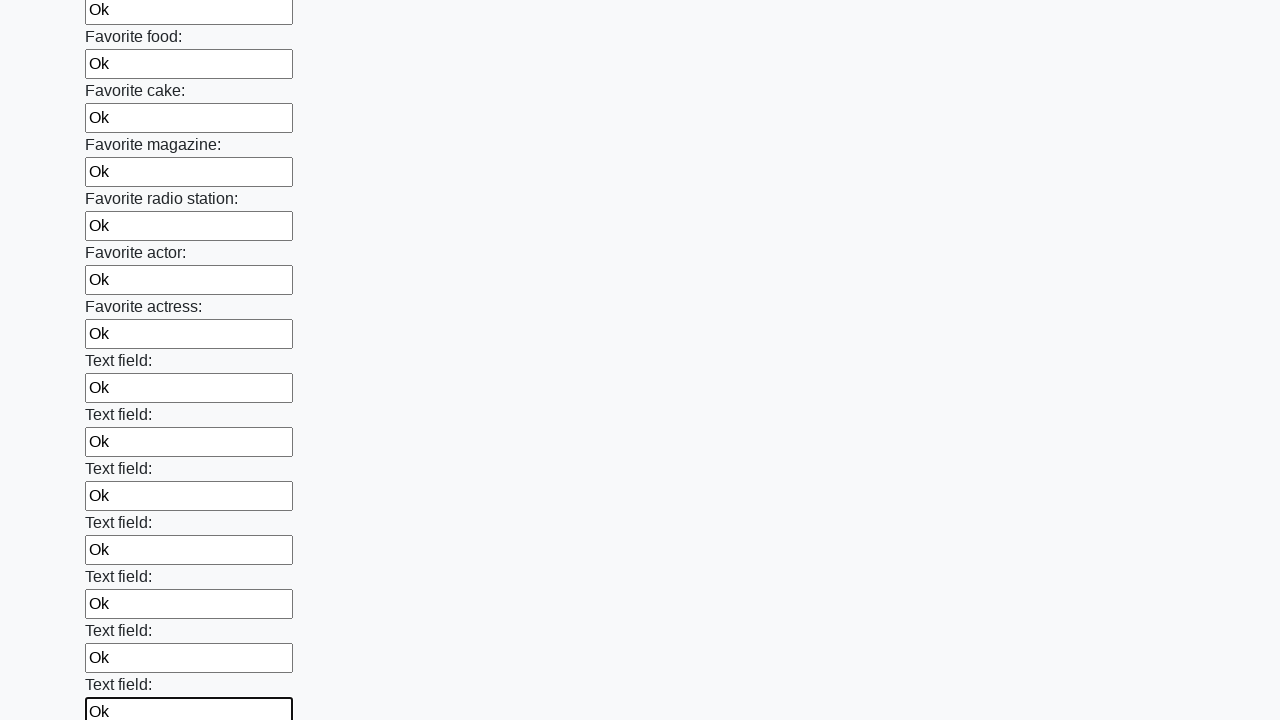

Filled input field with 'Ok' on input >> nth=33
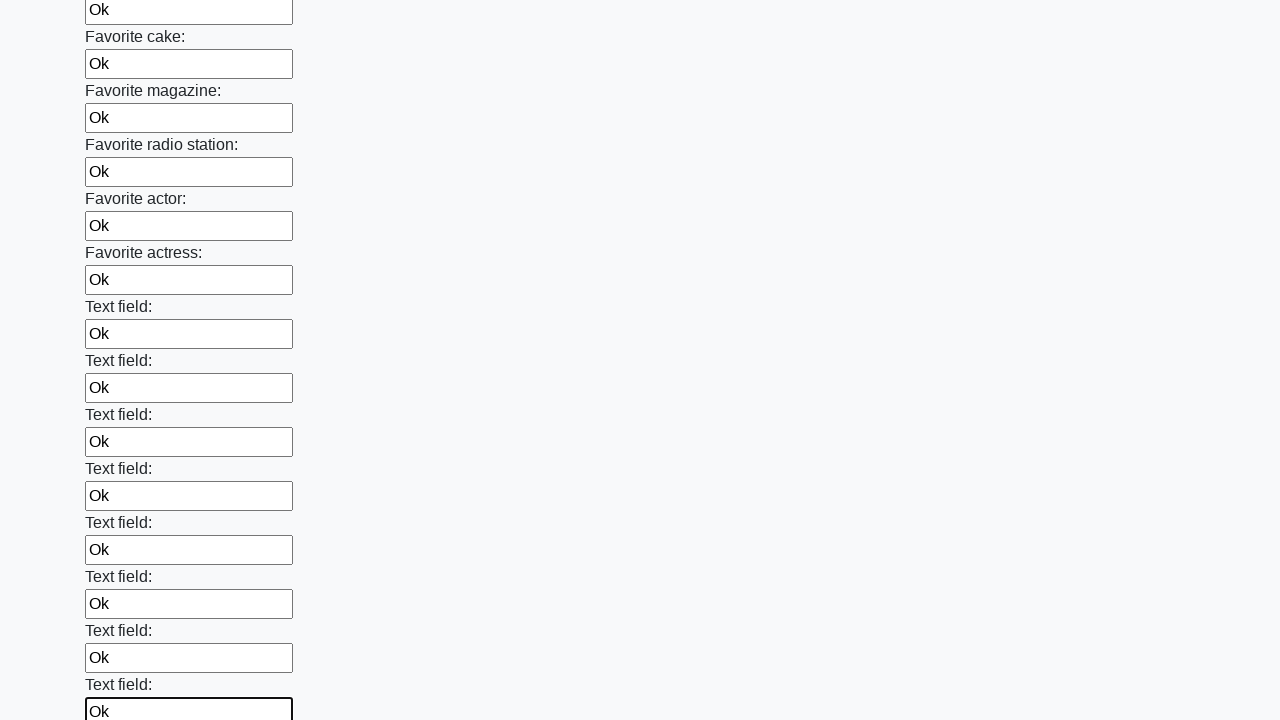

Filled input field with 'Ok' on input >> nth=34
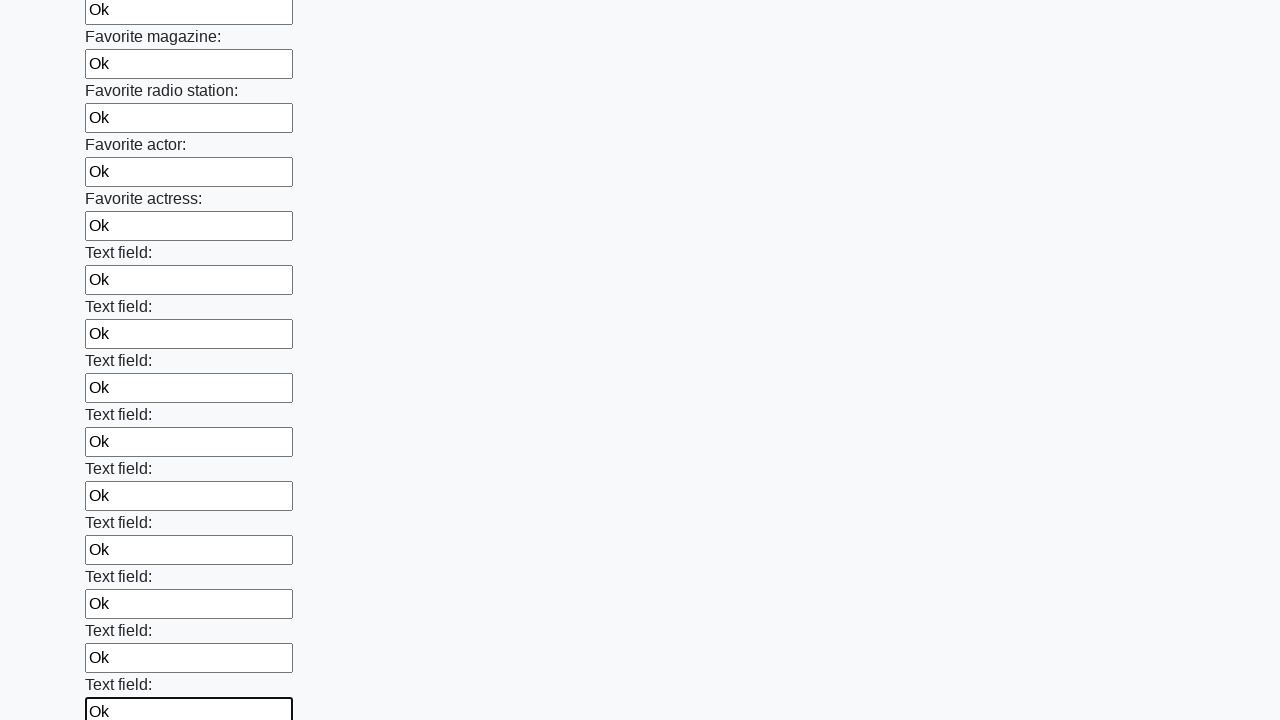

Filled input field with 'Ok' on input >> nth=35
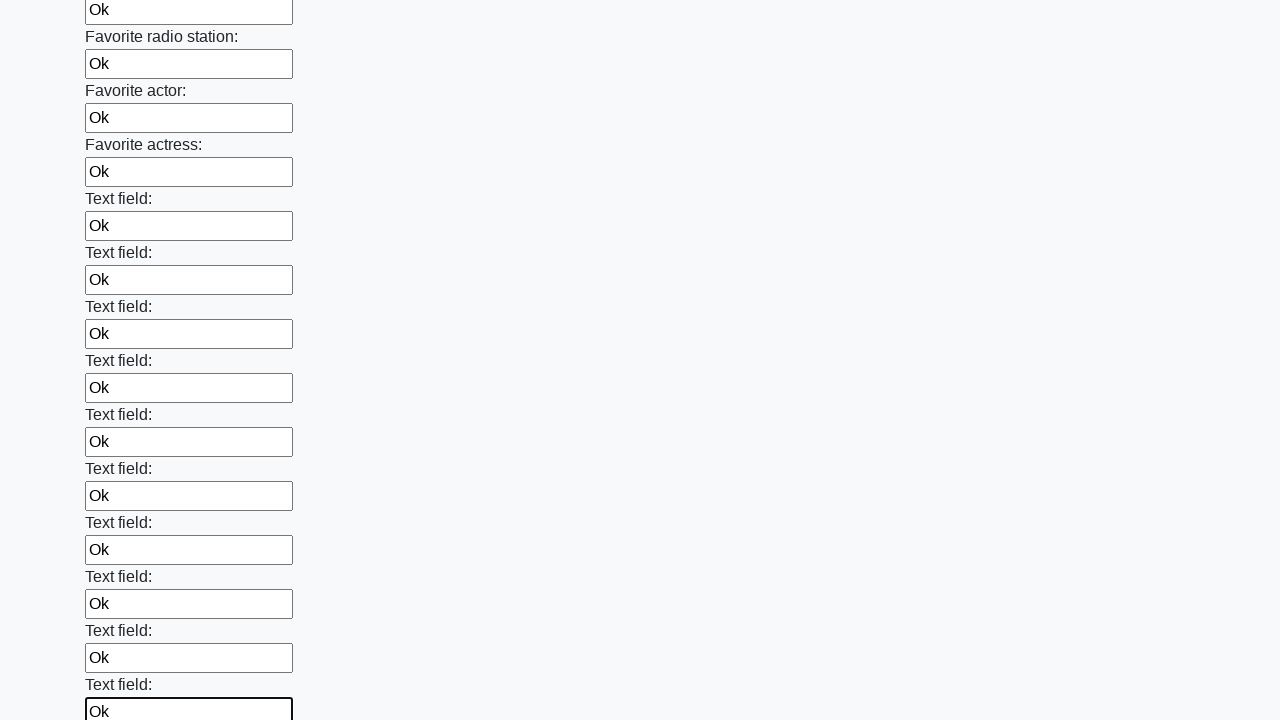

Filled input field with 'Ok' on input >> nth=36
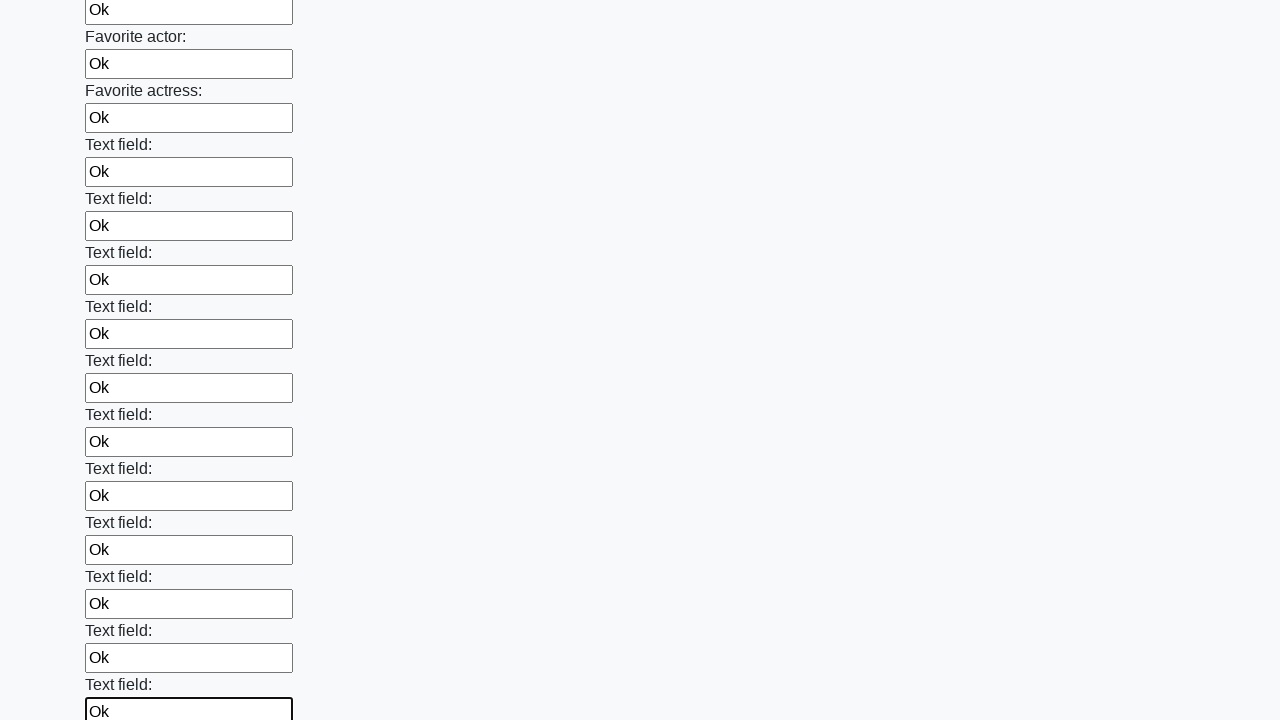

Filled input field with 'Ok' on input >> nth=37
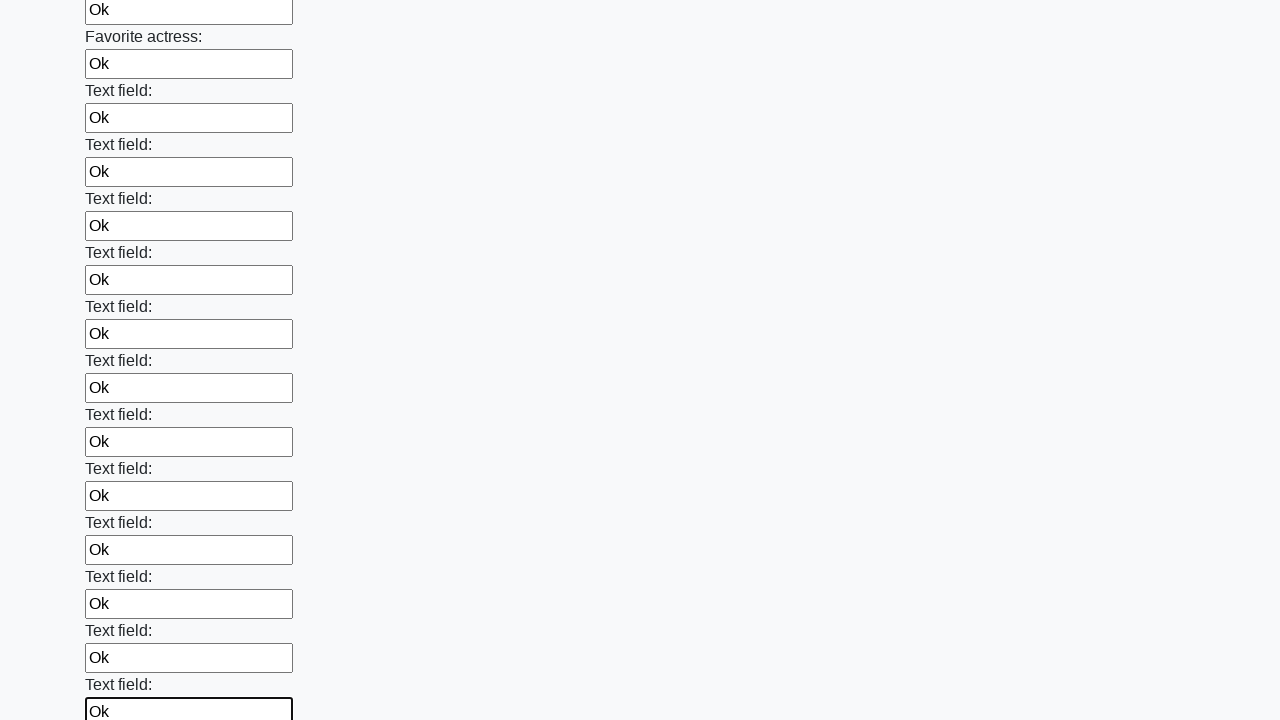

Filled input field with 'Ok' on input >> nth=38
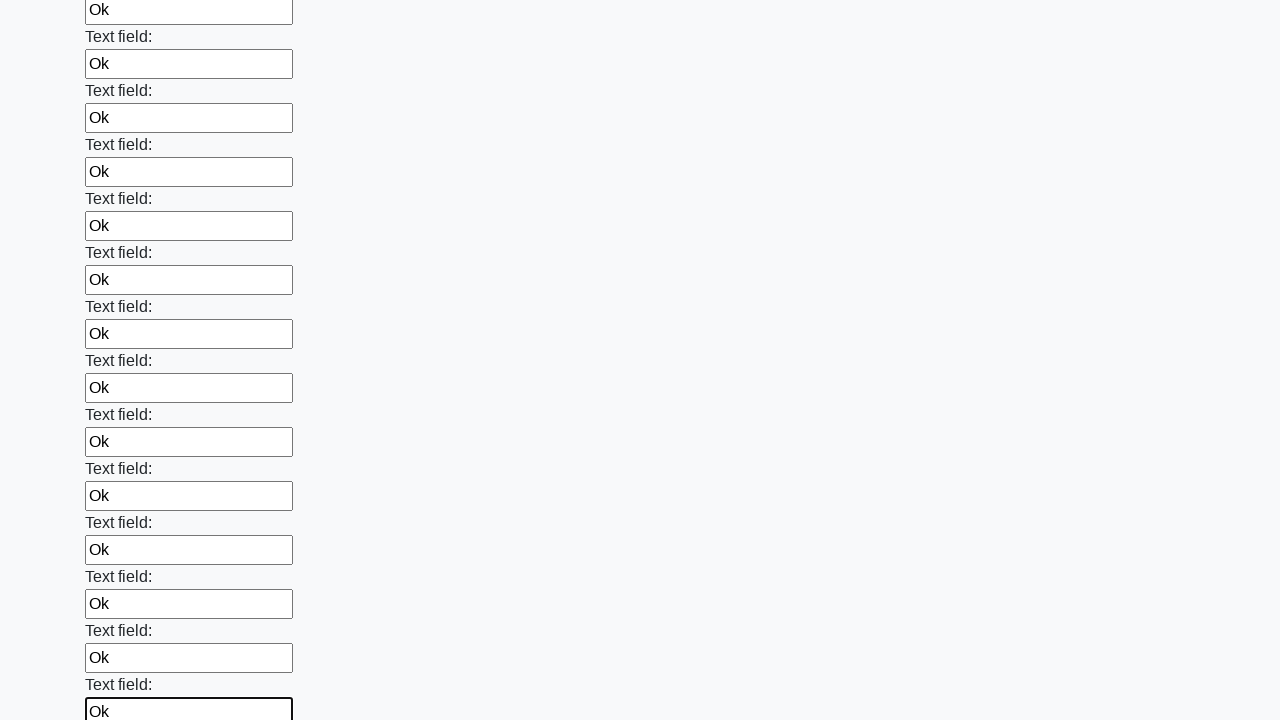

Filled input field with 'Ok' on input >> nth=39
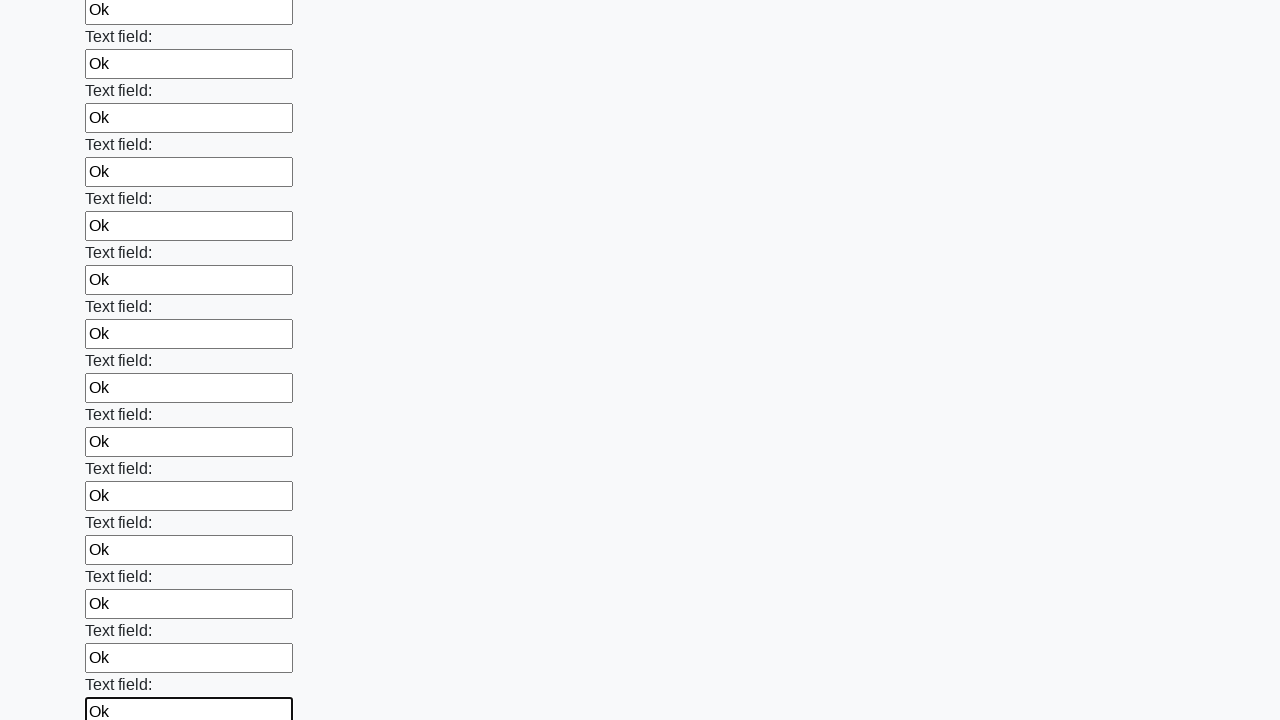

Filled input field with 'Ok' on input >> nth=40
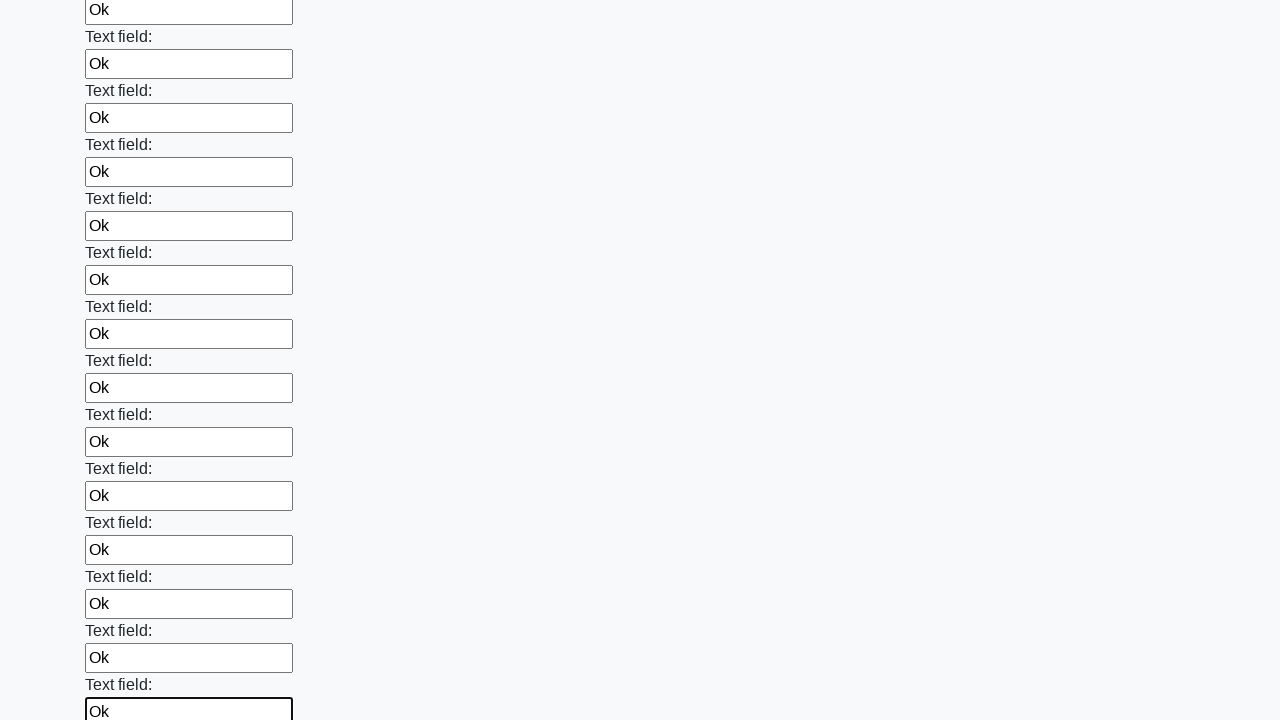

Filled input field with 'Ok' on input >> nth=41
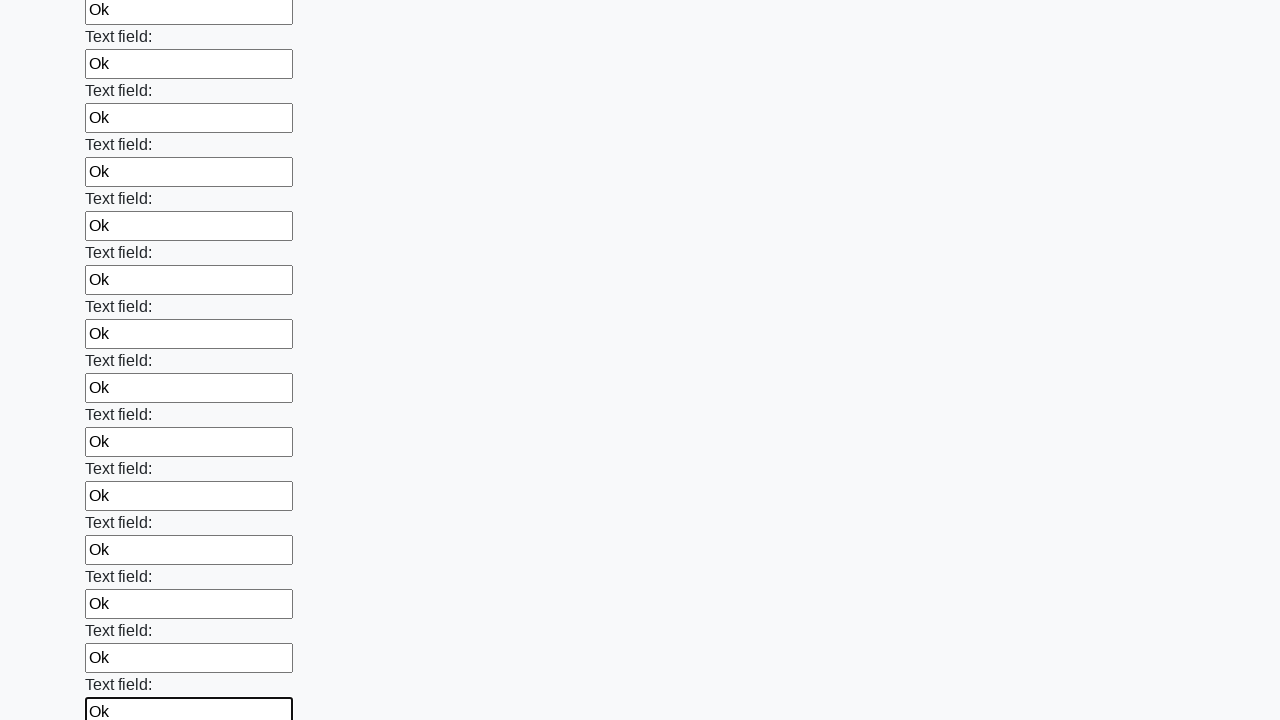

Filled input field with 'Ok' on input >> nth=42
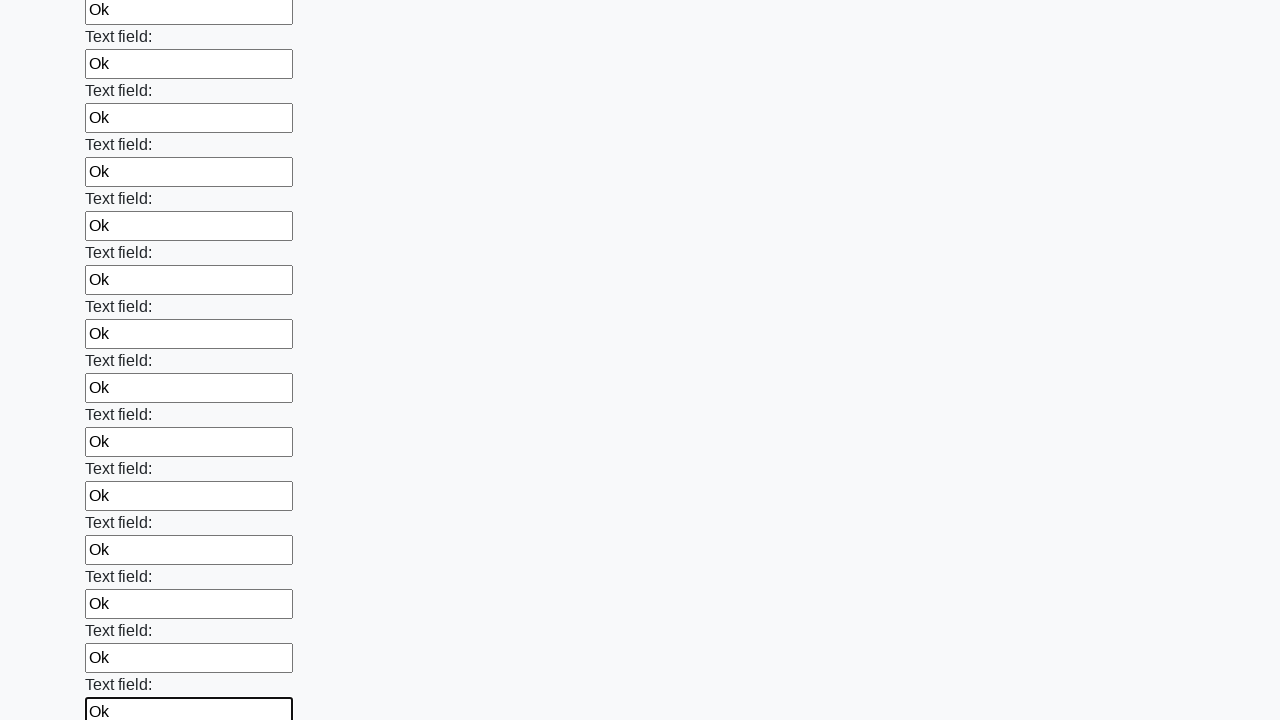

Filled input field with 'Ok' on input >> nth=43
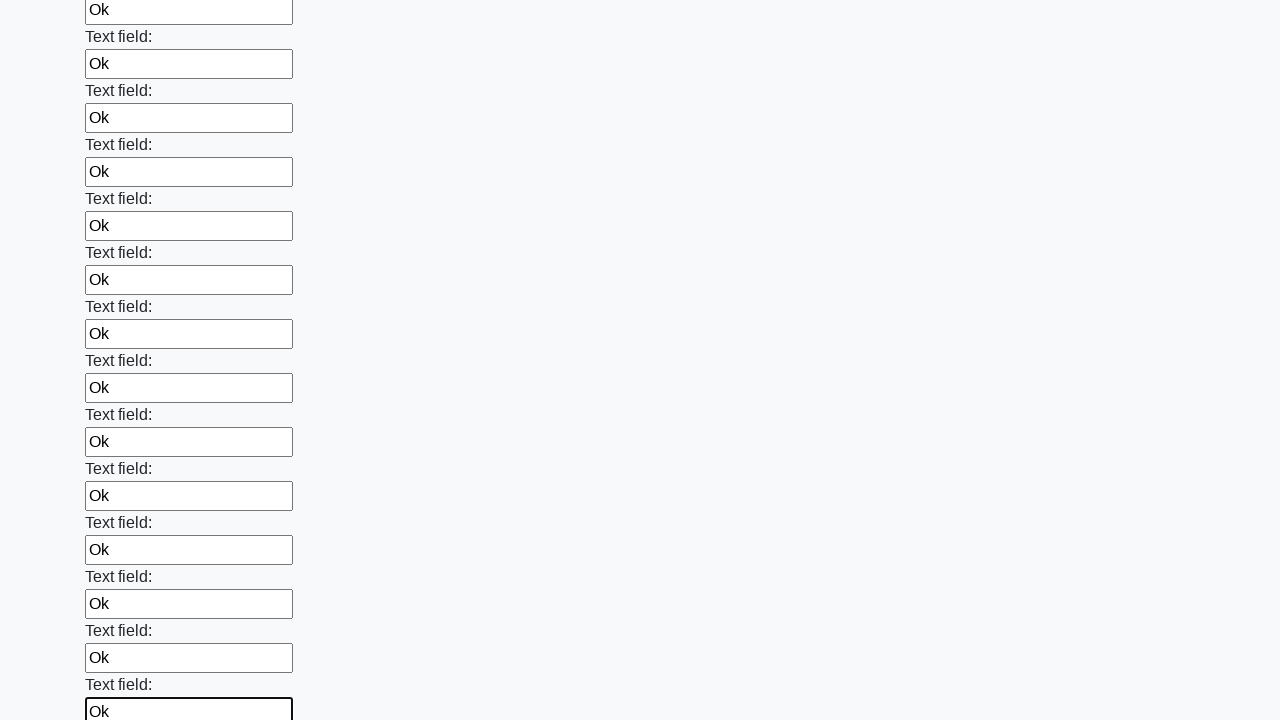

Filled input field with 'Ok' on input >> nth=44
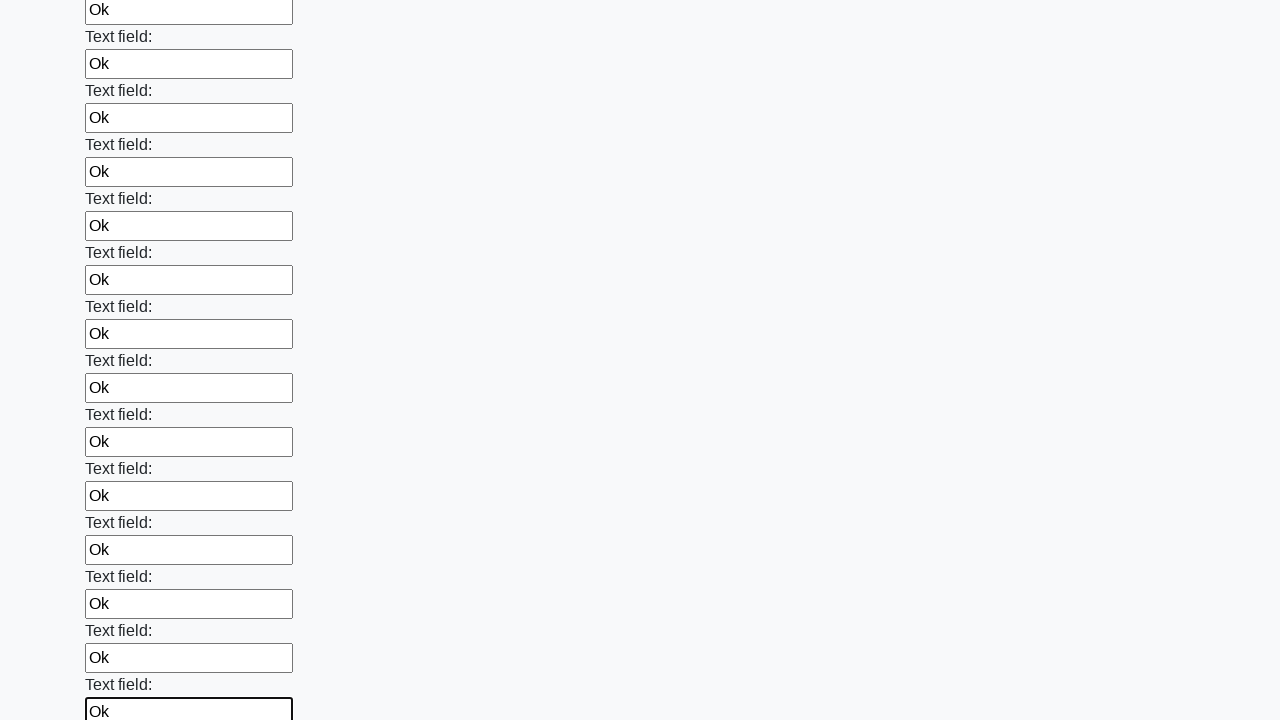

Filled input field with 'Ok' on input >> nth=45
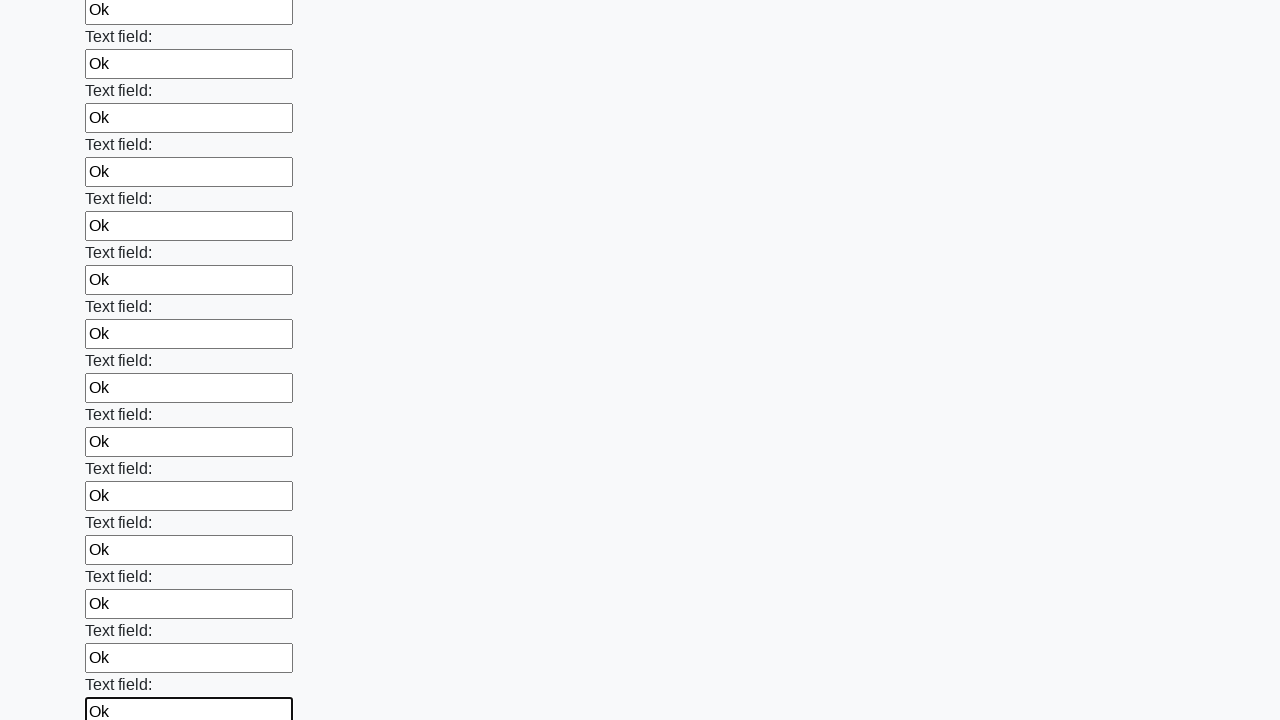

Filled input field with 'Ok' on input >> nth=46
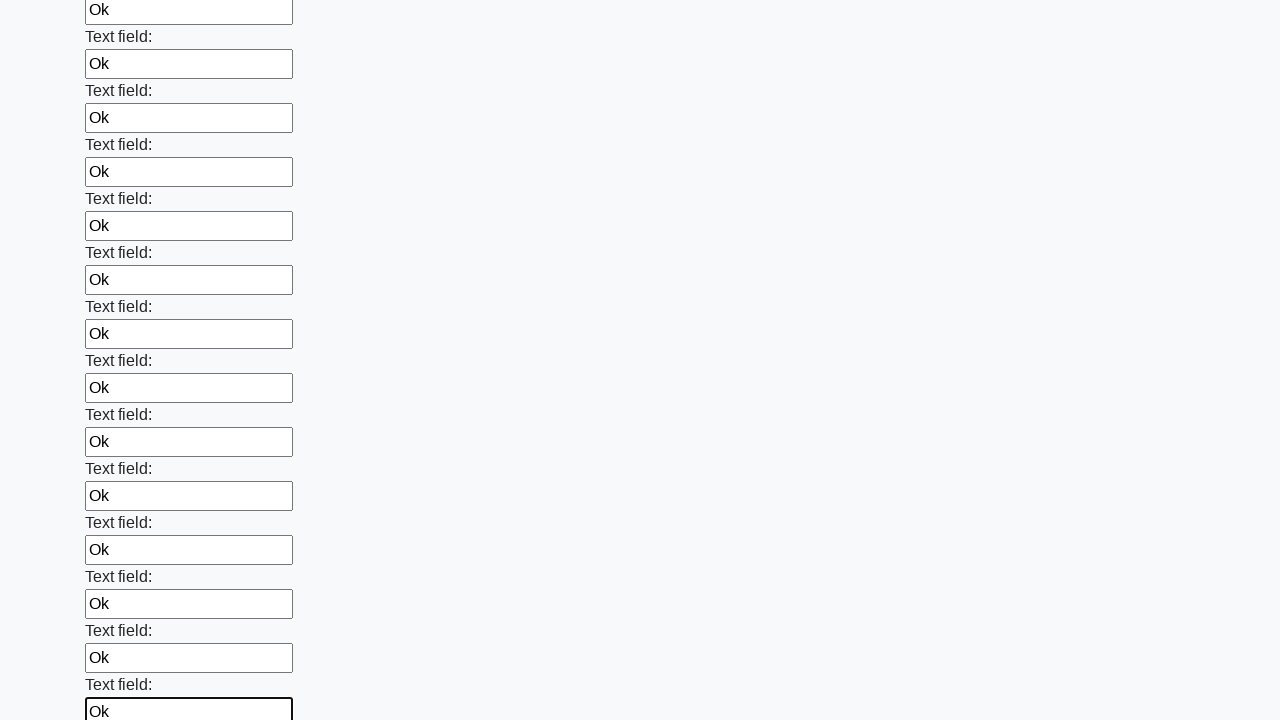

Filled input field with 'Ok' on input >> nth=47
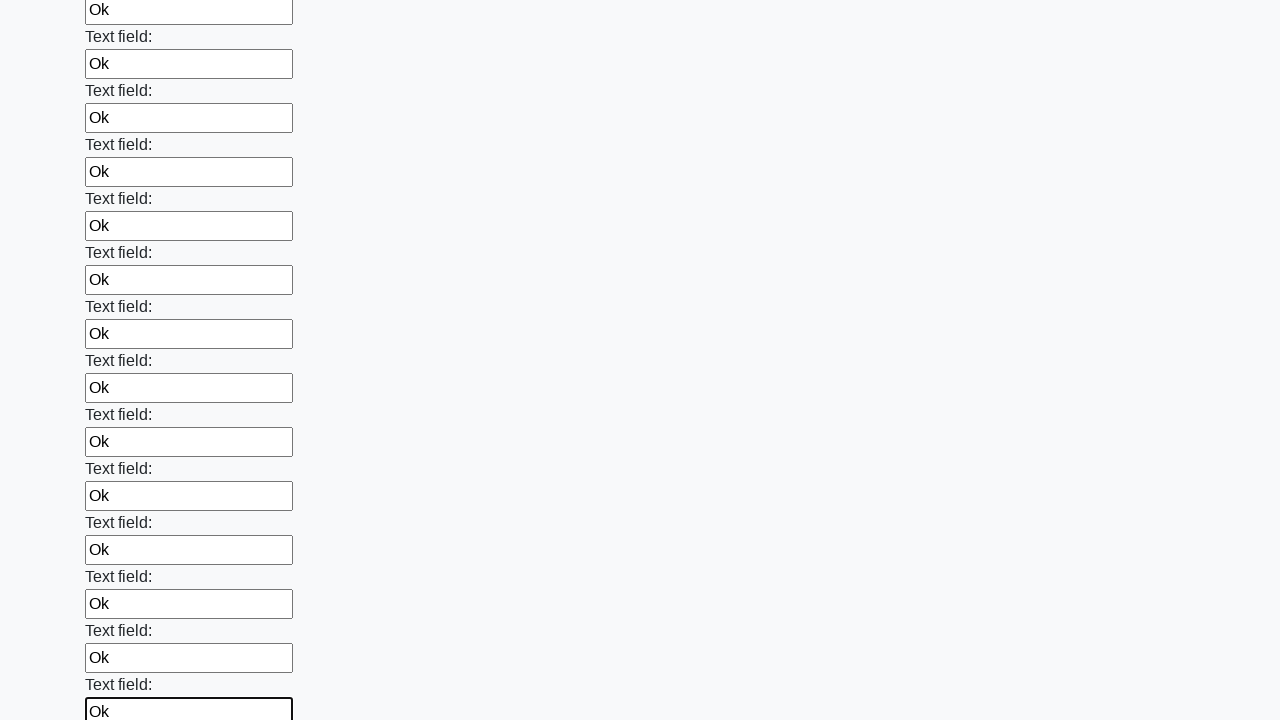

Filled input field with 'Ok' on input >> nth=48
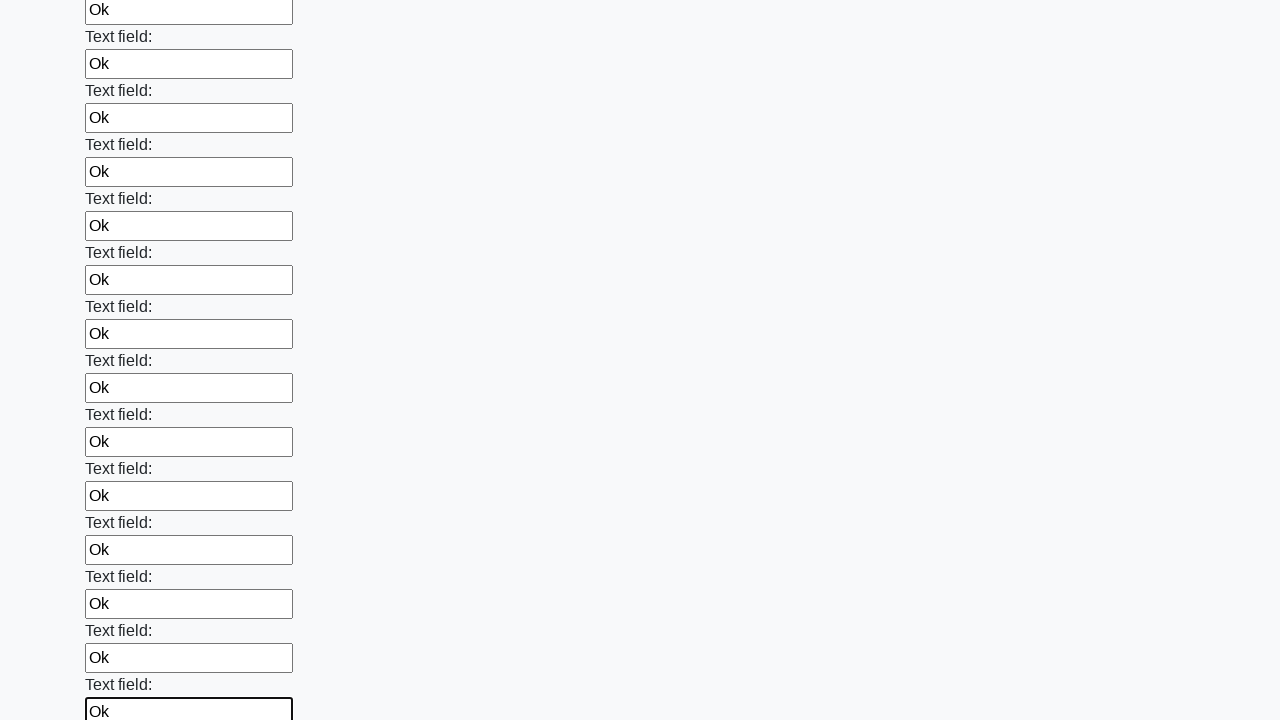

Filled input field with 'Ok' on input >> nth=49
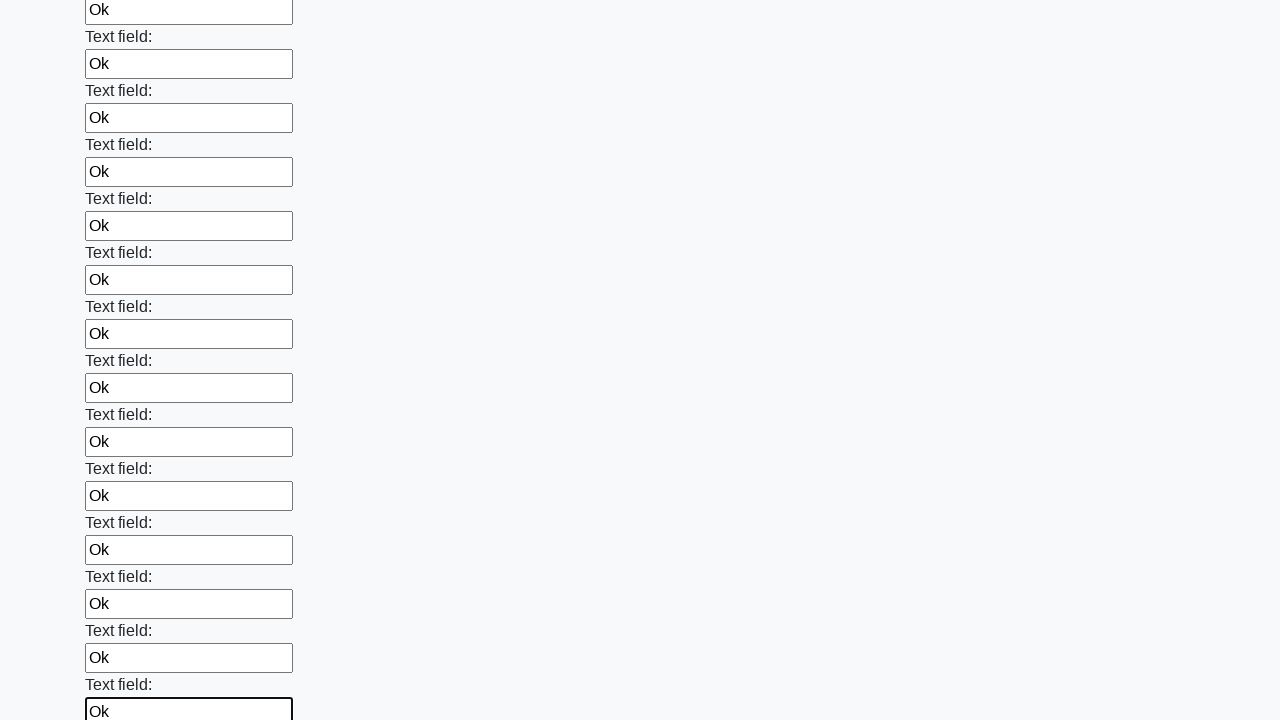

Filled input field with 'Ok' on input >> nth=50
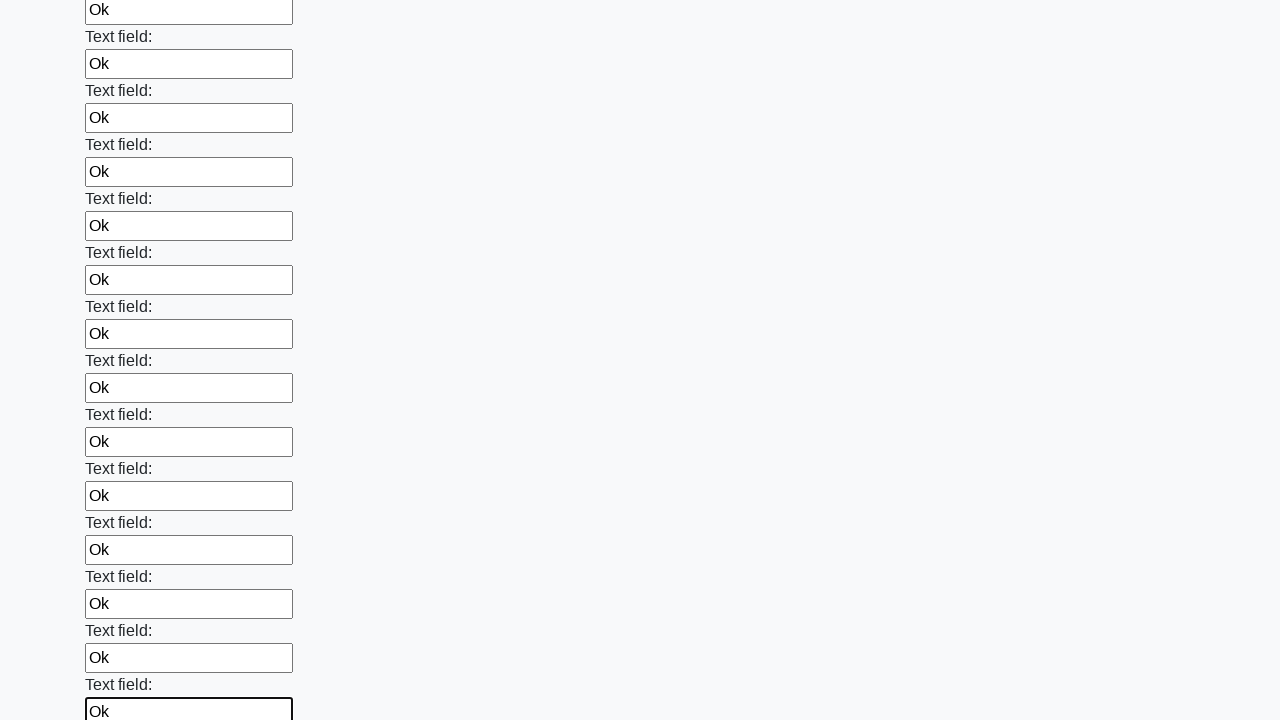

Filled input field with 'Ok' on input >> nth=51
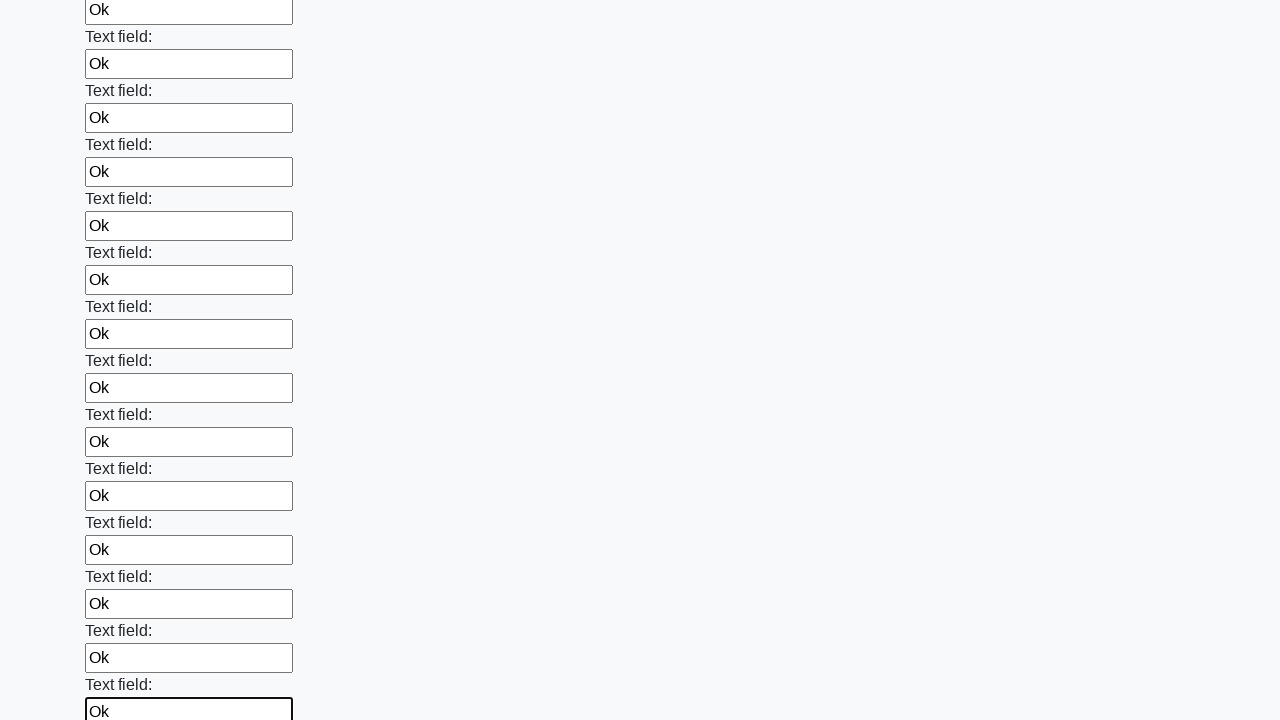

Filled input field with 'Ok' on input >> nth=52
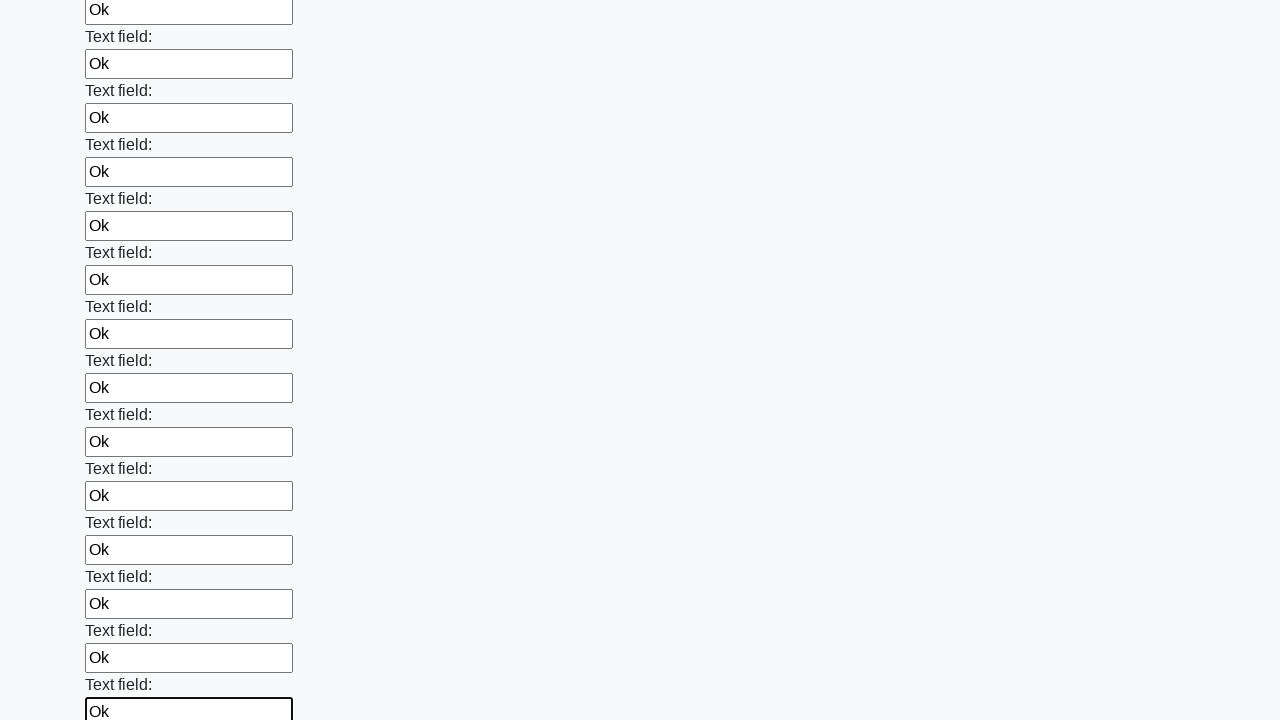

Filled input field with 'Ok' on input >> nth=53
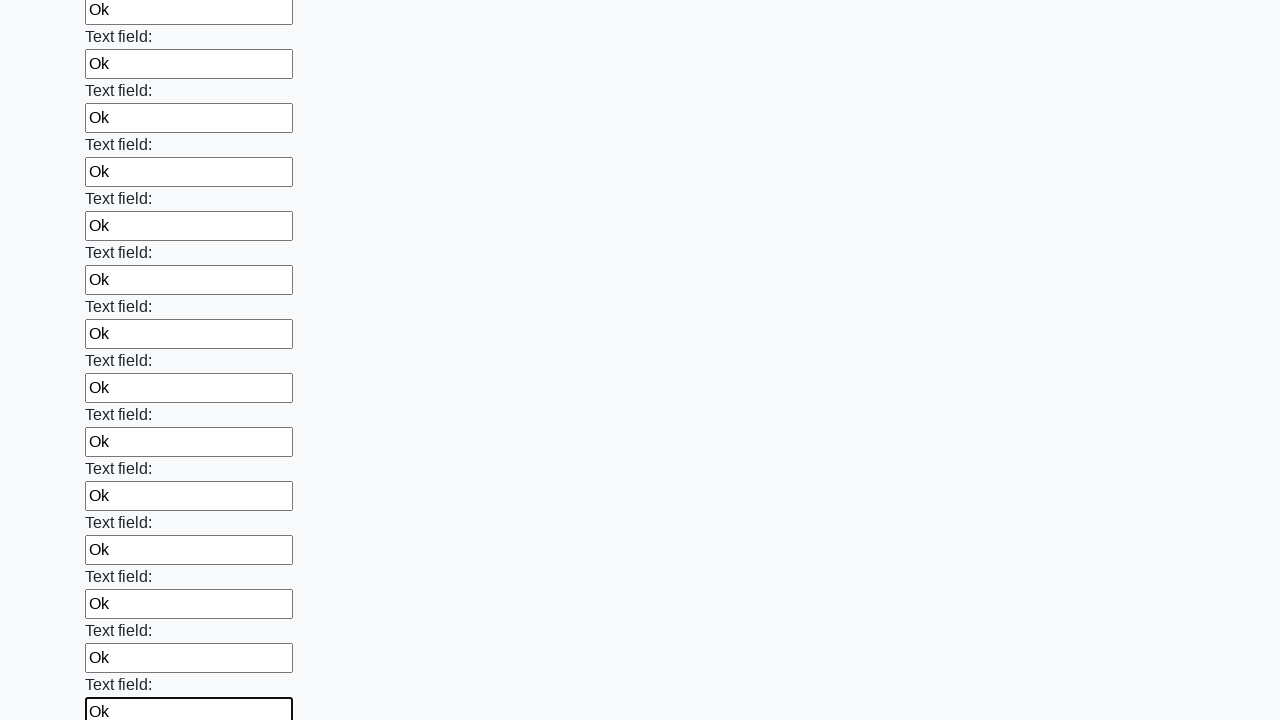

Filled input field with 'Ok' on input >> nth=54
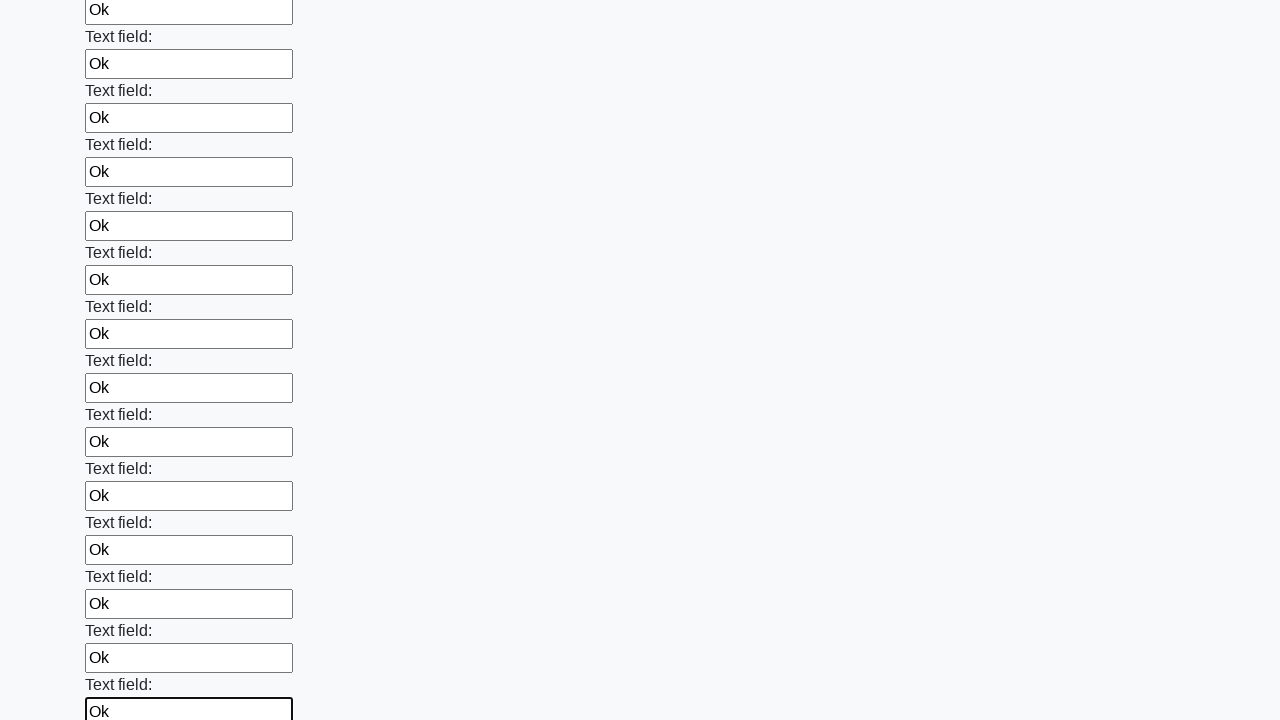

Filled input field with 'Ok' on input >> nth=55
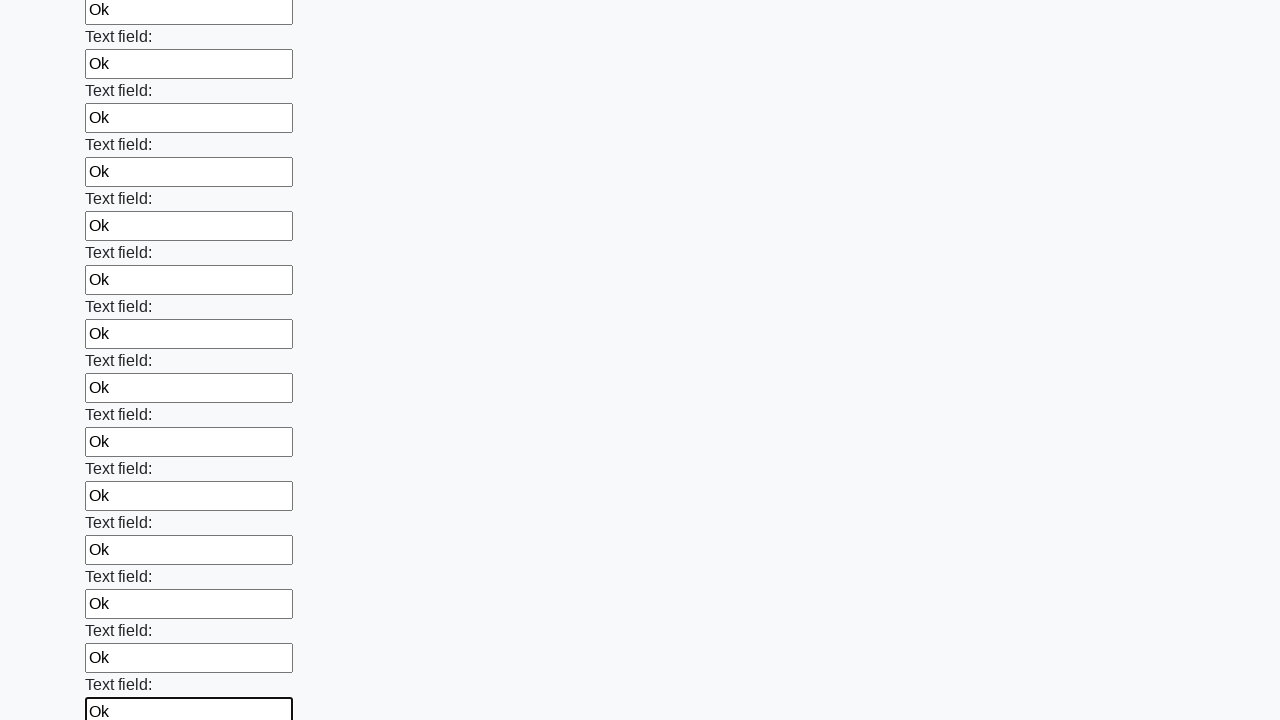

Filled input field with 'Ok' on input >> nth=56
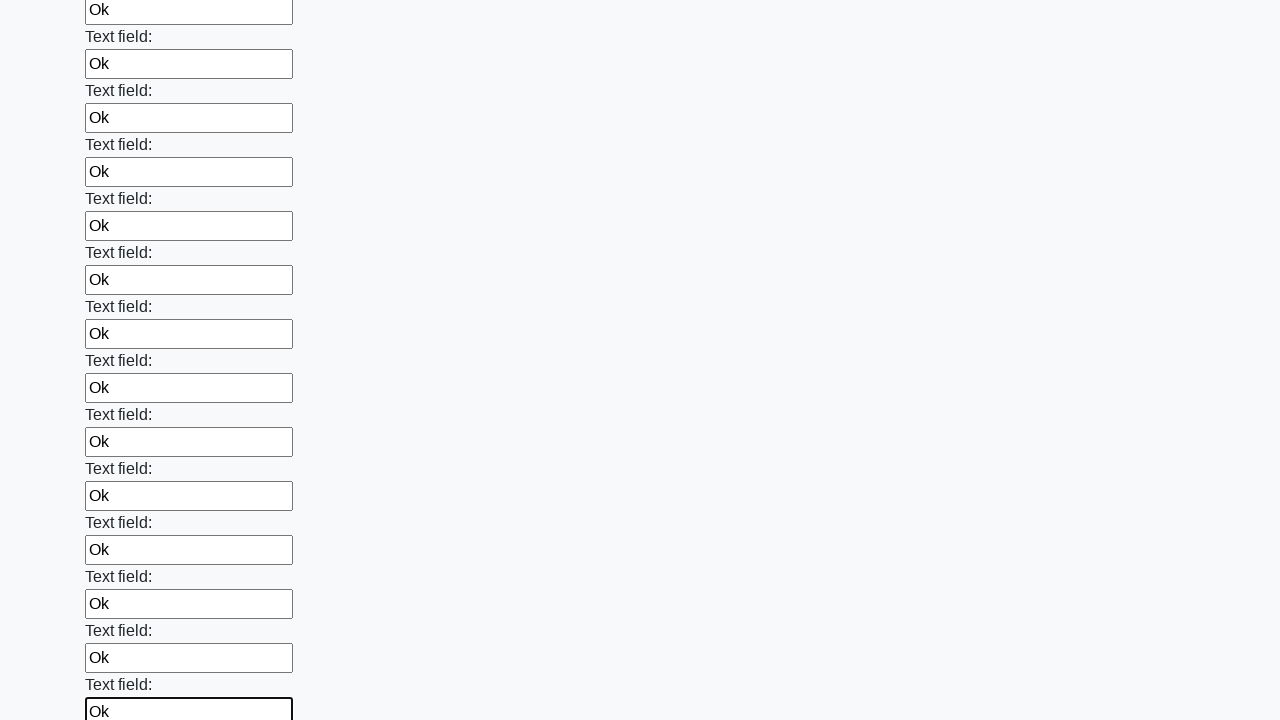

Filled input field with 'Ok' on input >> nth=57
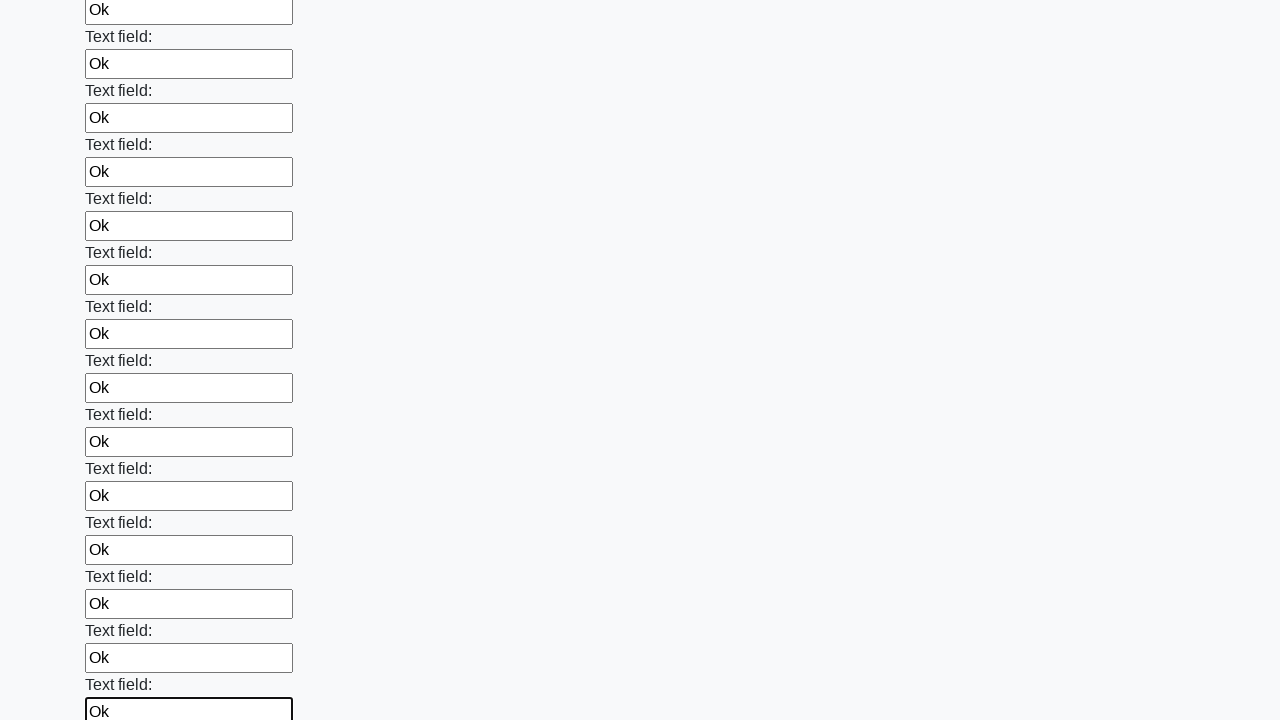

Filled input field with 'Ok' on input >> nth=58
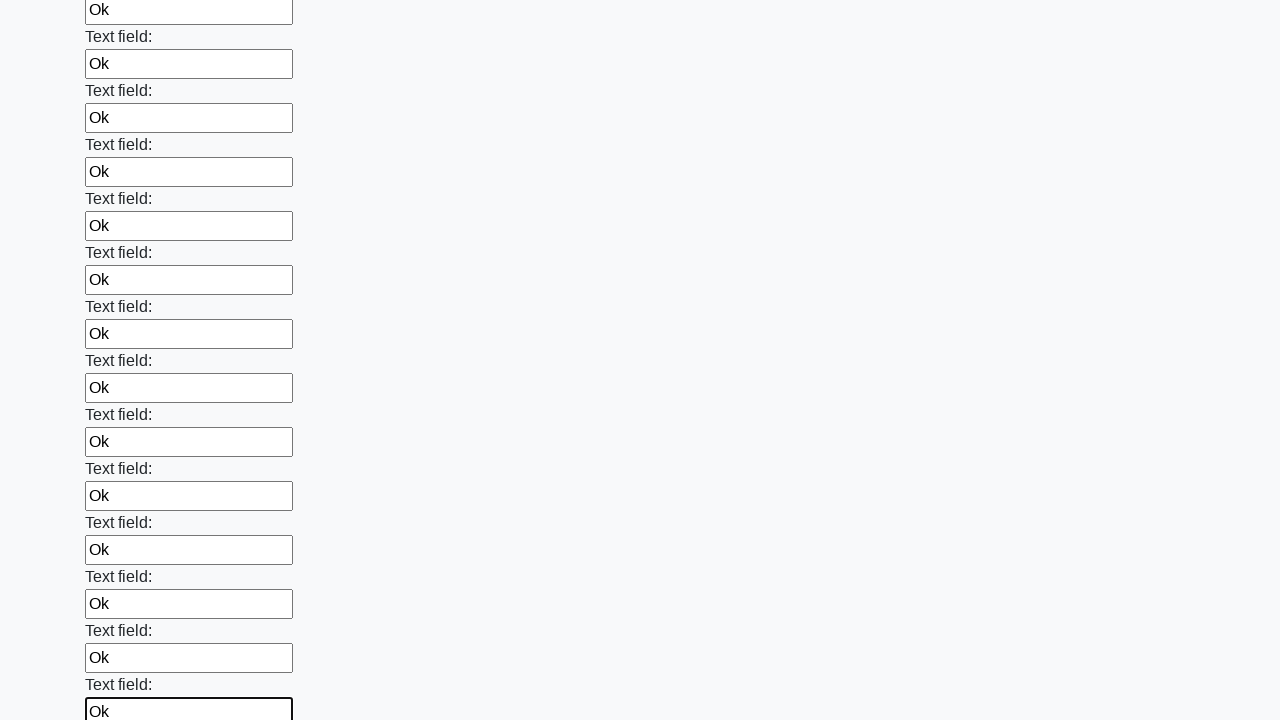

Filled input field with 'Ok' on input >> nth=59
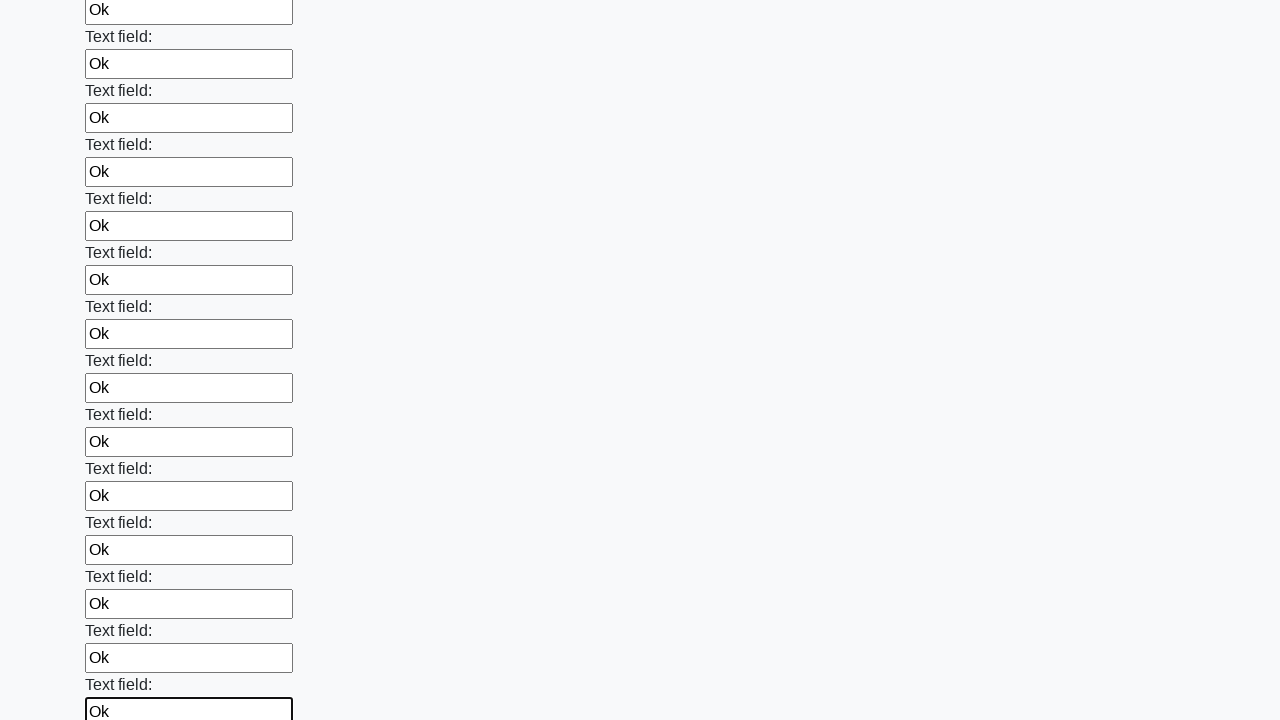

Filled input field with 'Ok' on input >> nth=60
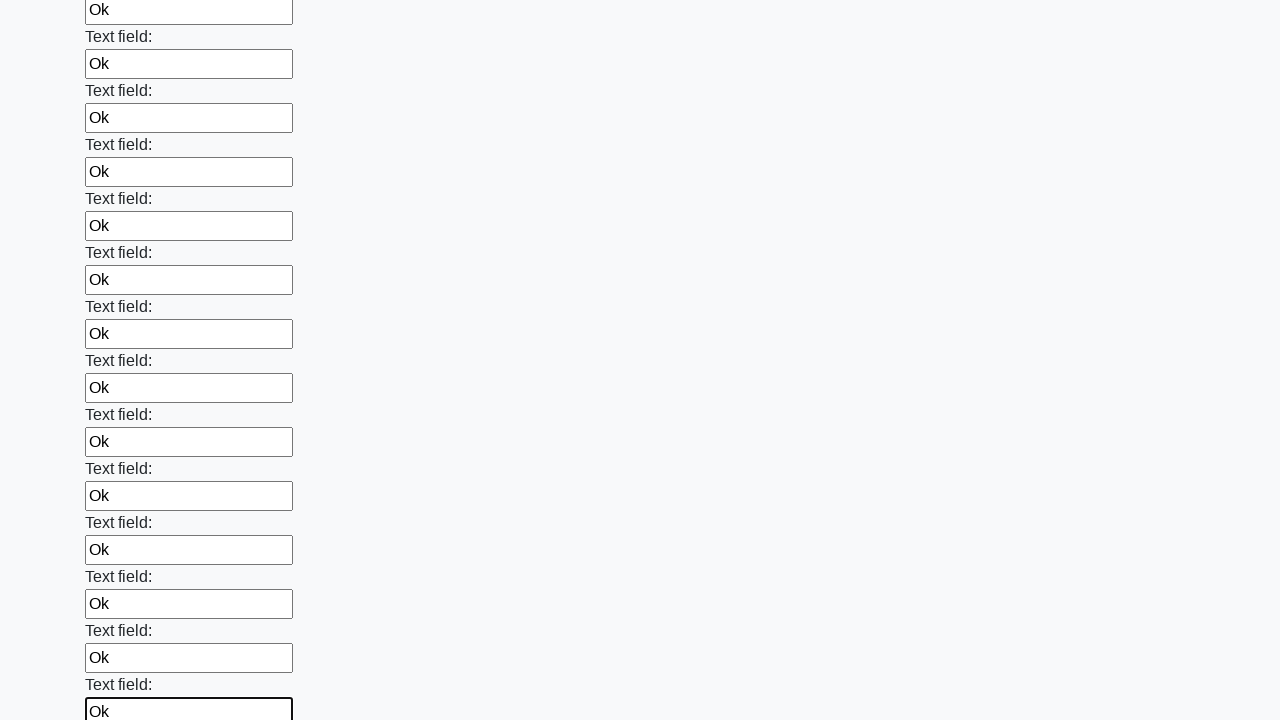

Filled input field with 'Ok' on input >> nth=61
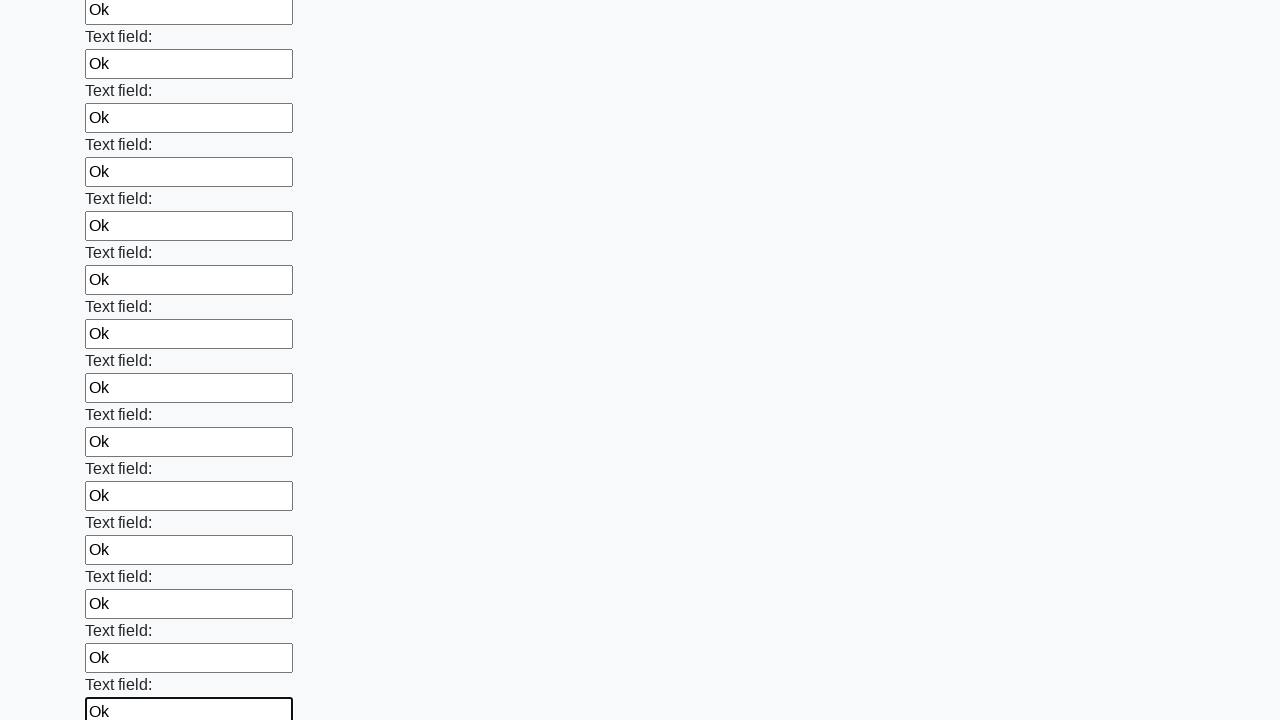

Filled input field with 'Ok' on input >> nth=62
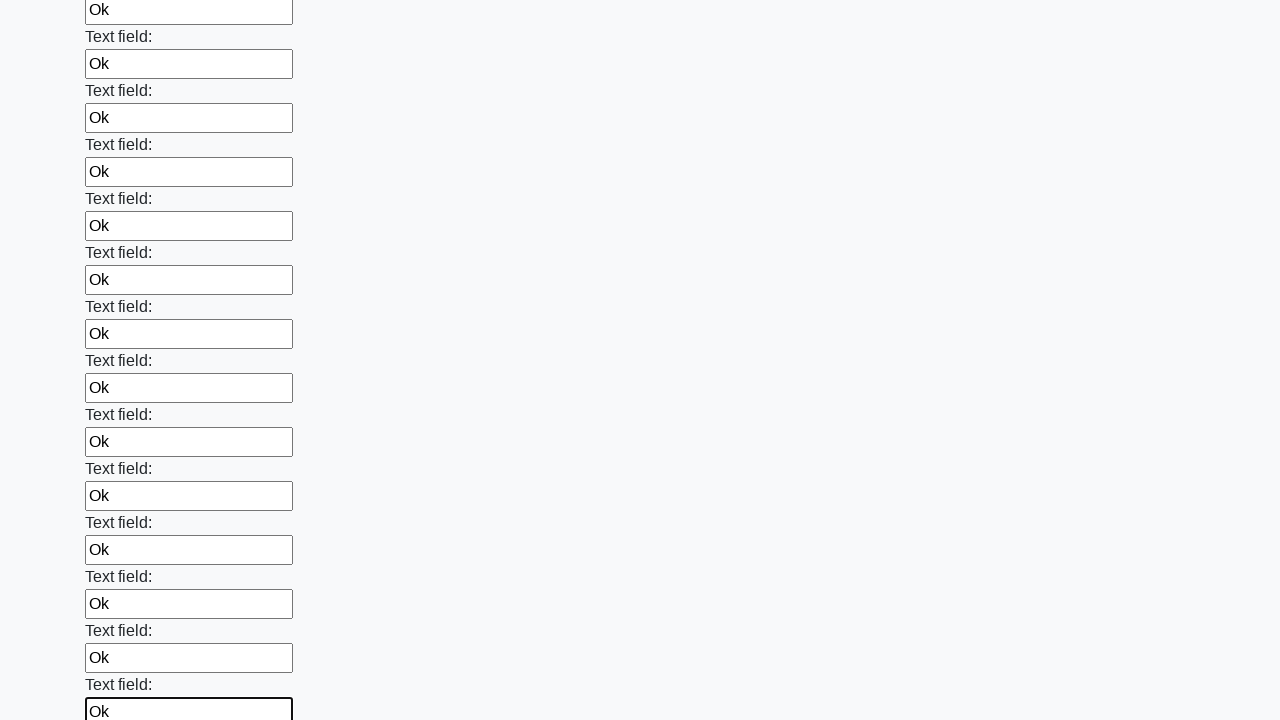

Filled input field with 'Ok' on input >> nth=63
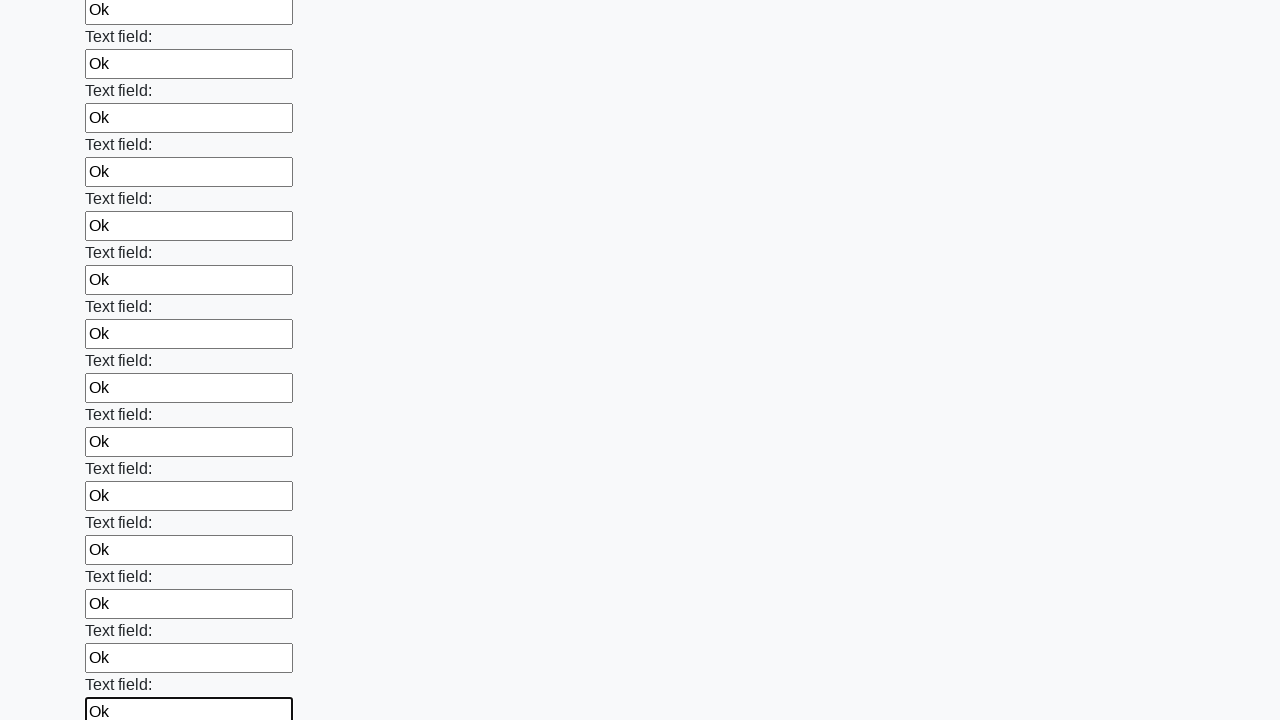

Filled input field with 'Ok' on input >> nth=64
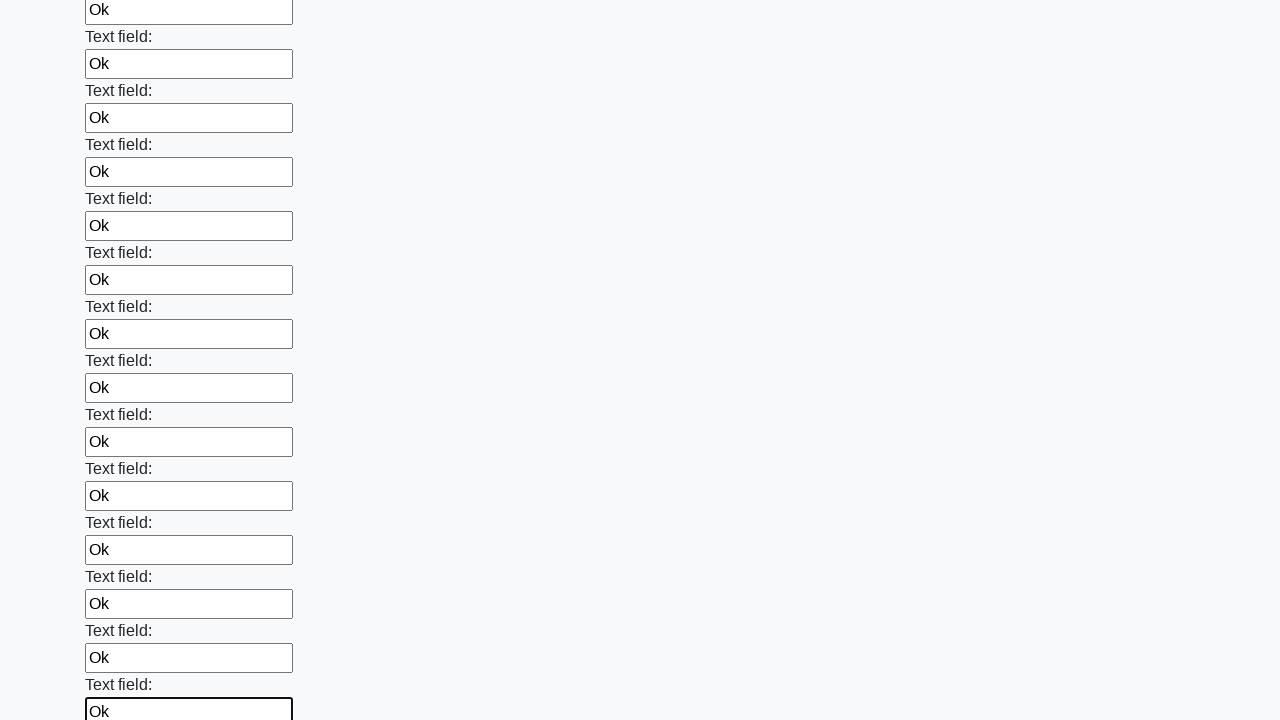

Filled input field with 'Ok' on input >> nth=65
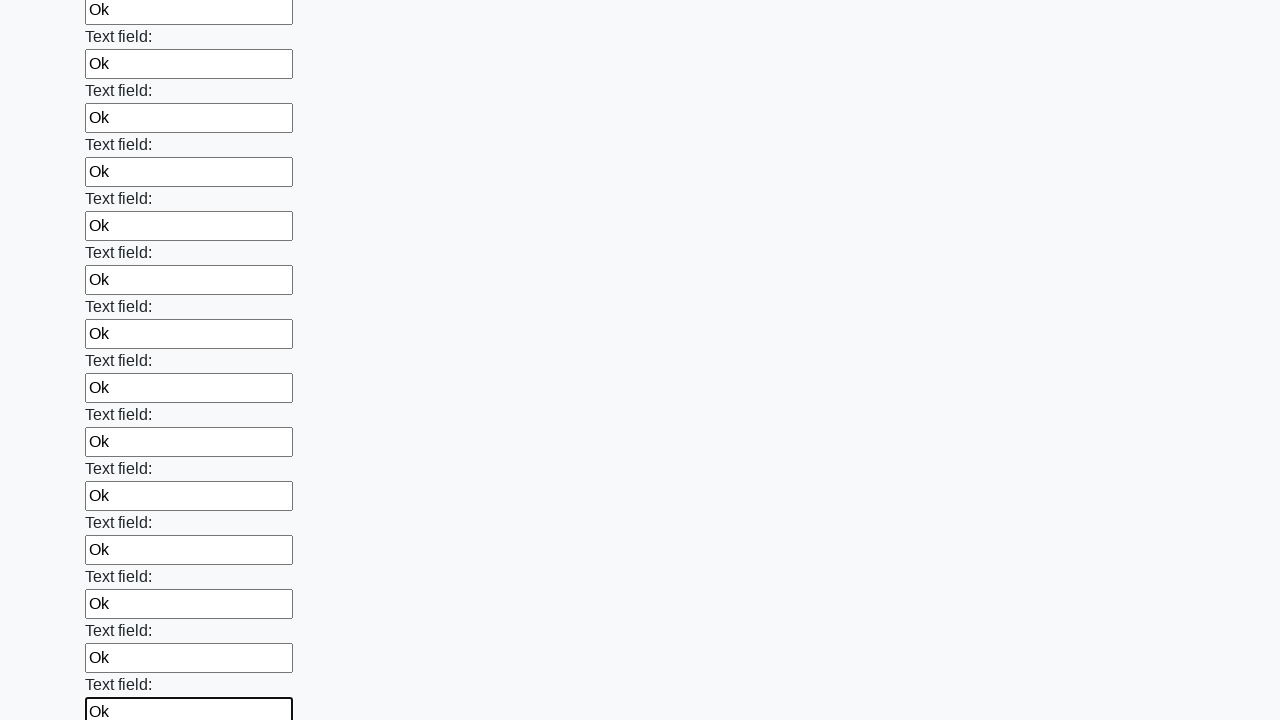

Filled input field with 'Ok' on input >> nth=66
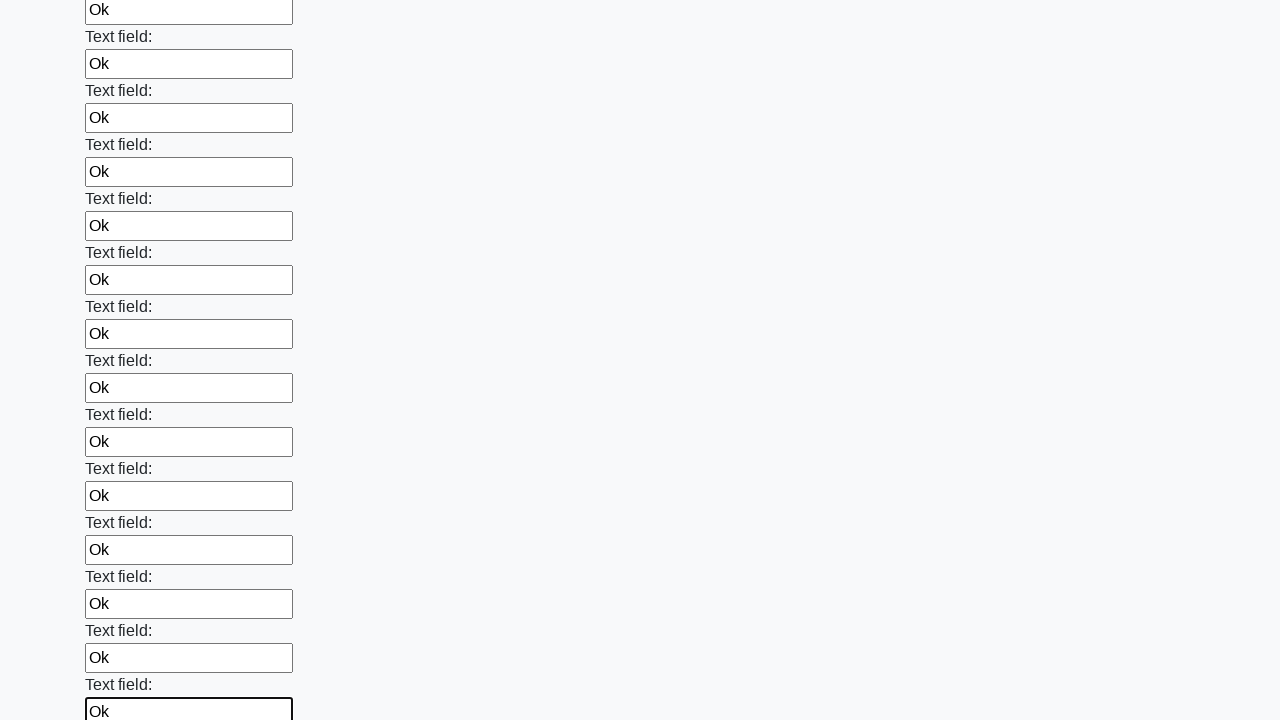

Filled input field with 'Ok' on input >> nth=67
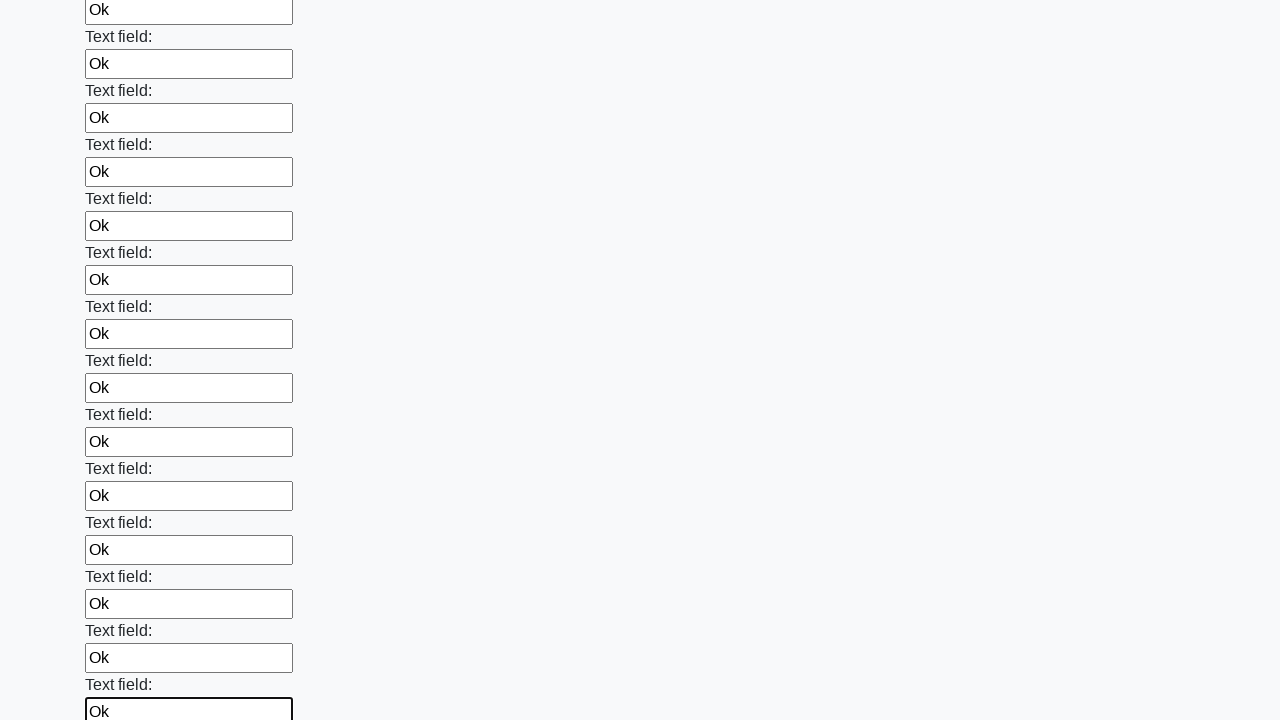

Filled input field with 'Ok' on input >> nth=68
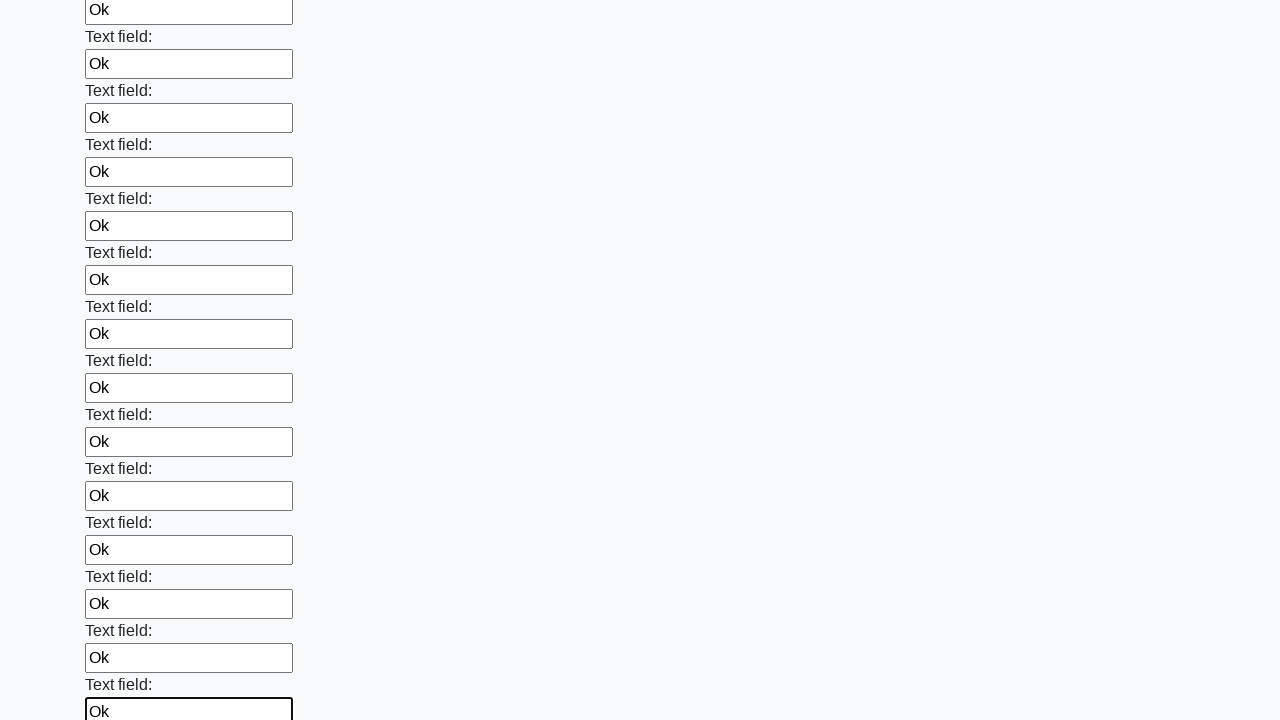

Filled input field with 'Ok' on input >> nth=69
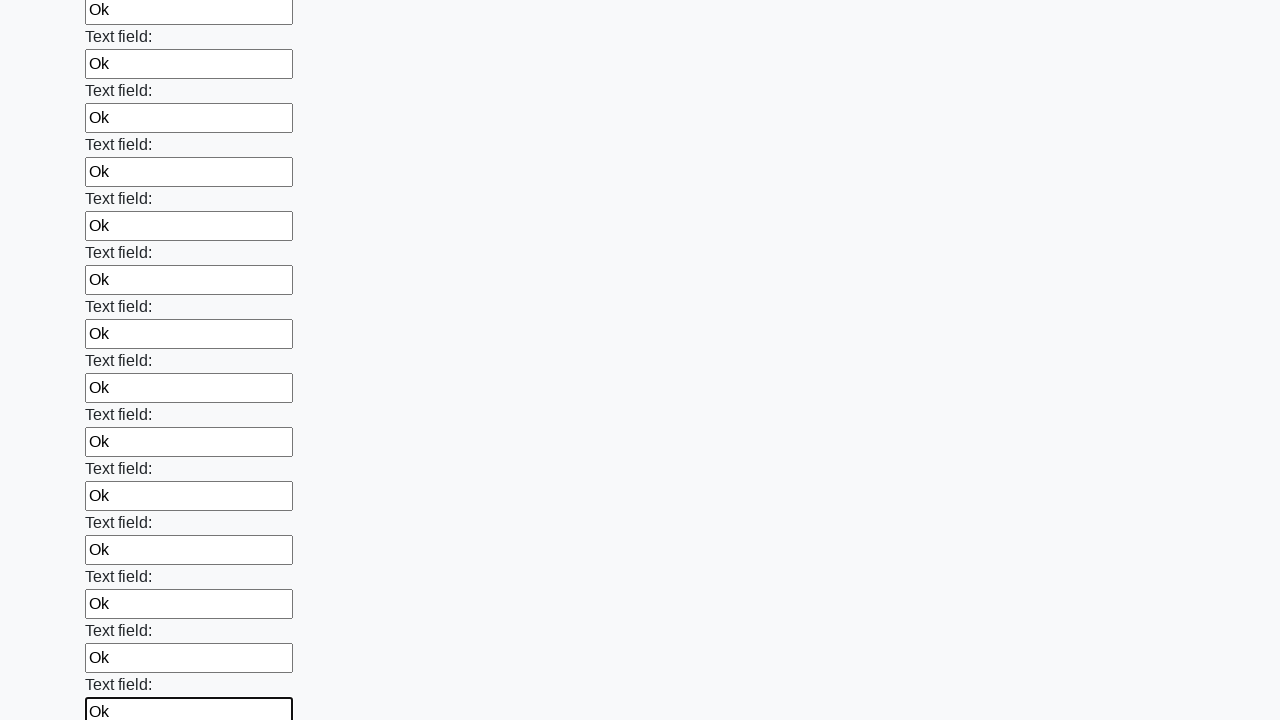

Filled input field with 'Ok' on input >> nth=70
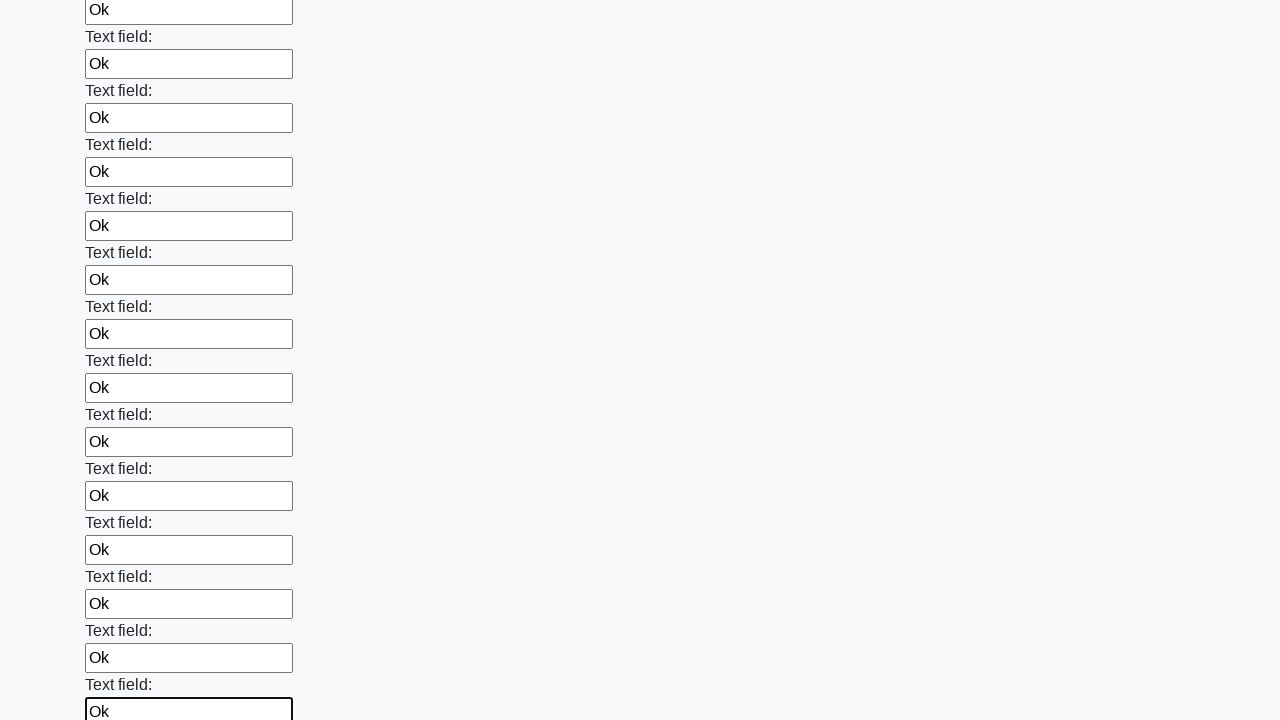

Filled input field with 'Ok' on input >> nth=71
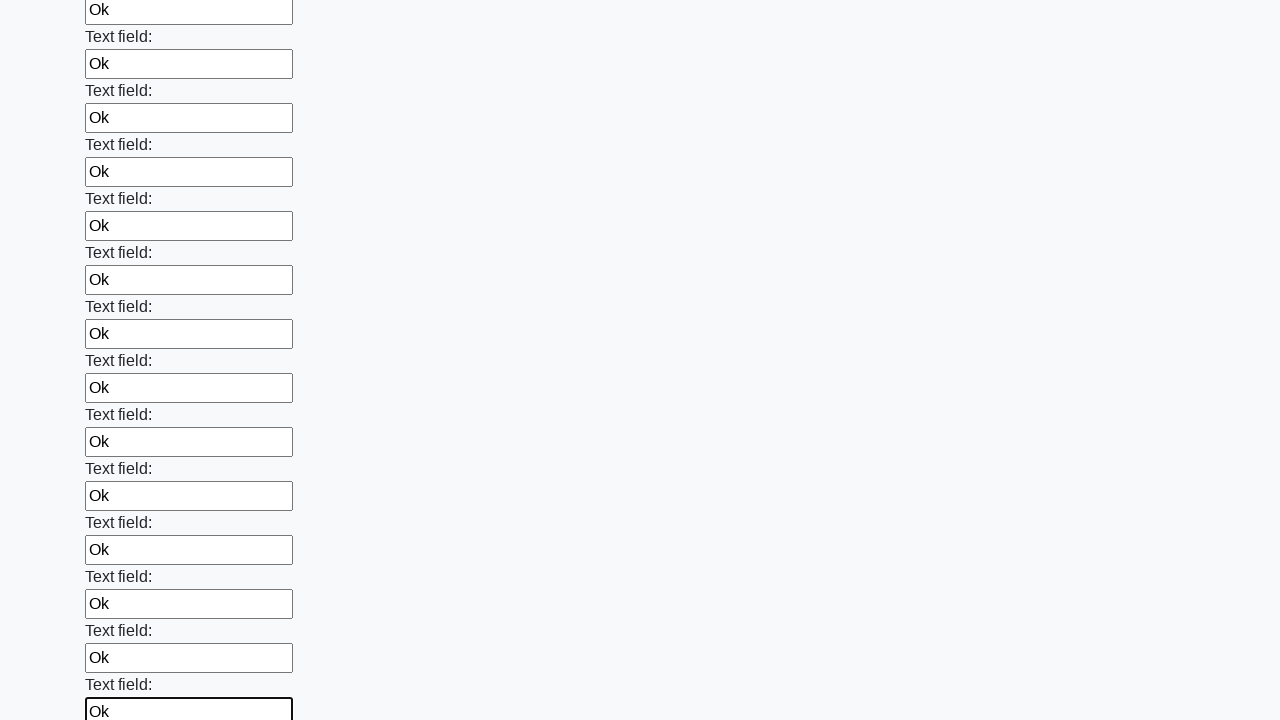

Filled input field with 'Ok' on input >> nth=72
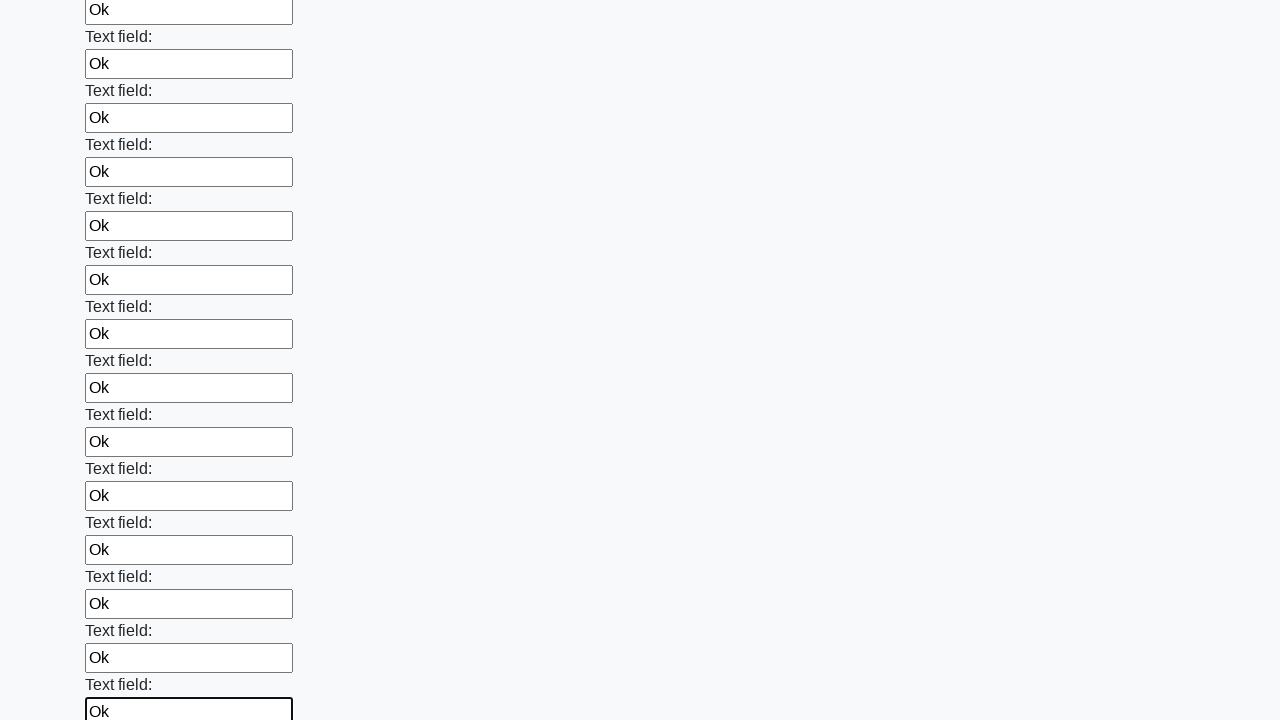

Filled input field with 'Ok' on input >> nth=73
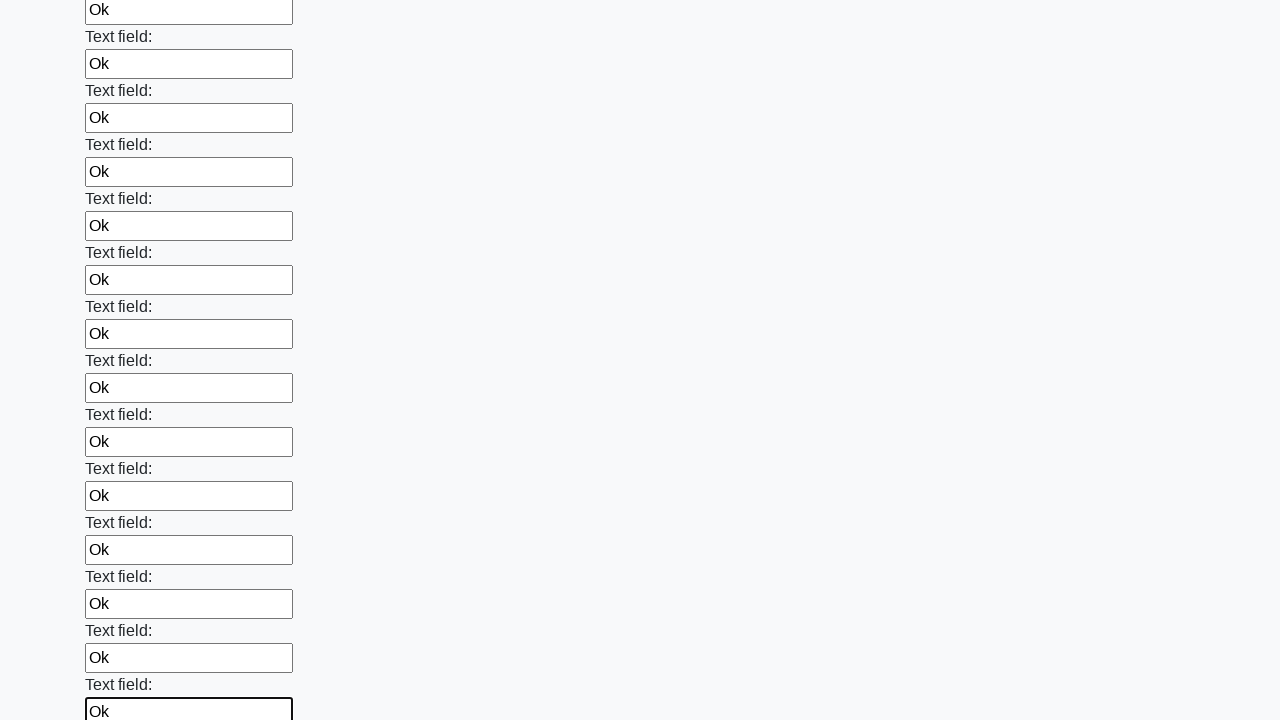

Filled input field with 'Ok' on input >> nth=74
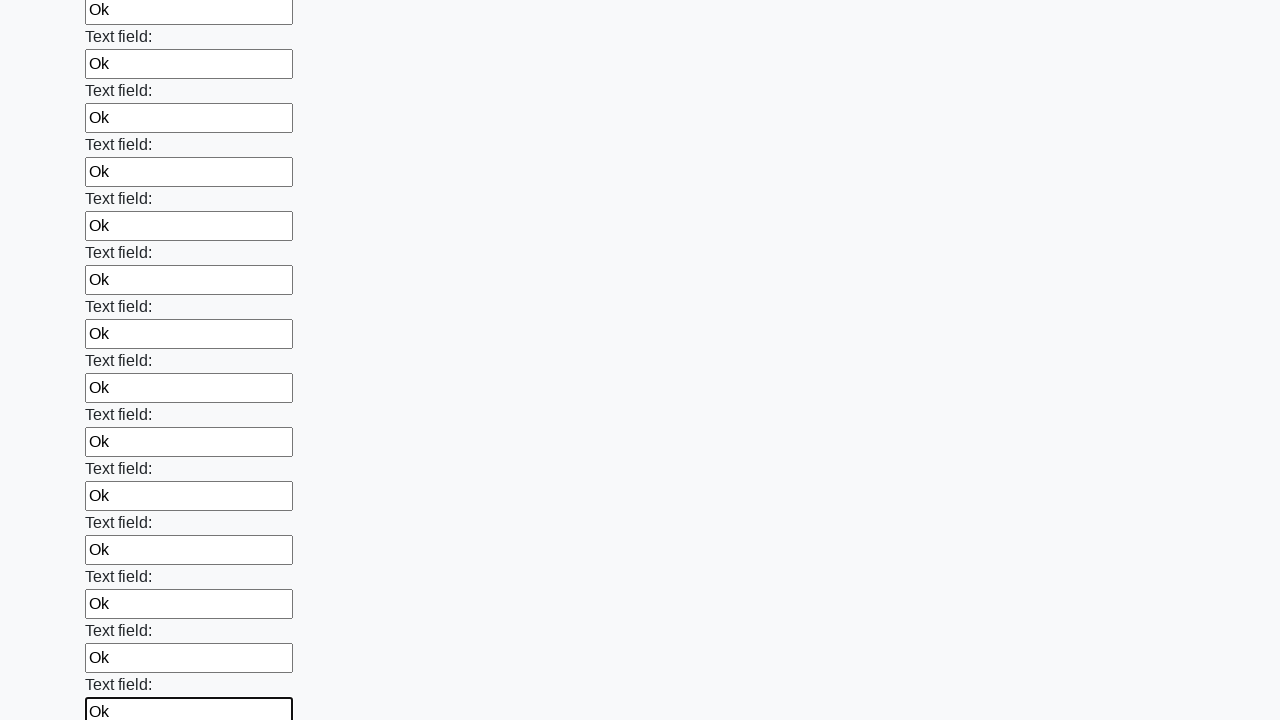

Filled input field with 'Ok' on input >> nth=75
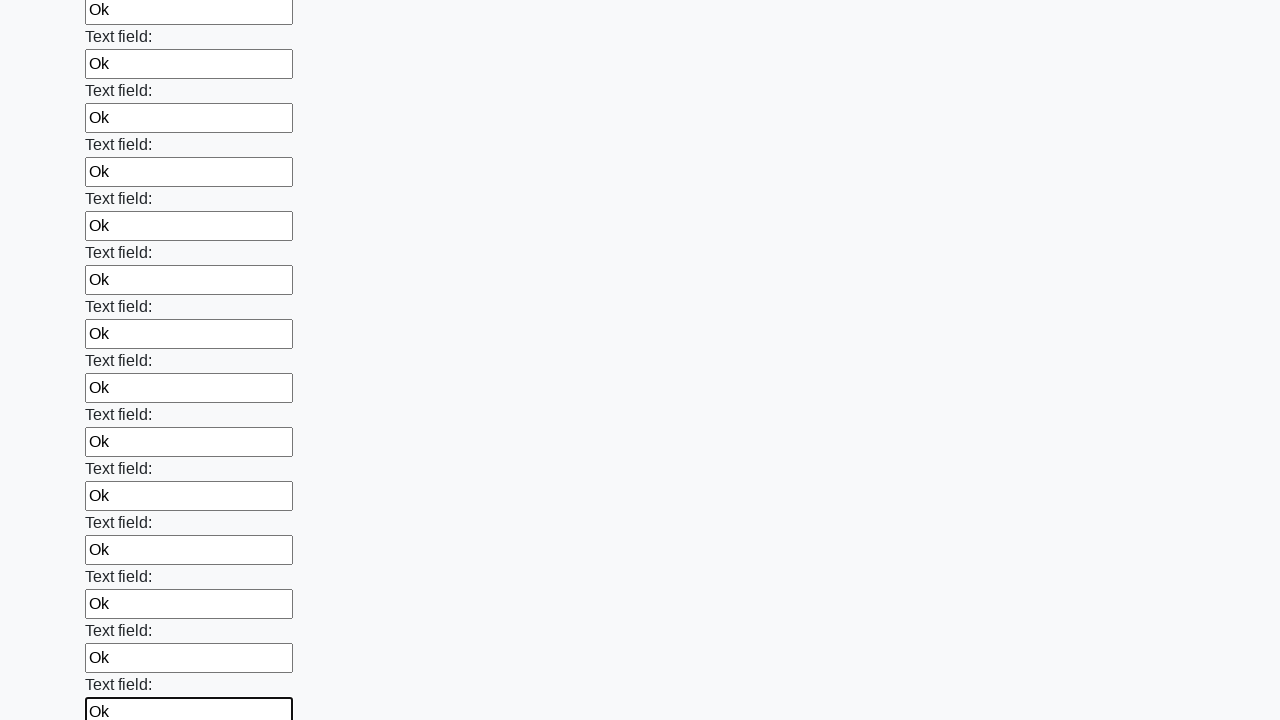

Filled input field with 'Ok' on input >> nth=76
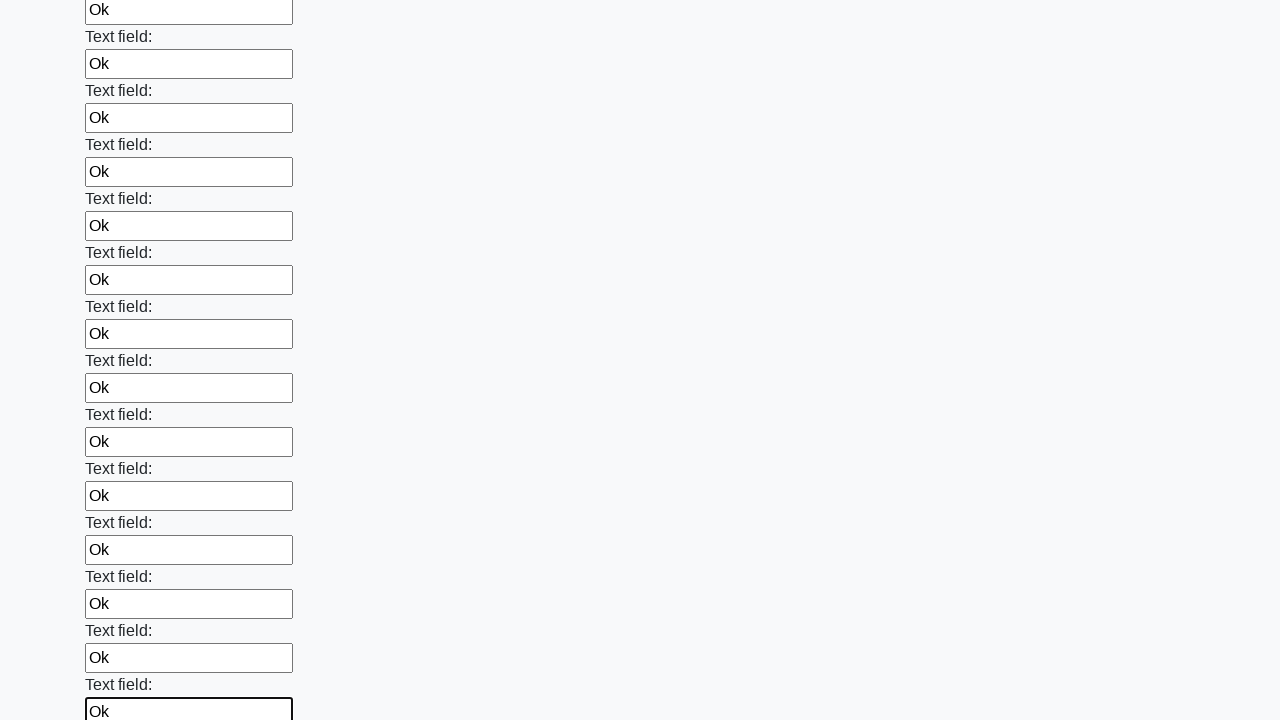

Filled input field with 'Ok' on input >> nth=77
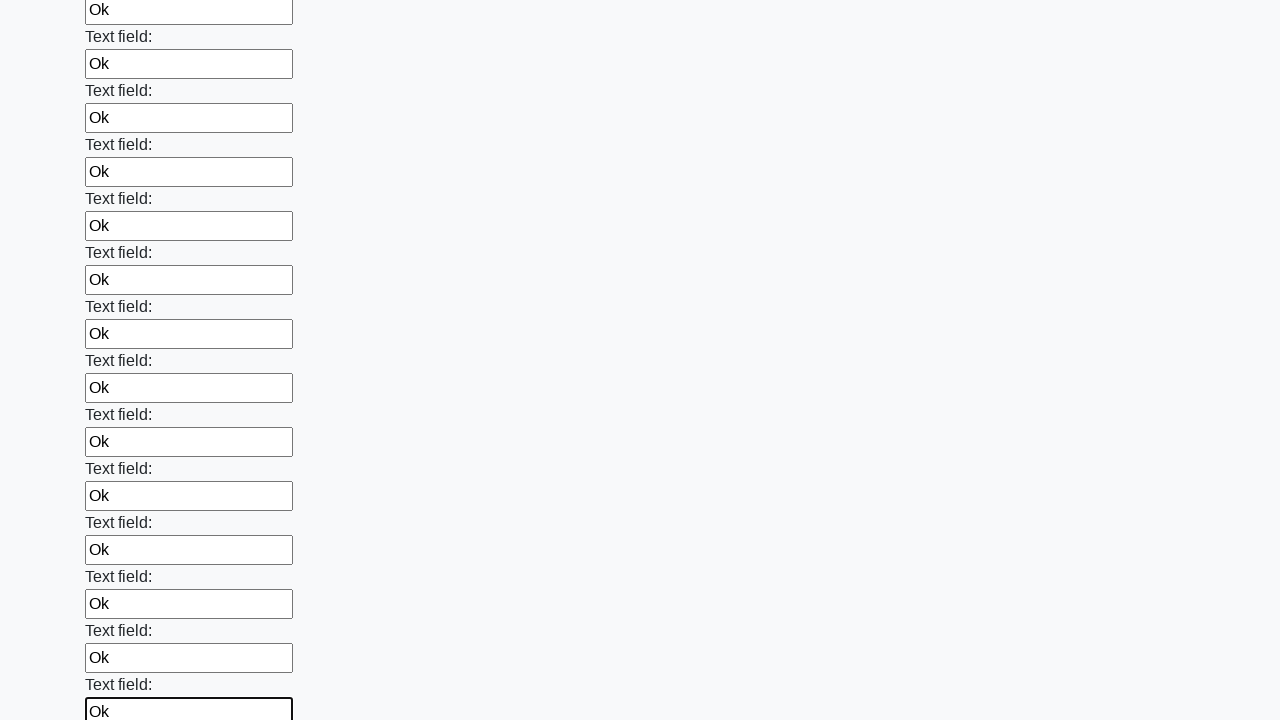

Filled input field with 'Ok' on input >> nth=78
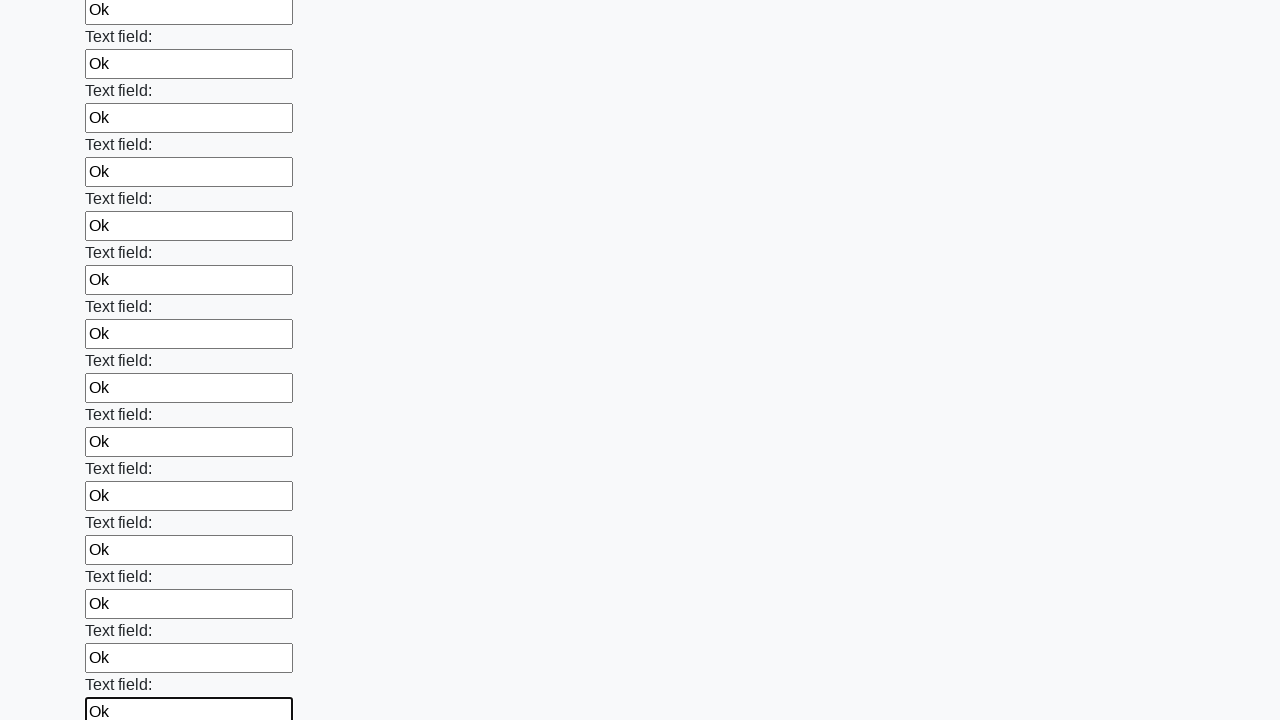

Filled input field with 'Ok' on input >> nth=79
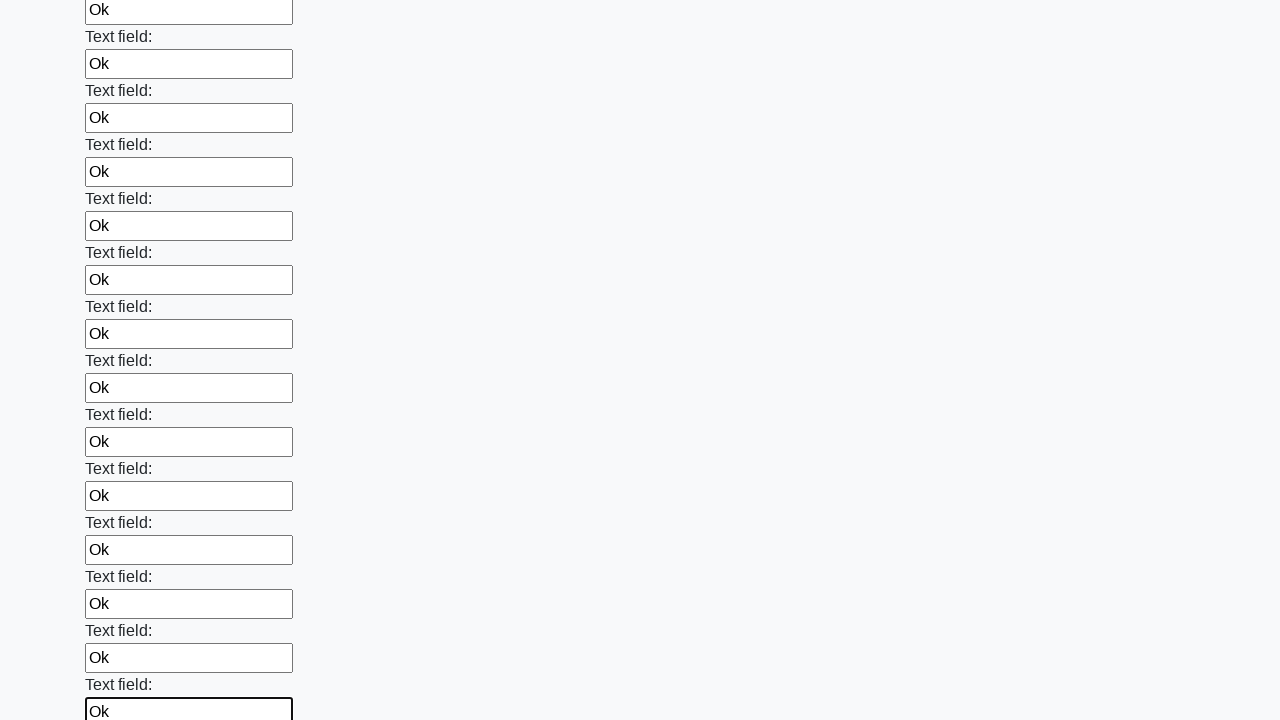

Filled input field with 'Ok' on input >> nth=80
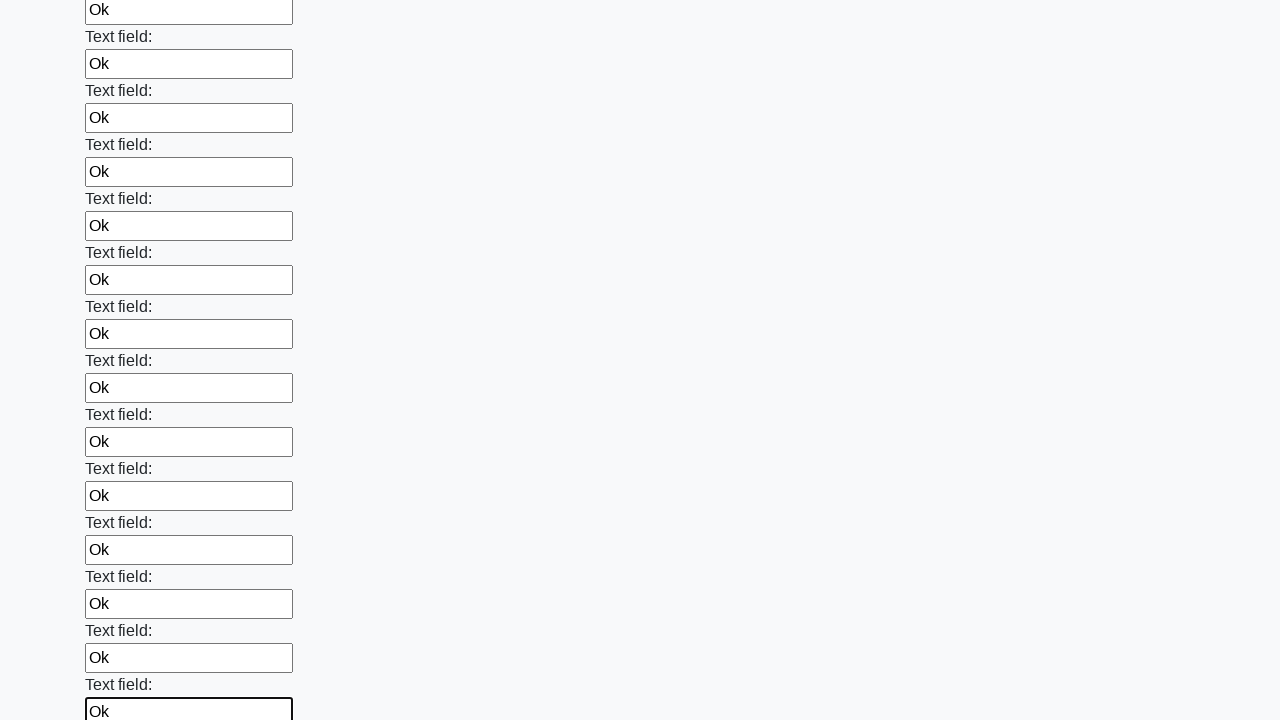

Filled input field with 'Ok' on input >> nth=81
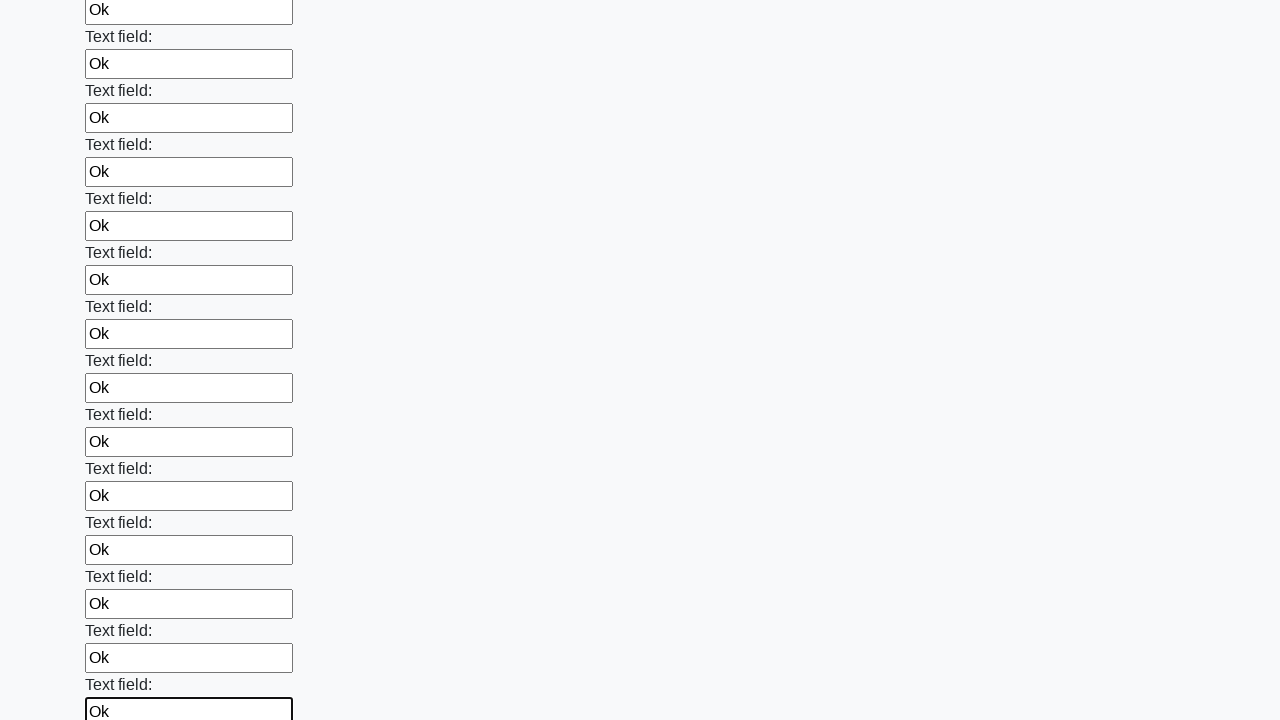

Filled input field with 'Ok' on input >> nth=82
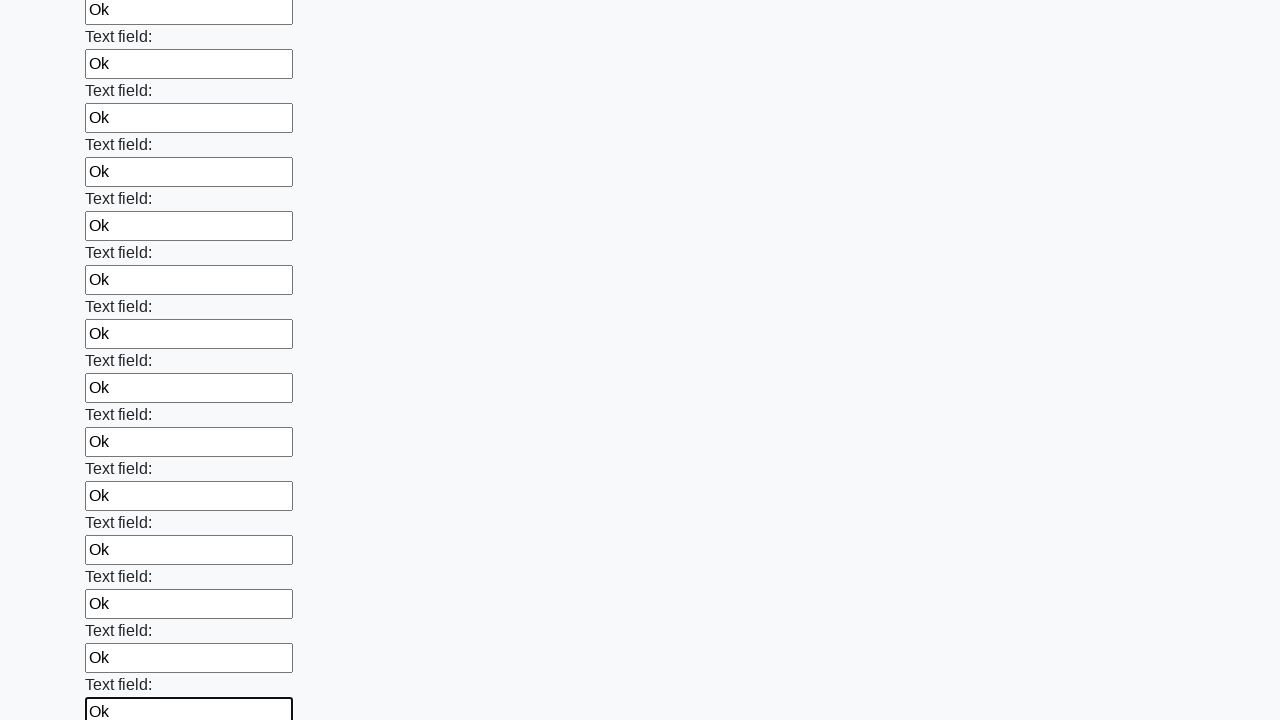

Filled input field with 'Ok' on input >> nth=83
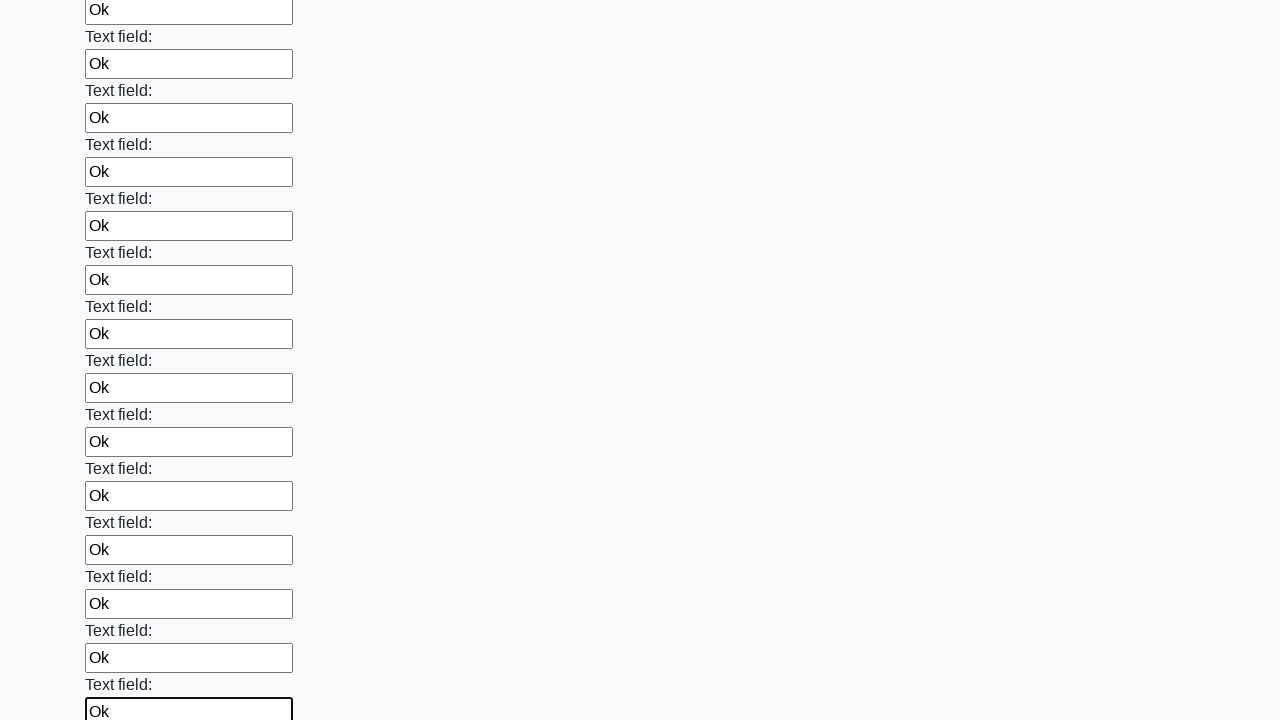

Filled input field with 'Ok' on input >> nth=84
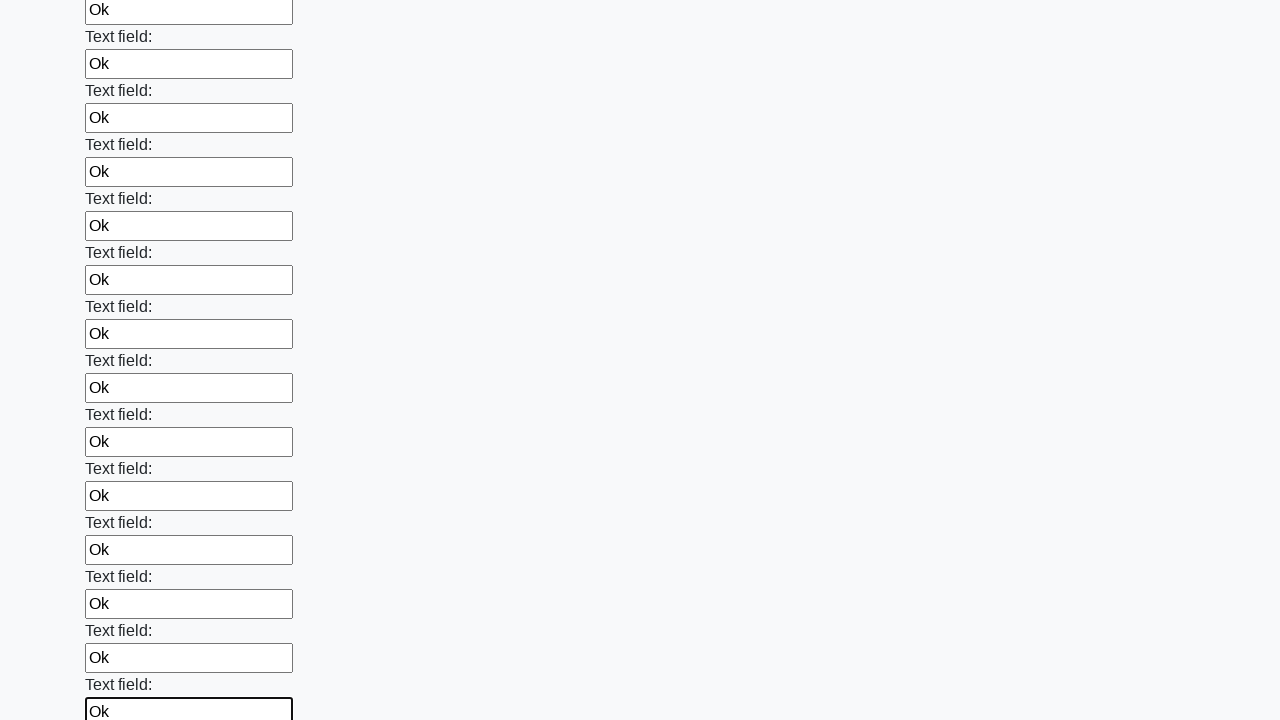

Filled input field with 'Ok' on input >> nth=85
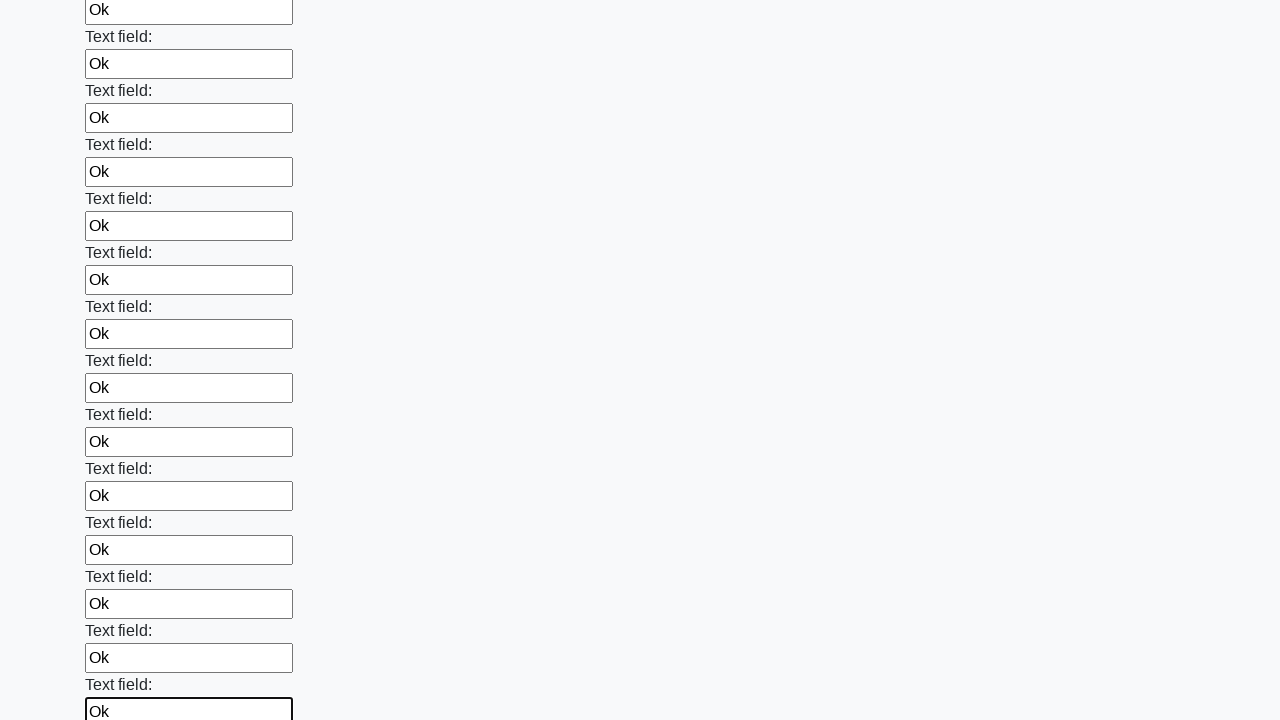

Filled input field with 'Ok' on input >> nth=86
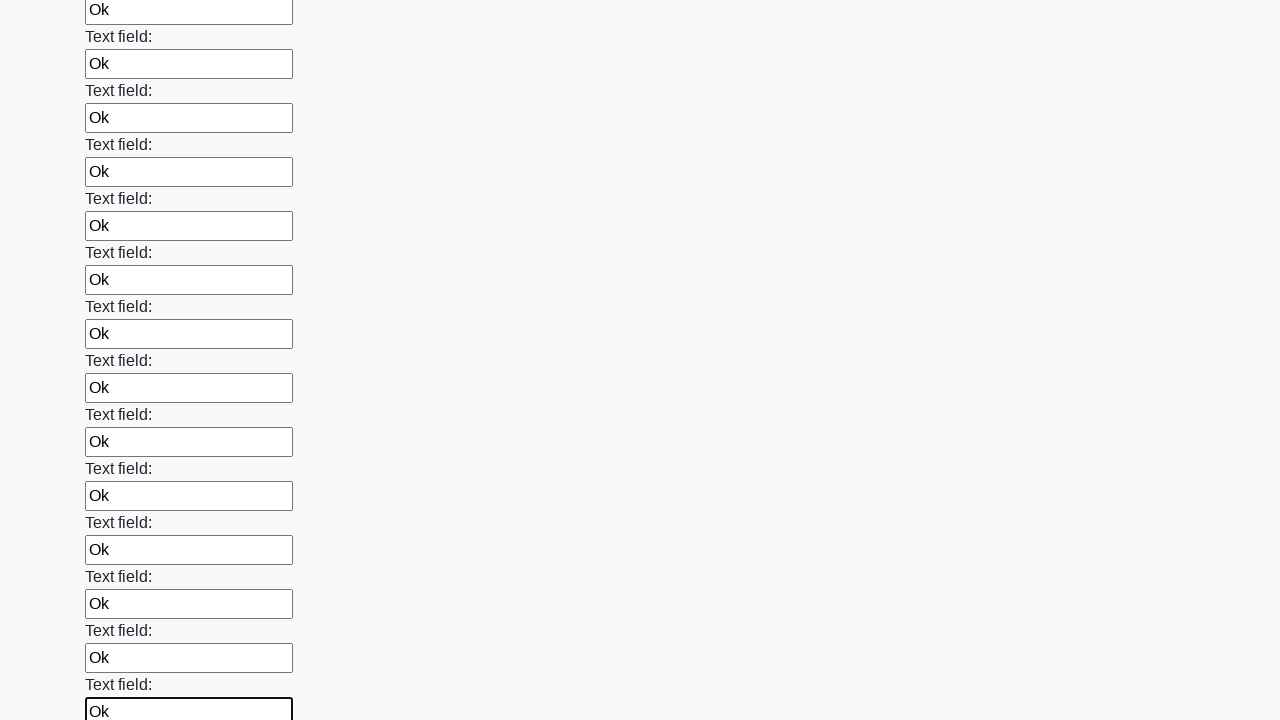

Filled input field with 'Ok' on input >> nth=87
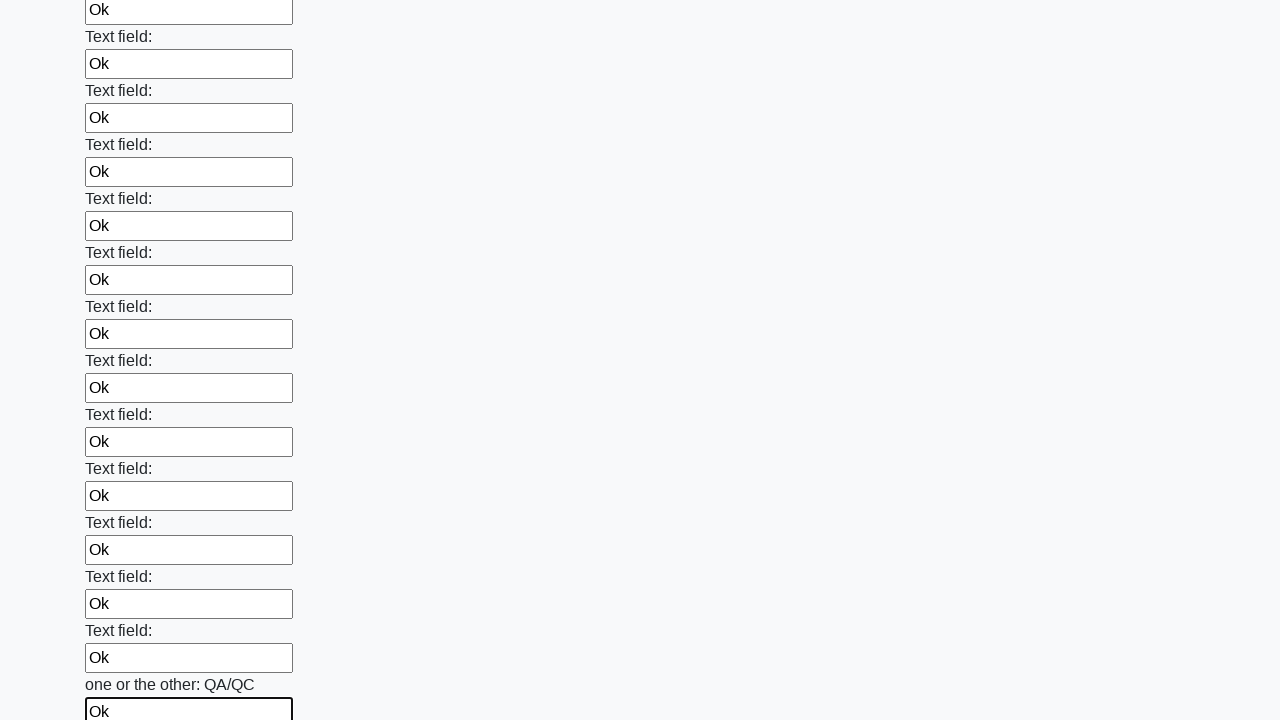

Filled input field with 'Ok' on input >> nth=88
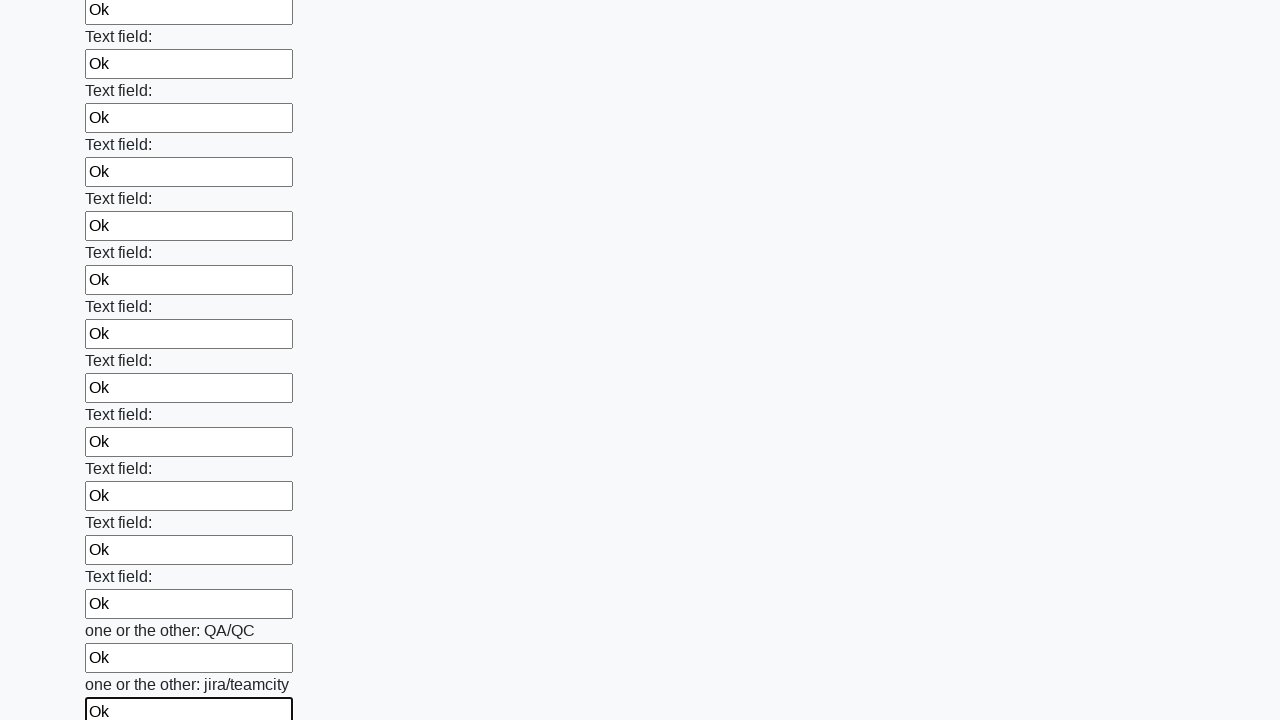

Filled input field with 'Ok' on input >> nth=89
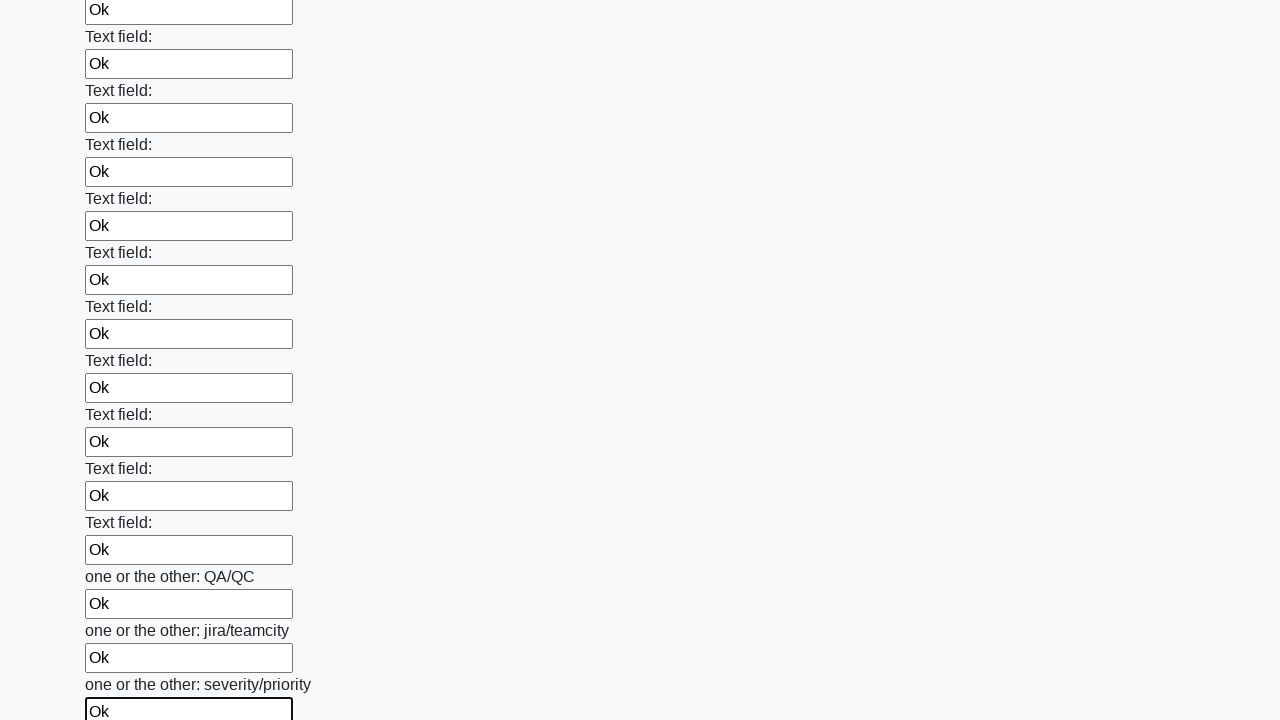

Filled input field with 'Ok' on input >> nth=90
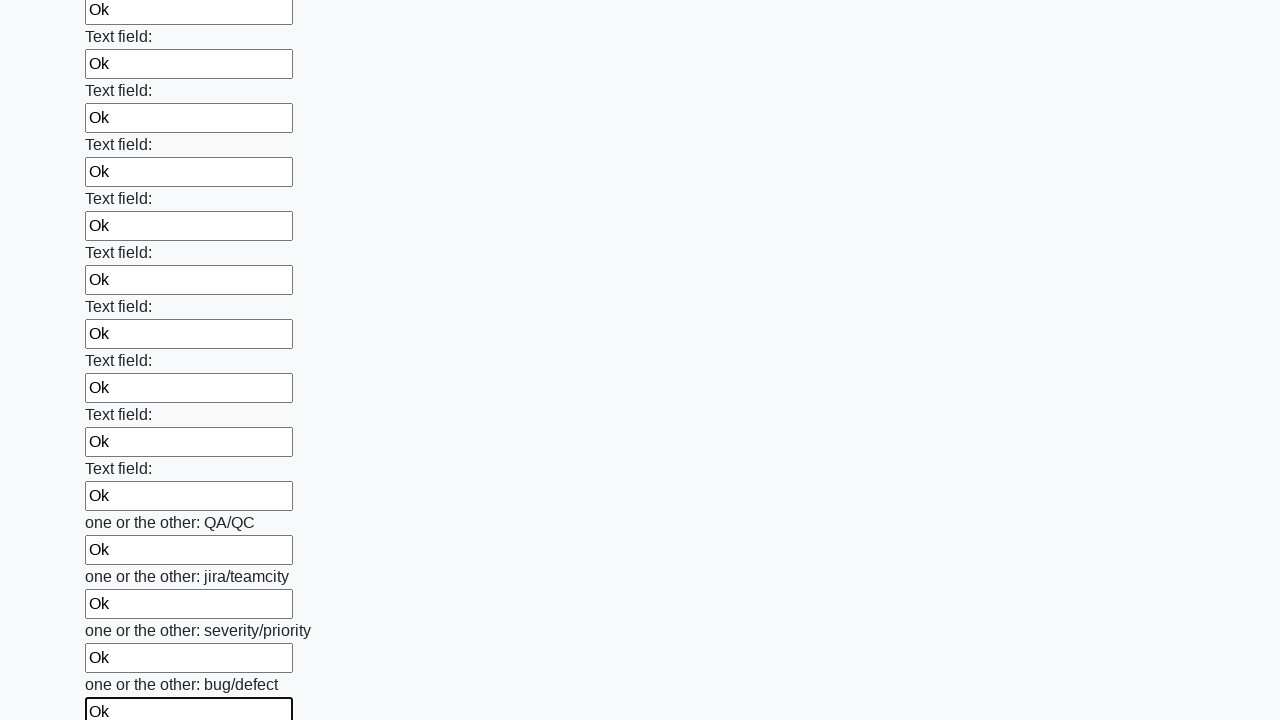

Filled input field with 'Ok' on input >> nth=91
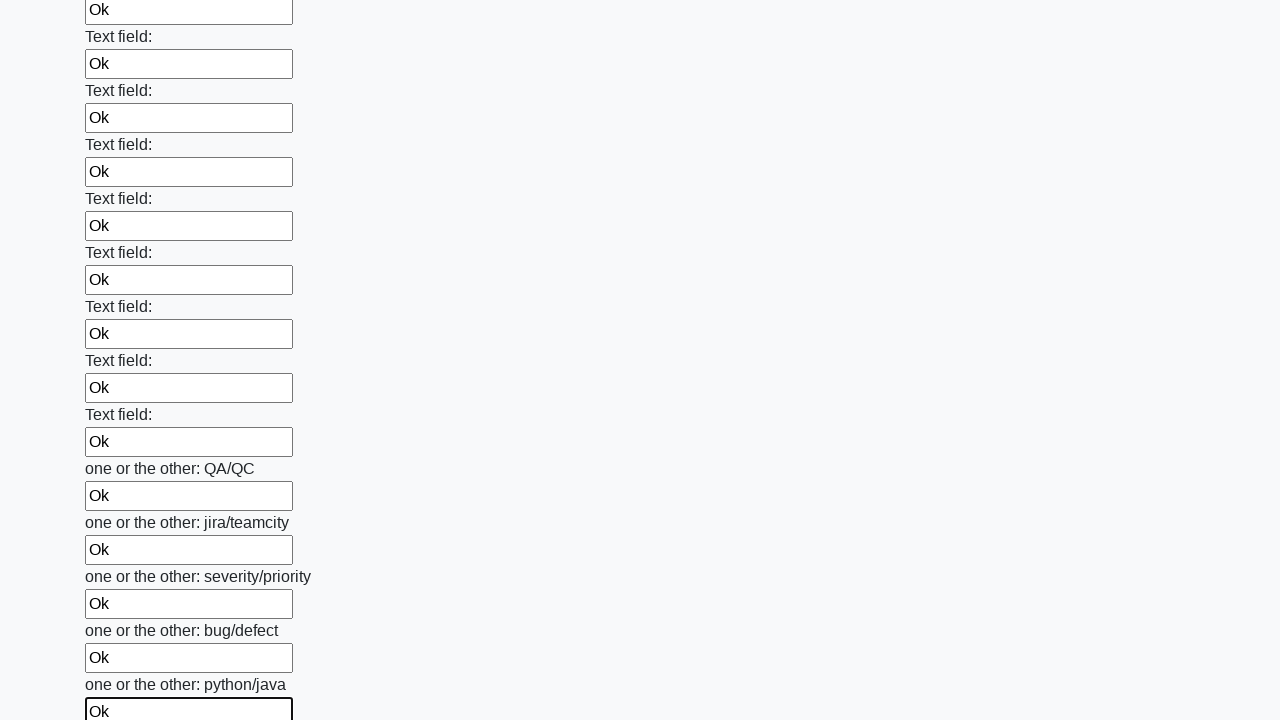

Filled input field with 'Ok' on input >> nth=92
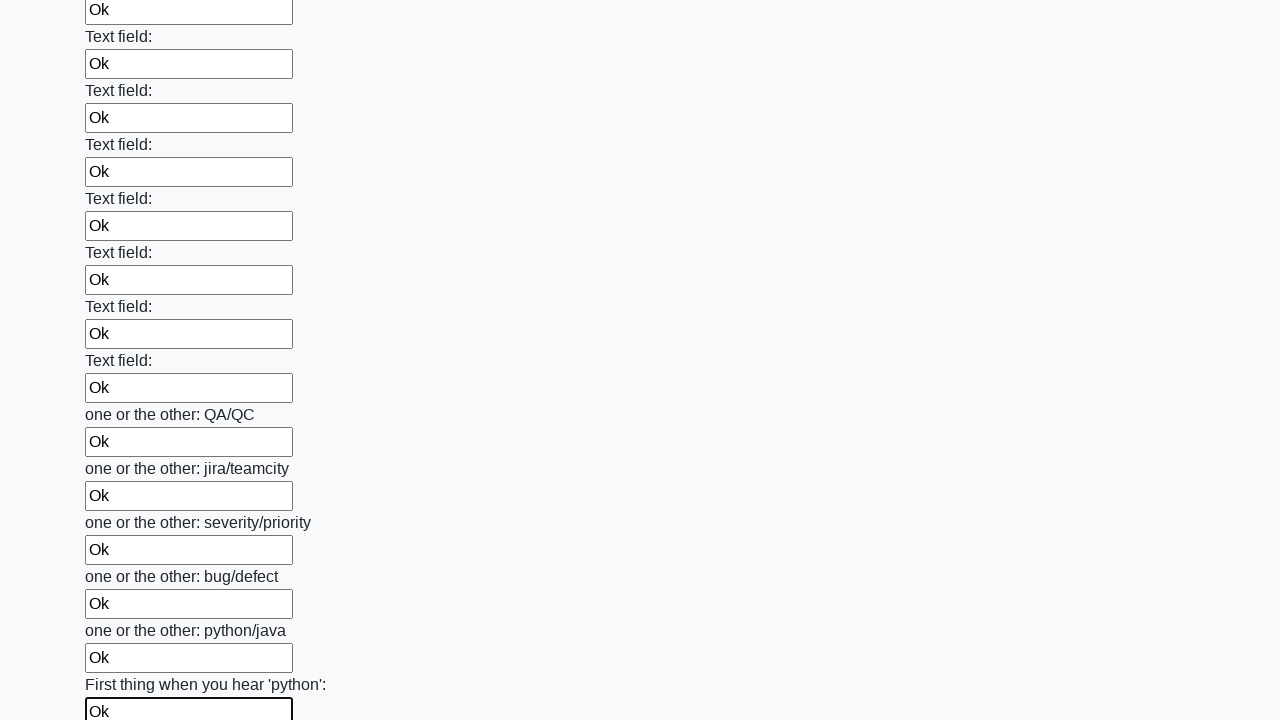

Filled input field with 'Ok' on input >> nth=93
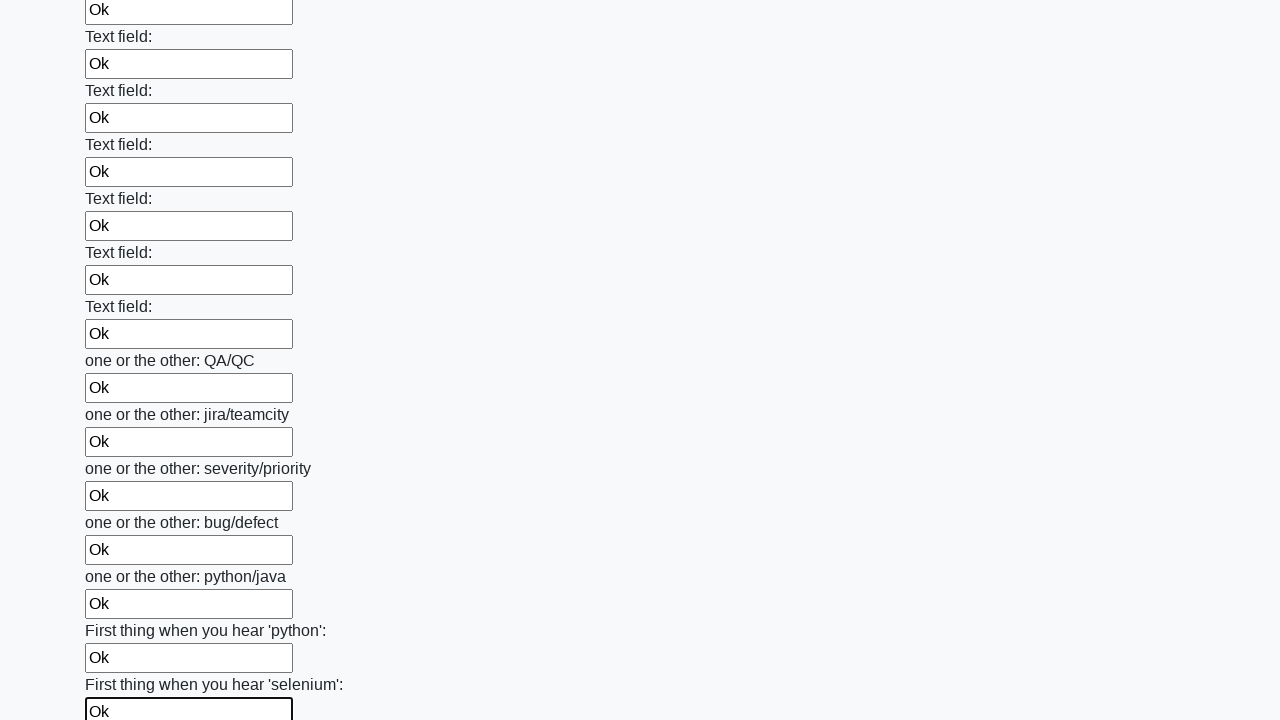

Filled input field with 'Ok' on input >> nth=94
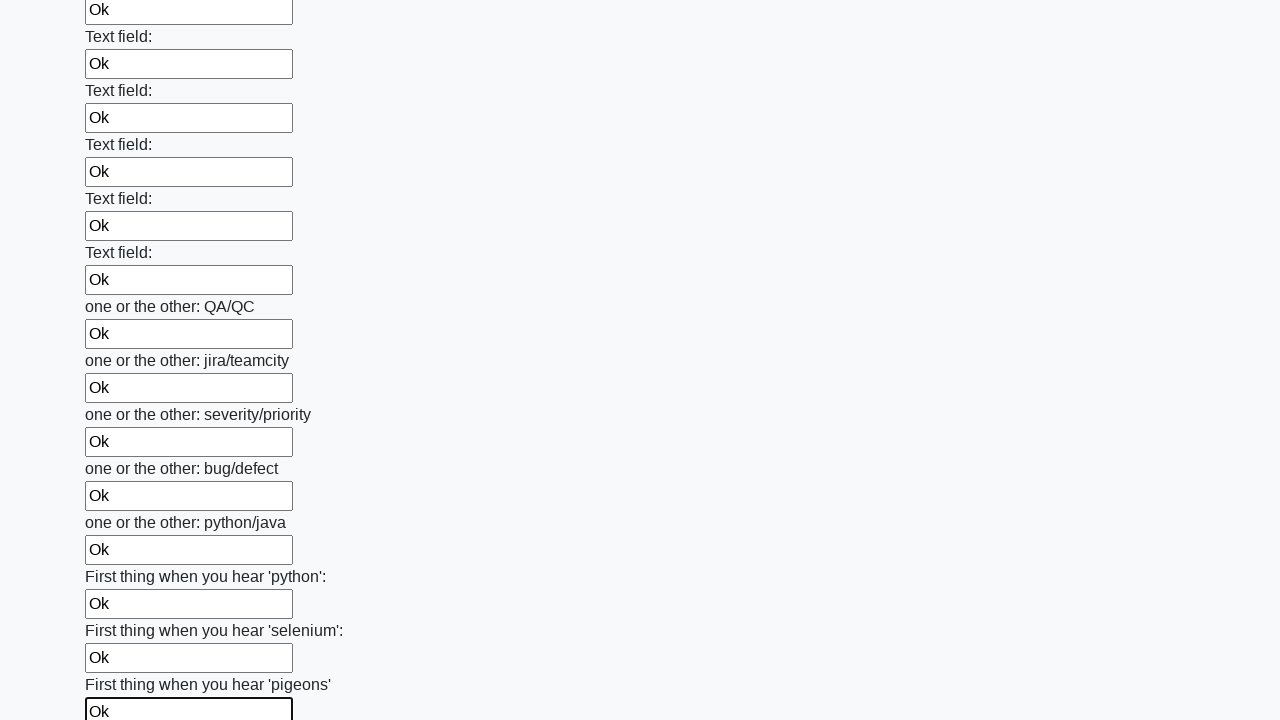

Filled input field with 'Ok' on input >> nth=95
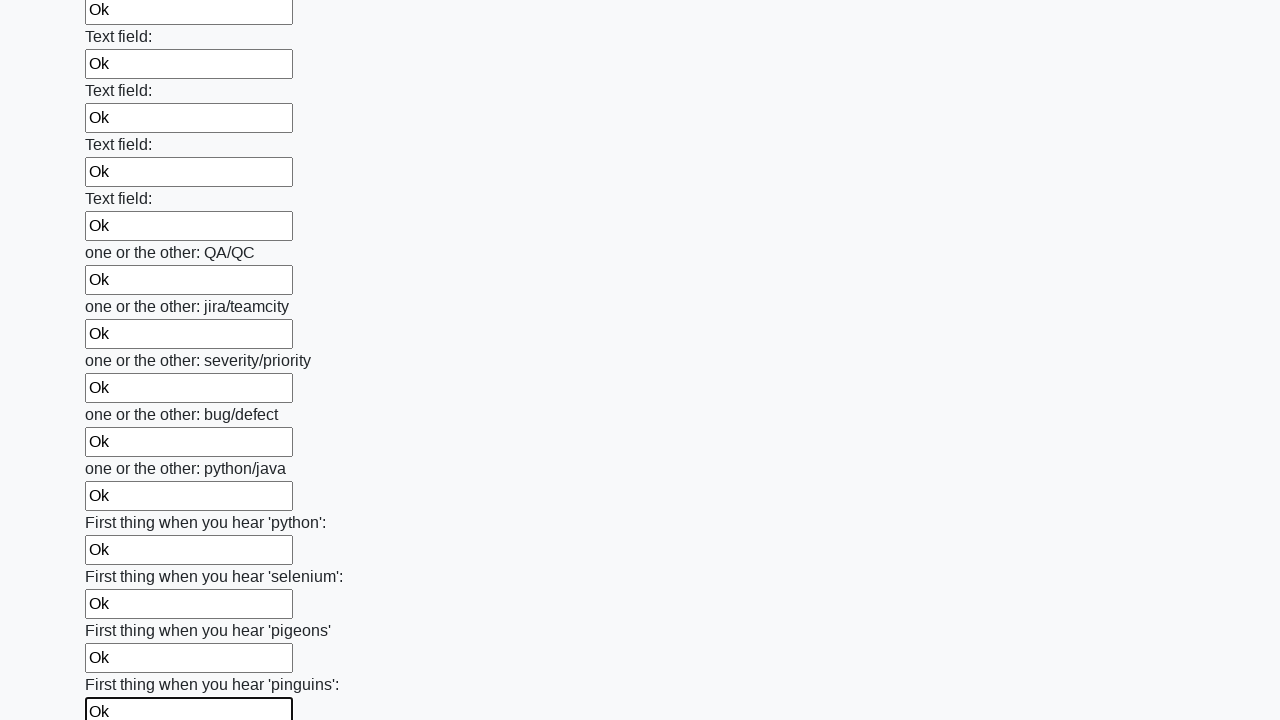

Filled input field with 'Ok' on input >> nth=96
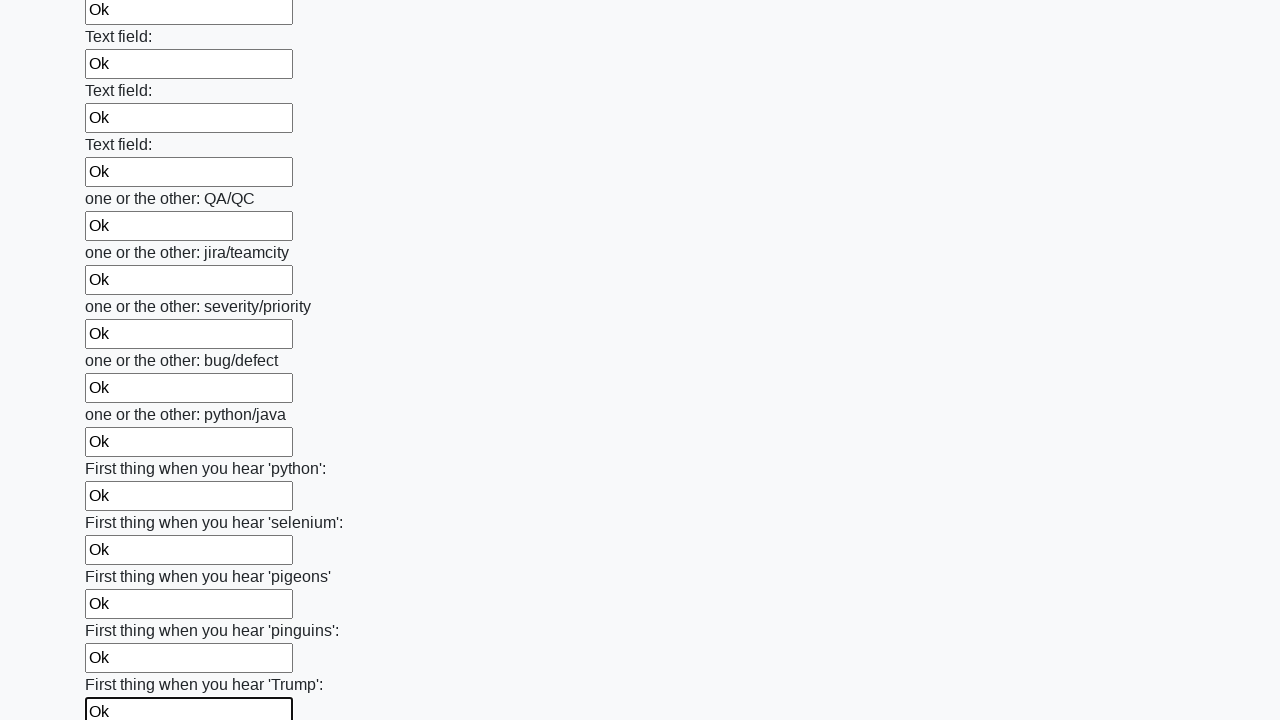

Filled input field with 'Ok' on input >> nth=97
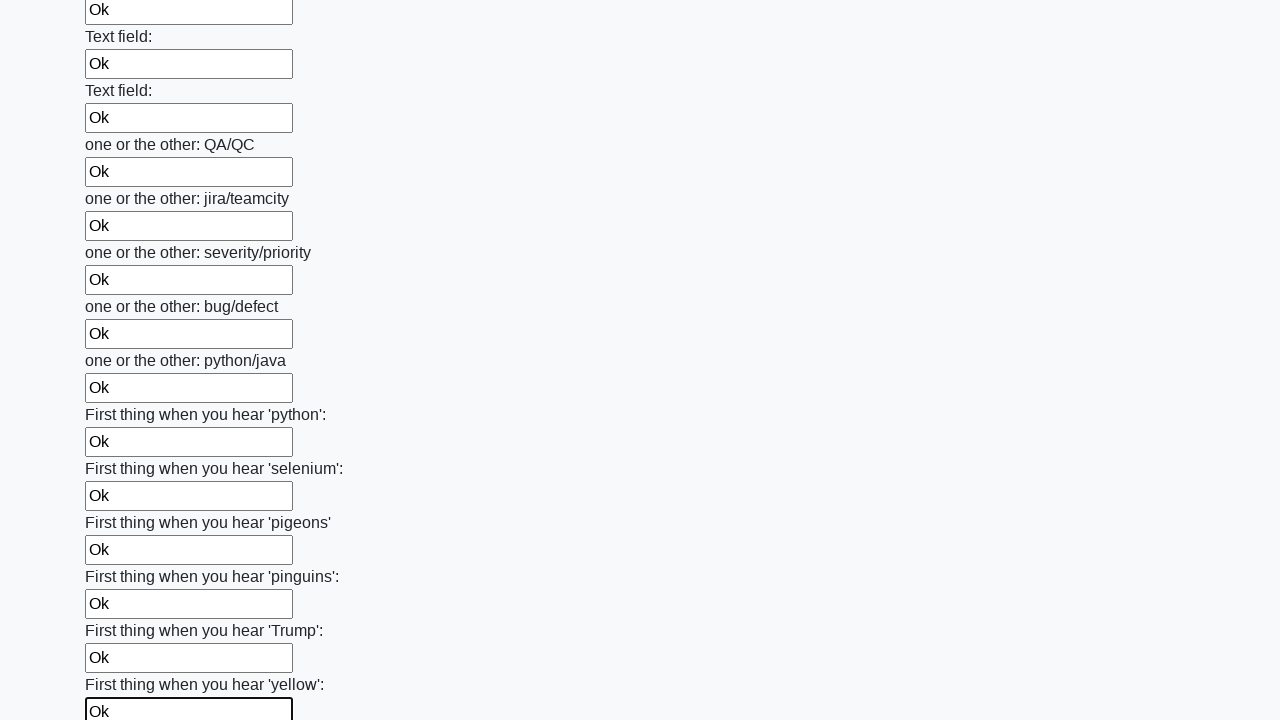

Filled input field with 'Ok' on input >> nth=98
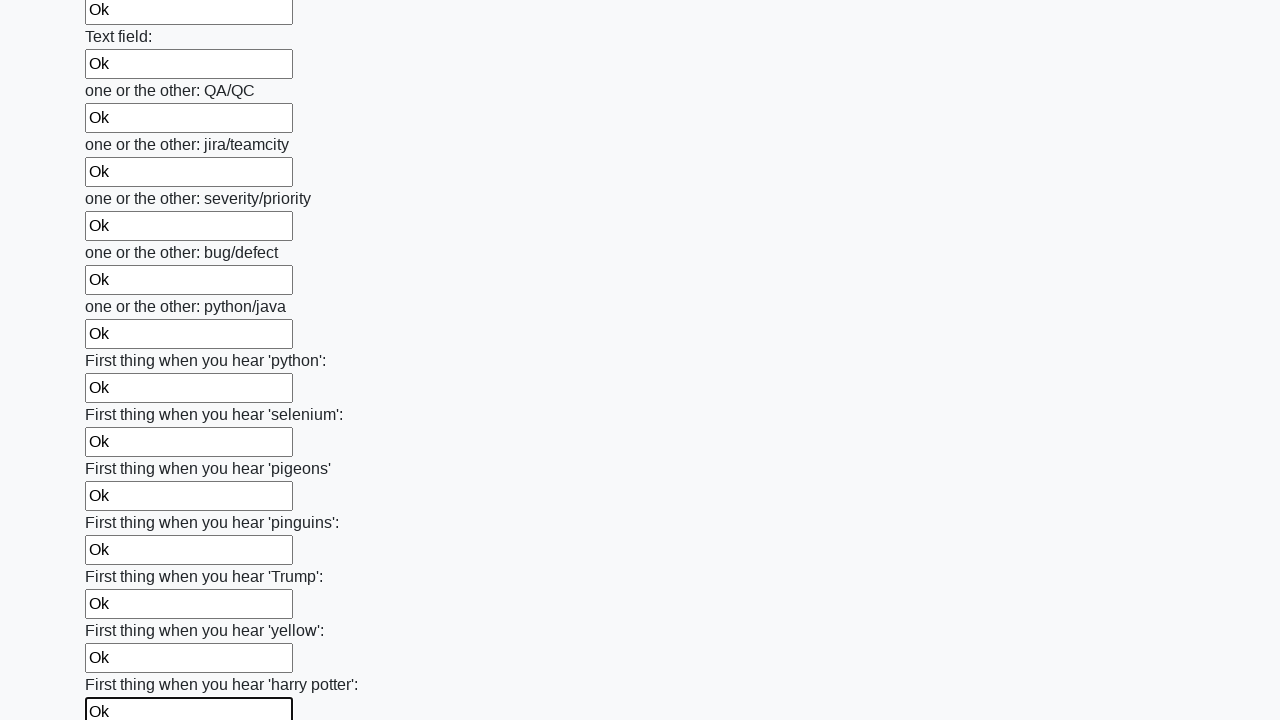

Filled input field with 'Ok' on input >> nth=99
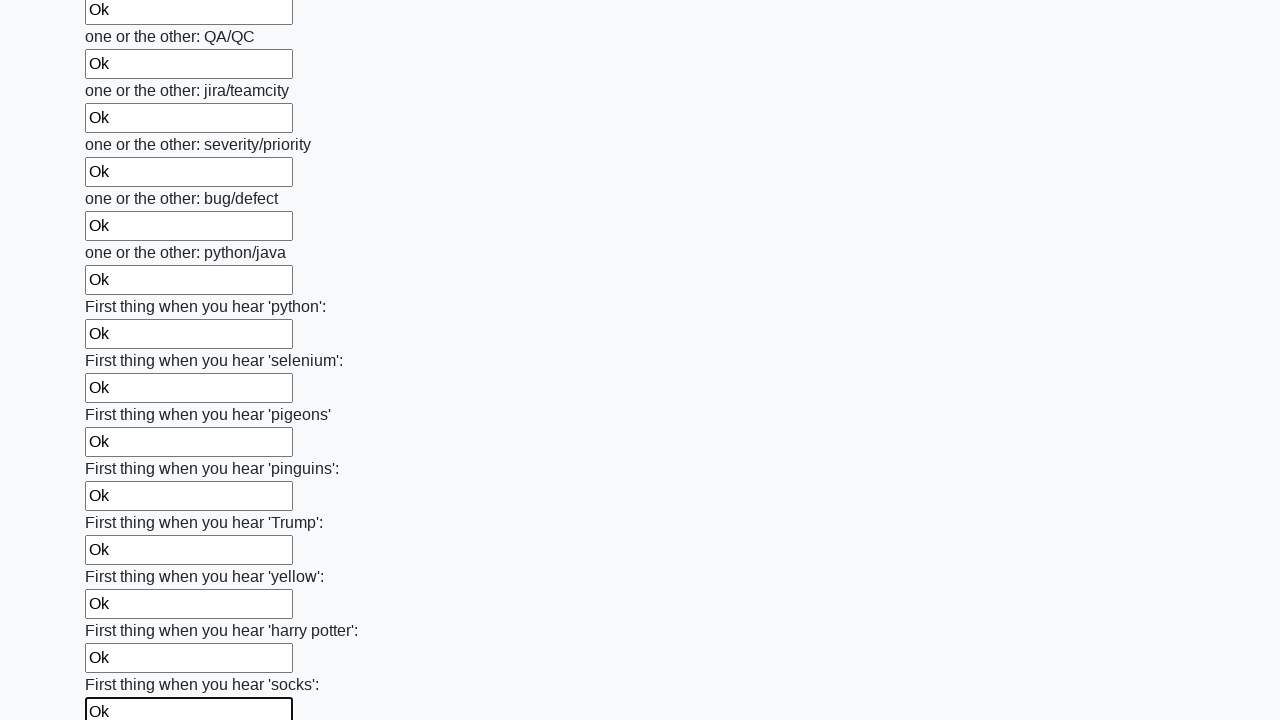

Clicked the submit button at (123, 611) on button.btn
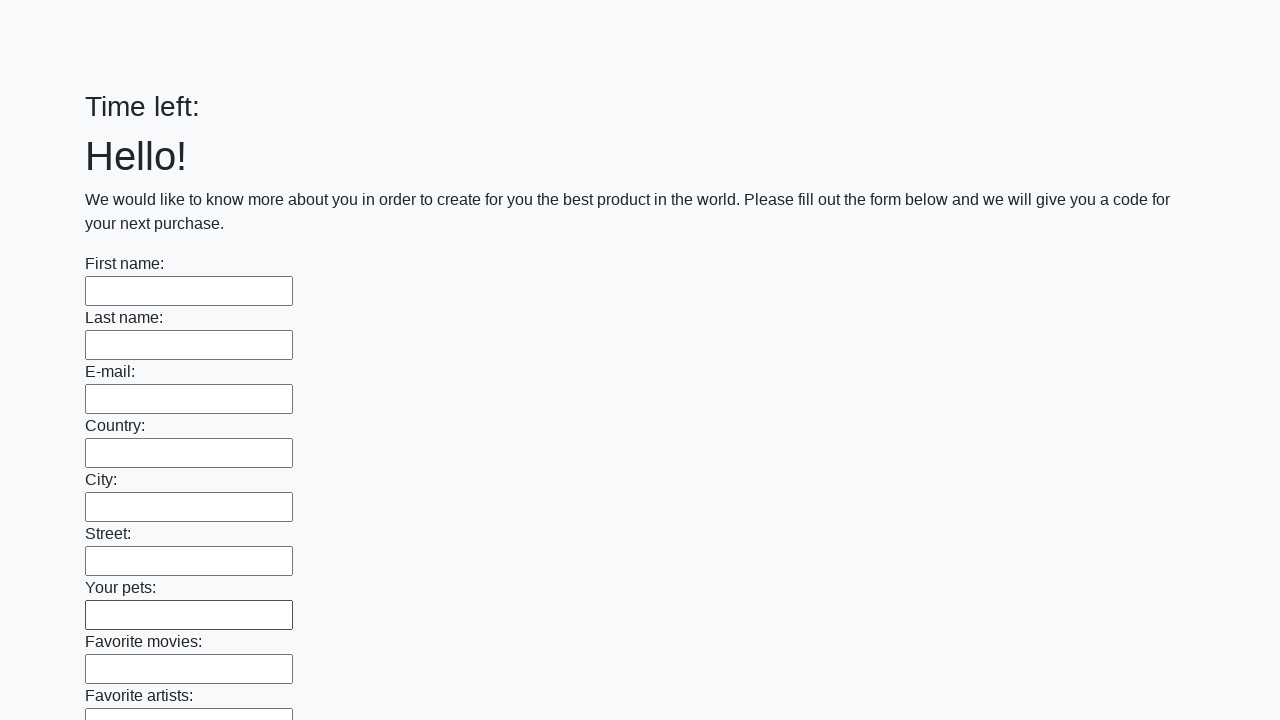

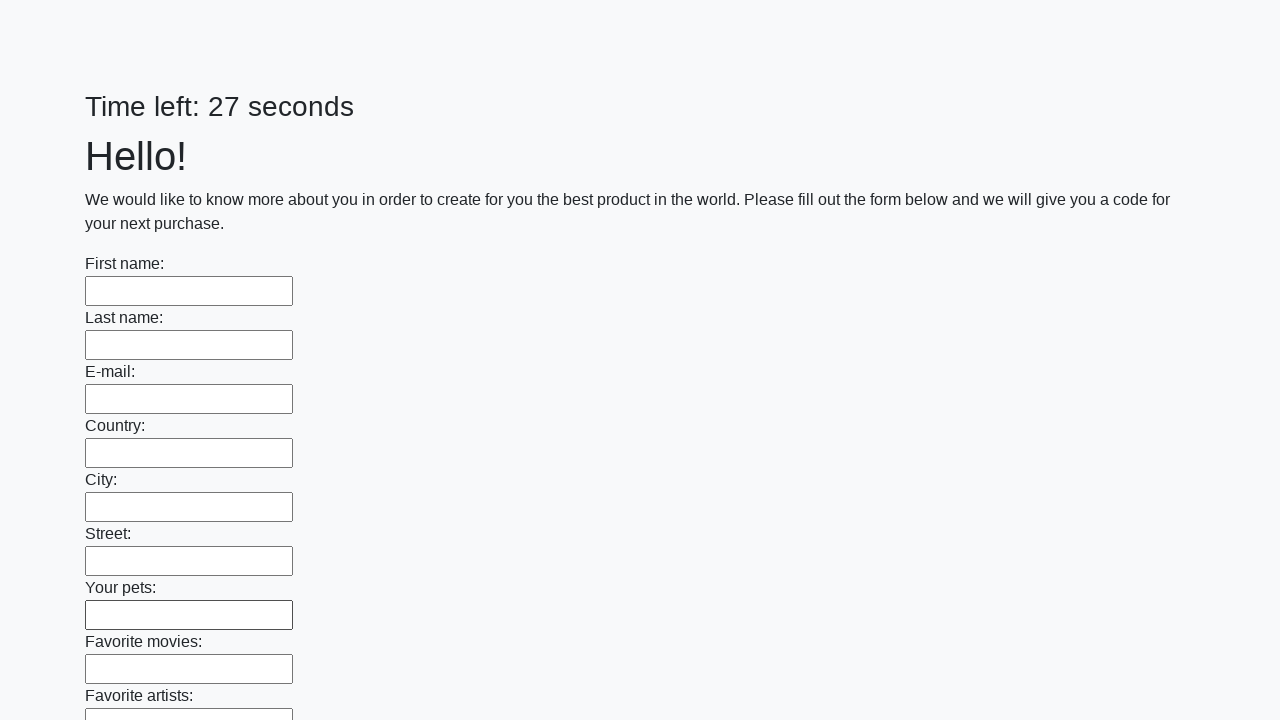